Tests filling a large form by entering text into all input fields and clicking the submit button

Starting URL: http://suninjuly.github.io/huge_form.html

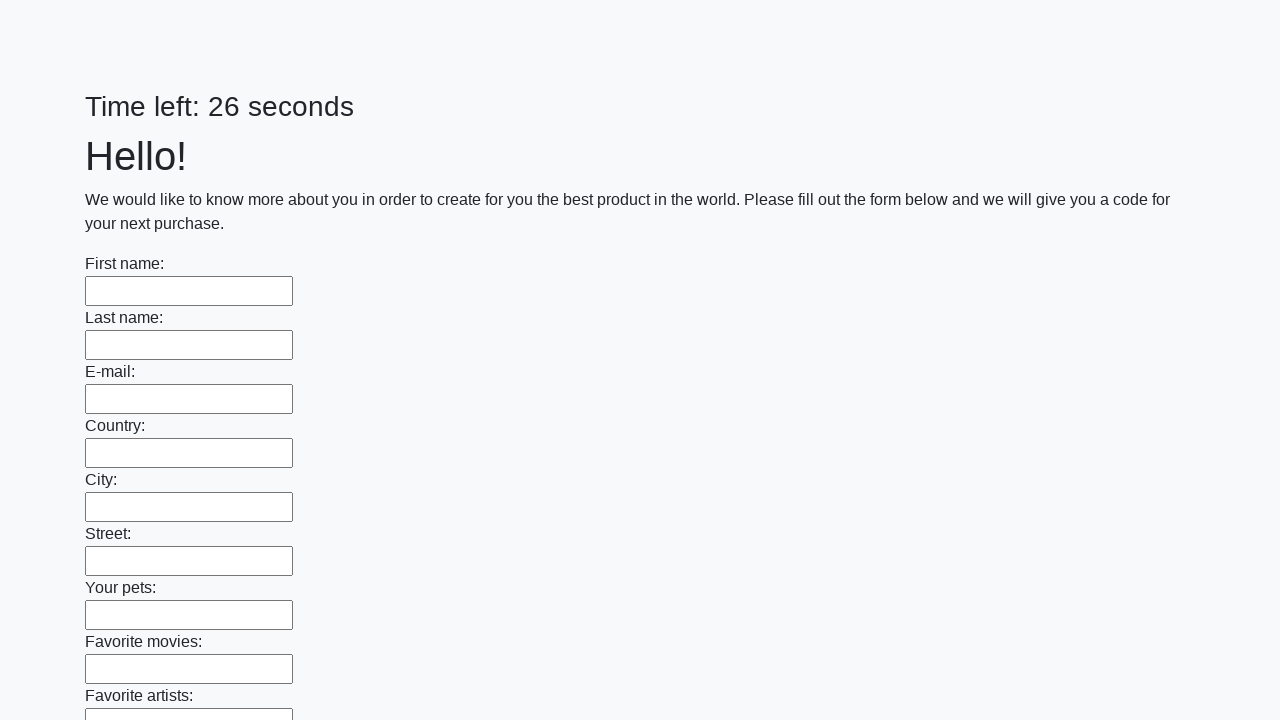

Located all input fields on the huge form
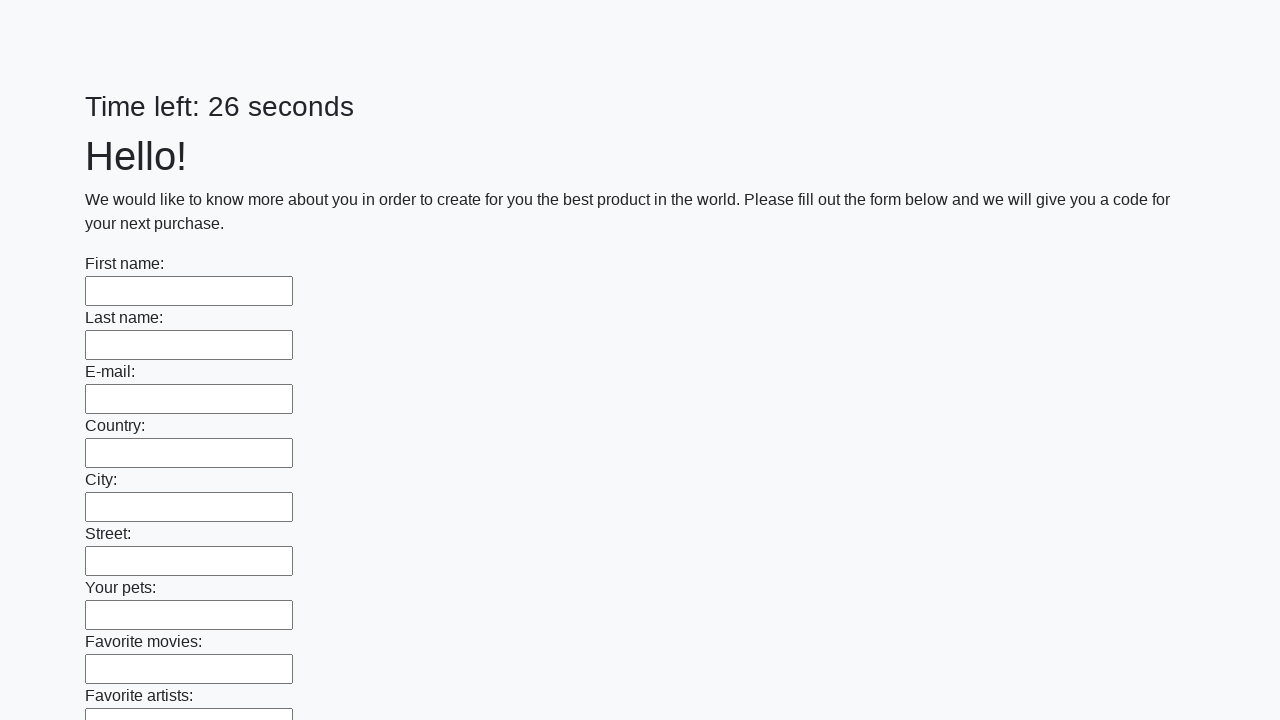

Filled input field with 'Мой ответ' on input >> nth=0
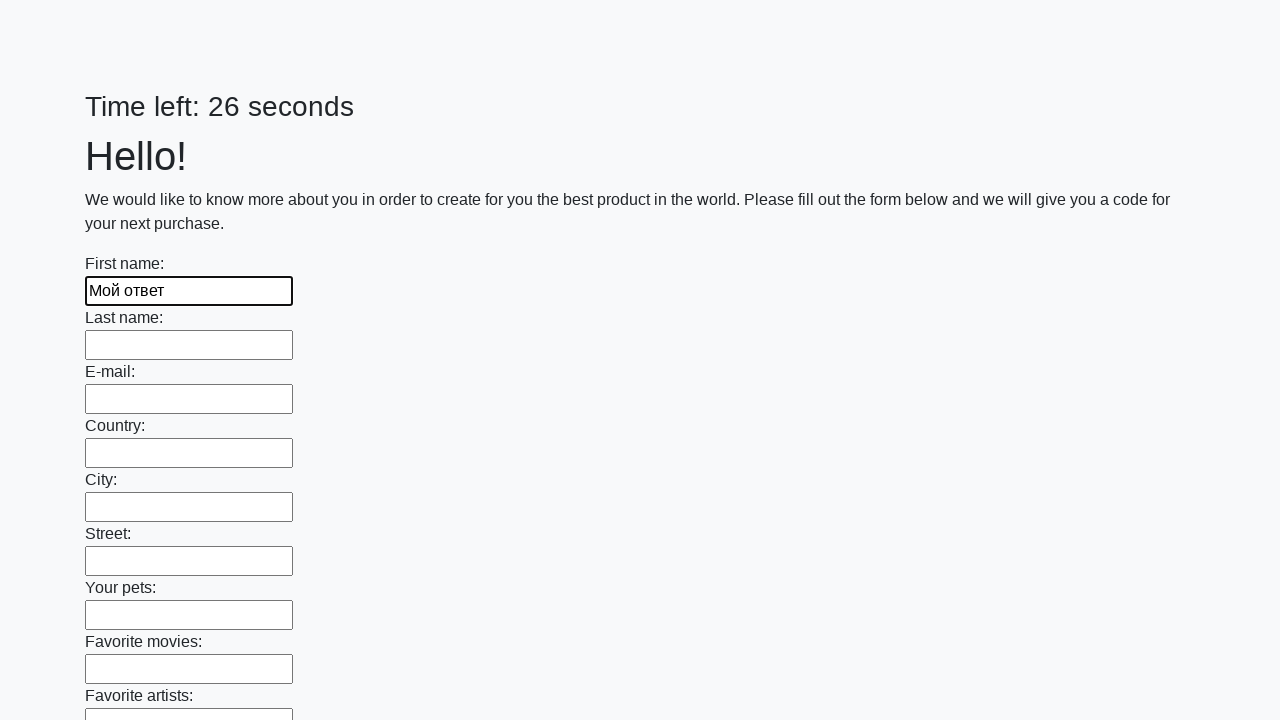

Filled input field with 'Мой ответ' on input >> nth=1
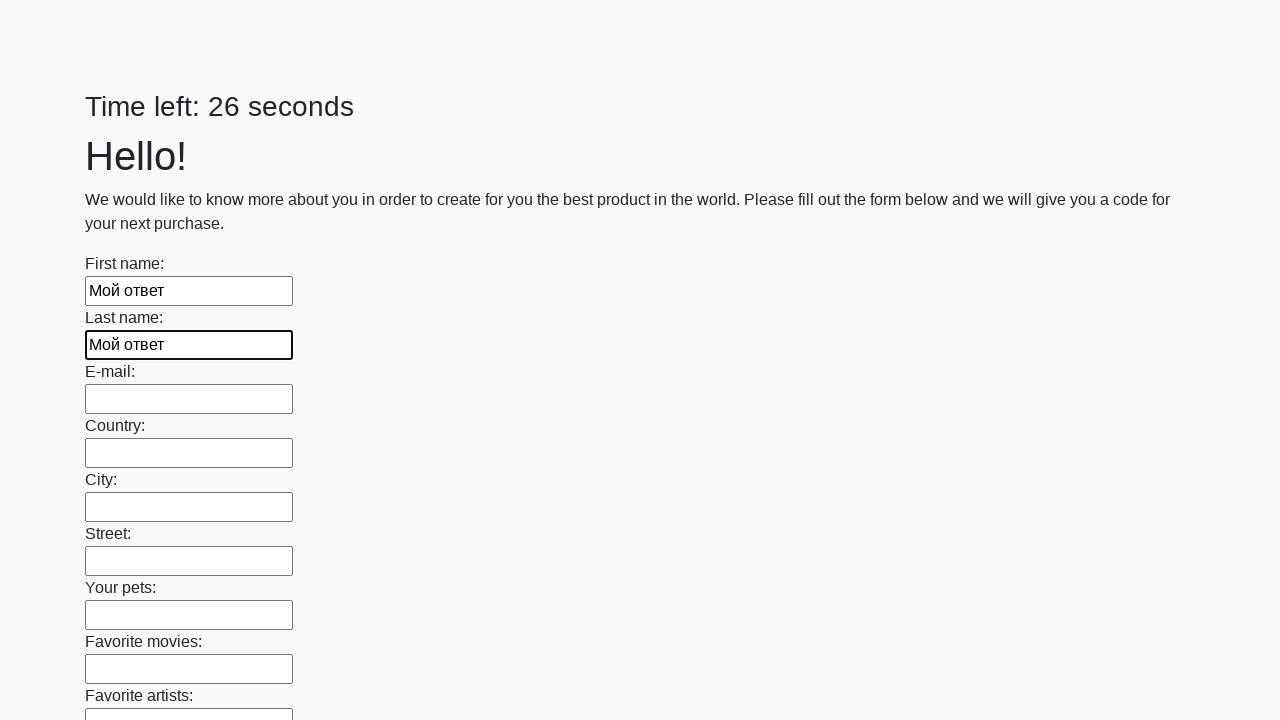

Filled input field with 'Мой ответ' on input >> nth=2
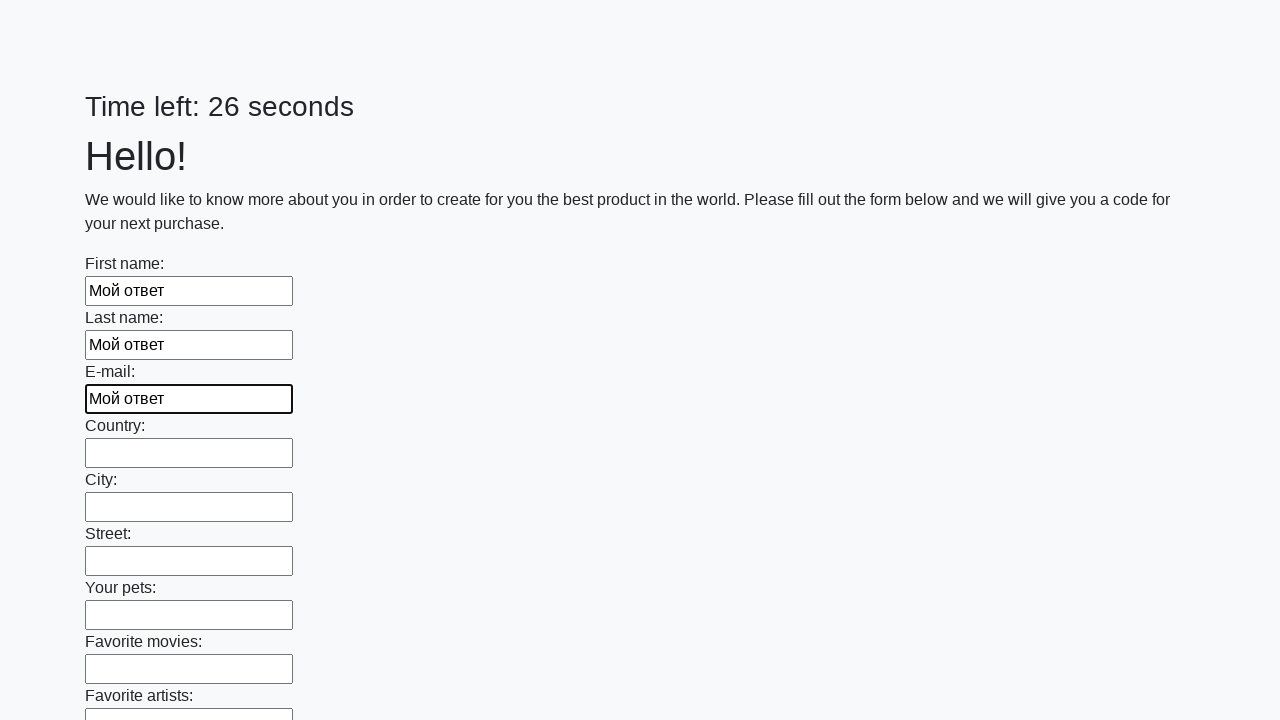

Filled input field with 'Мой ответ' on input >> nth=3
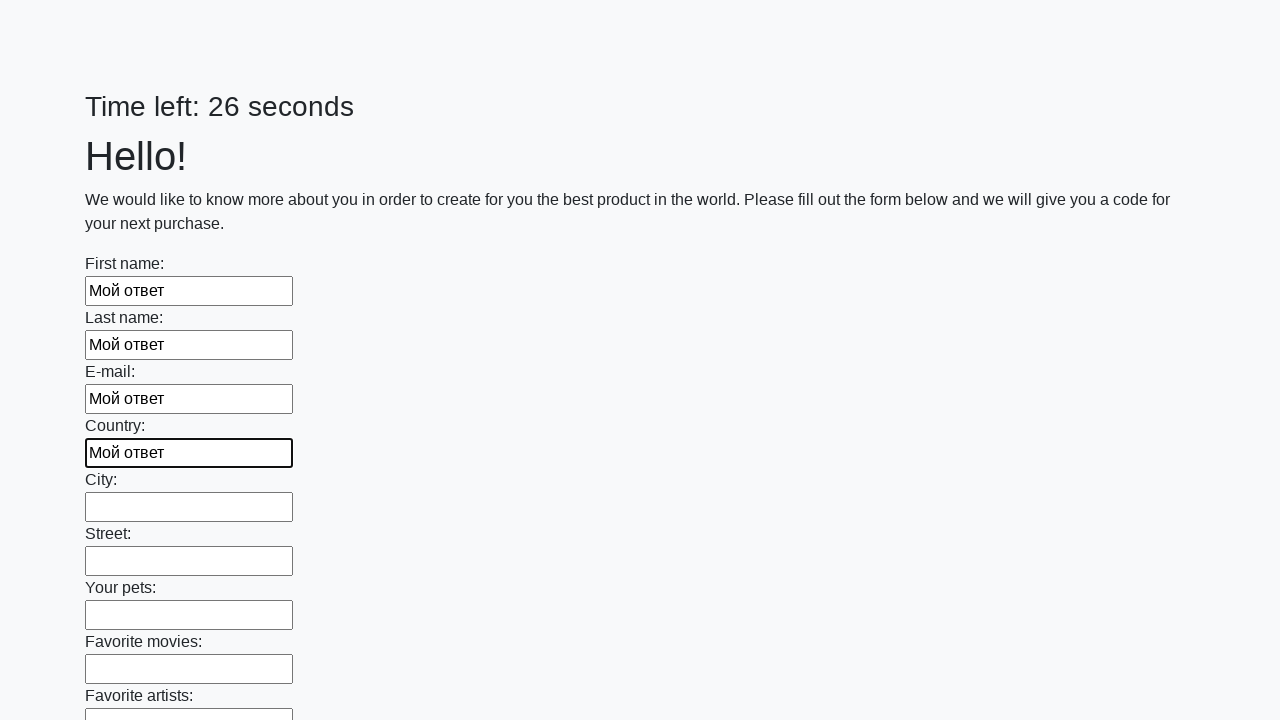

Filled input field with 'Мой ответ' on input >> nth=4
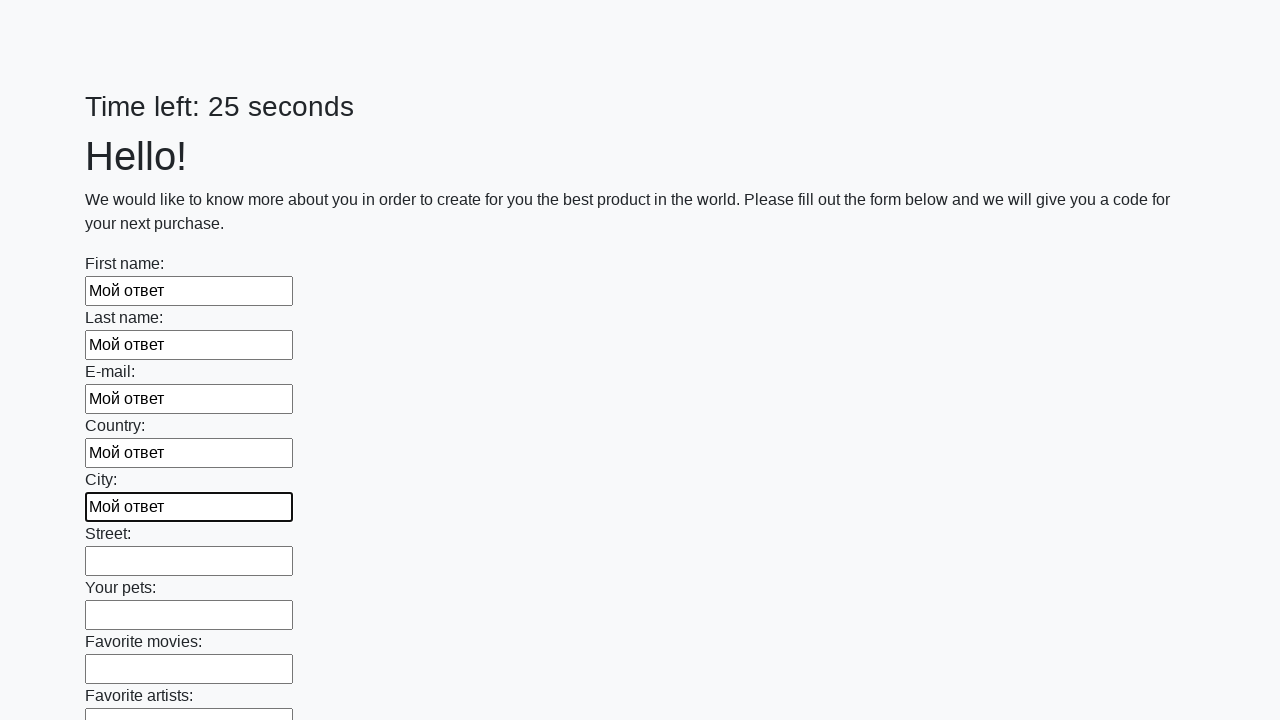

Filled input field with 'Мой ответ' on input >> nth=5
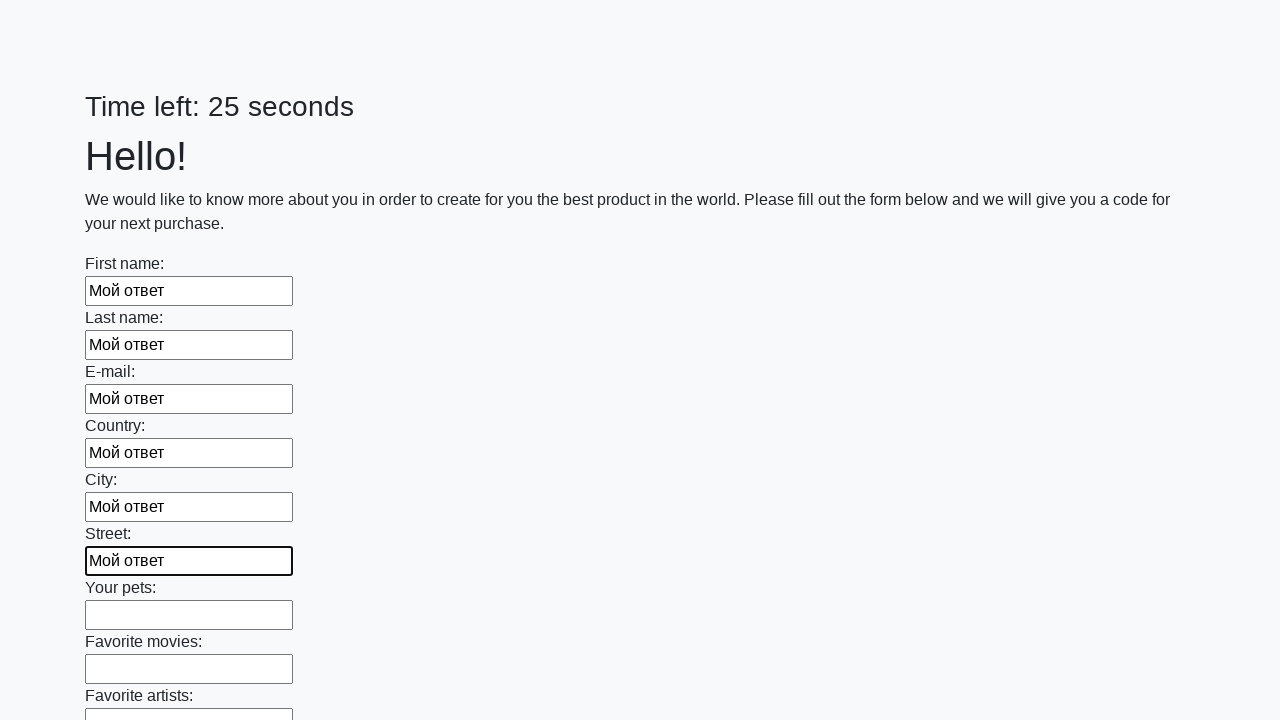

Filled input field with 'Мой ответ' on input >> nth=6
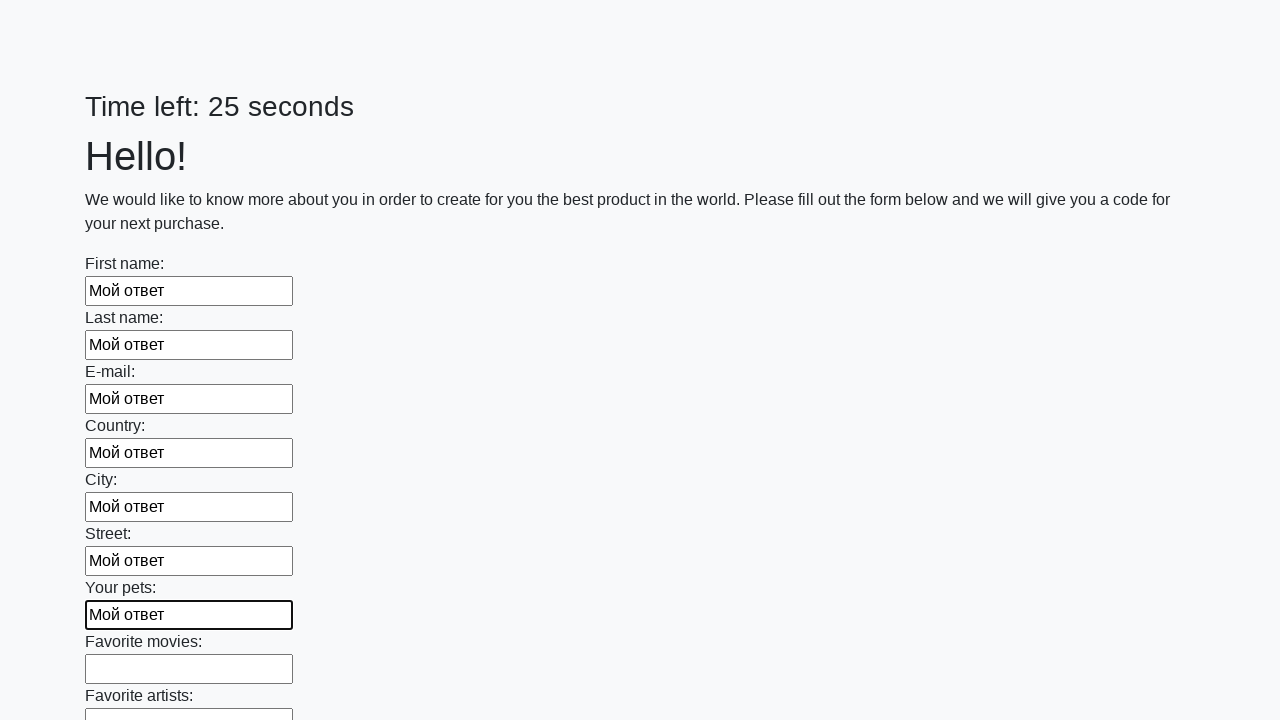

Filled input field with 'Мой ответ' on input >> nth=7
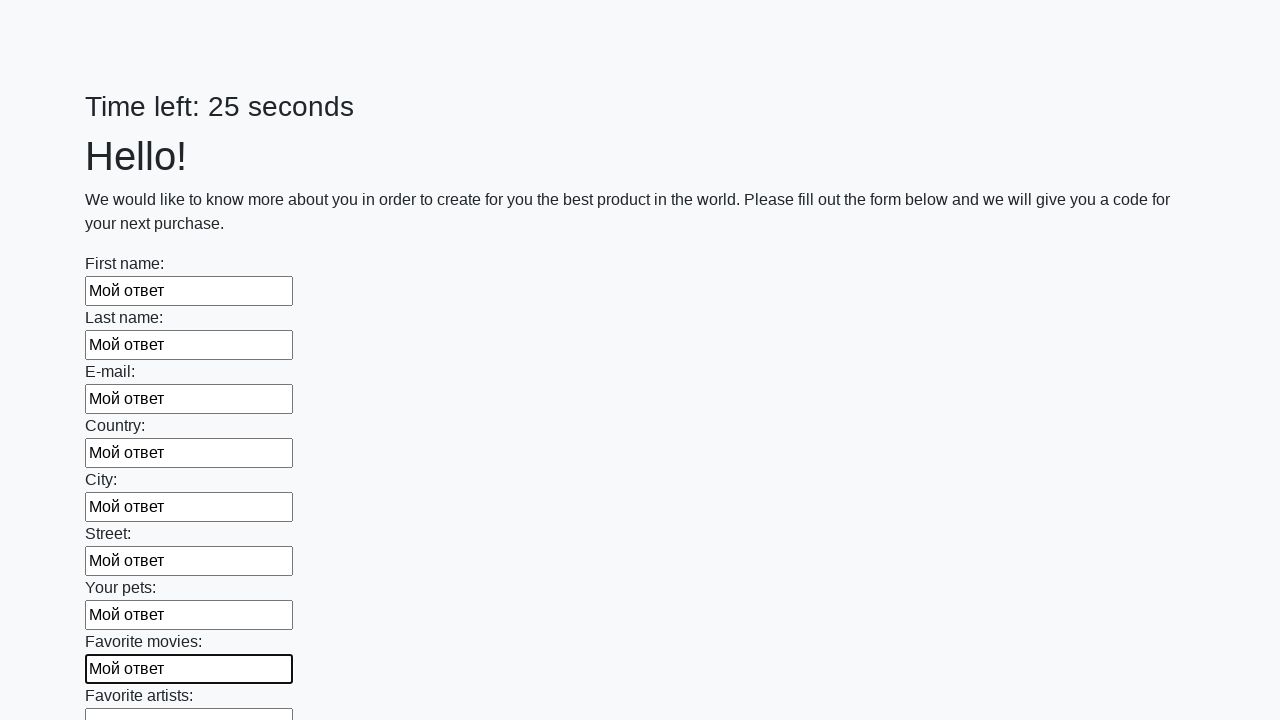

Filled input field with 'Мой ответ' on input >> nth=8
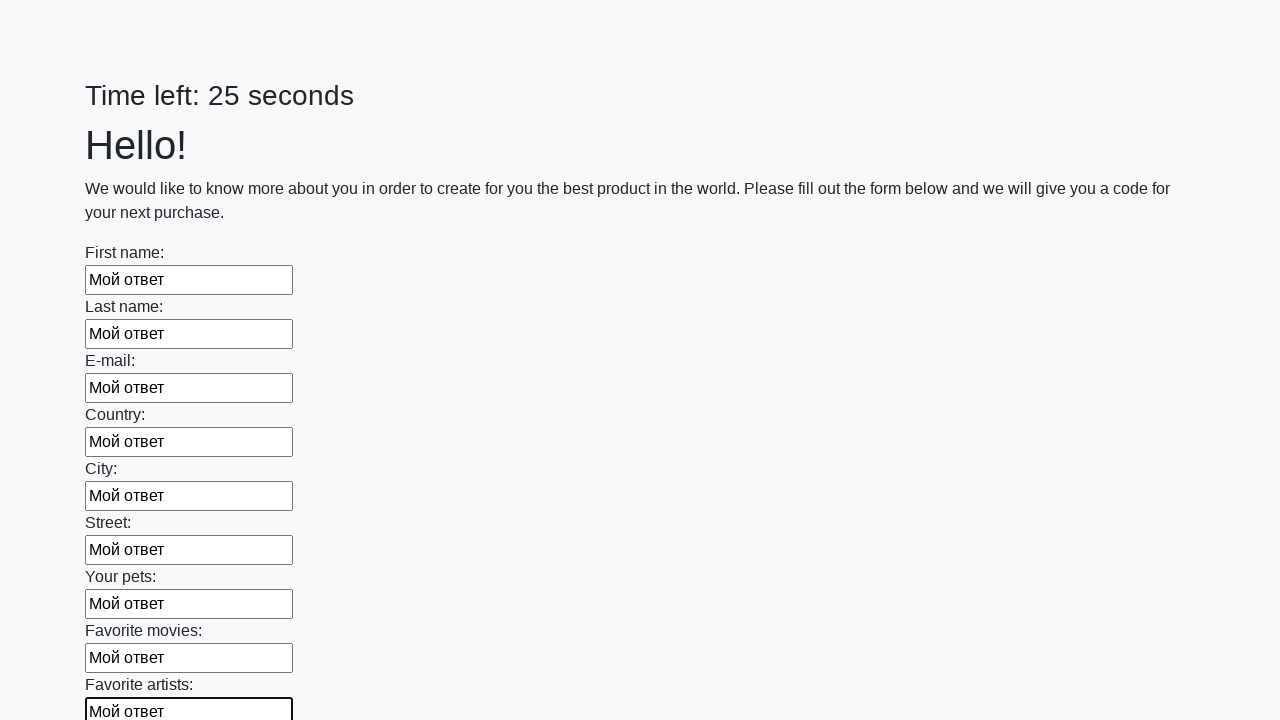

Filled input field with 'Мой ответ' on input >> nth=9
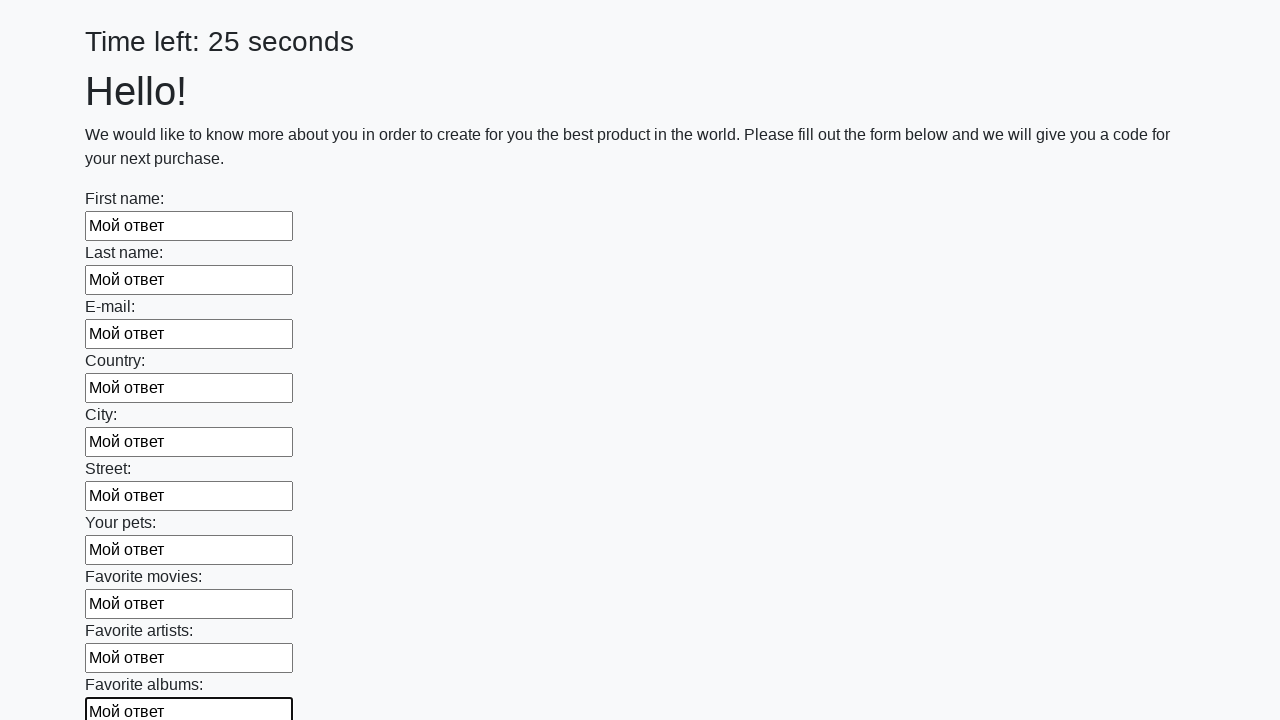

Filled input field with 'Мой ответ' on input >> nth=10
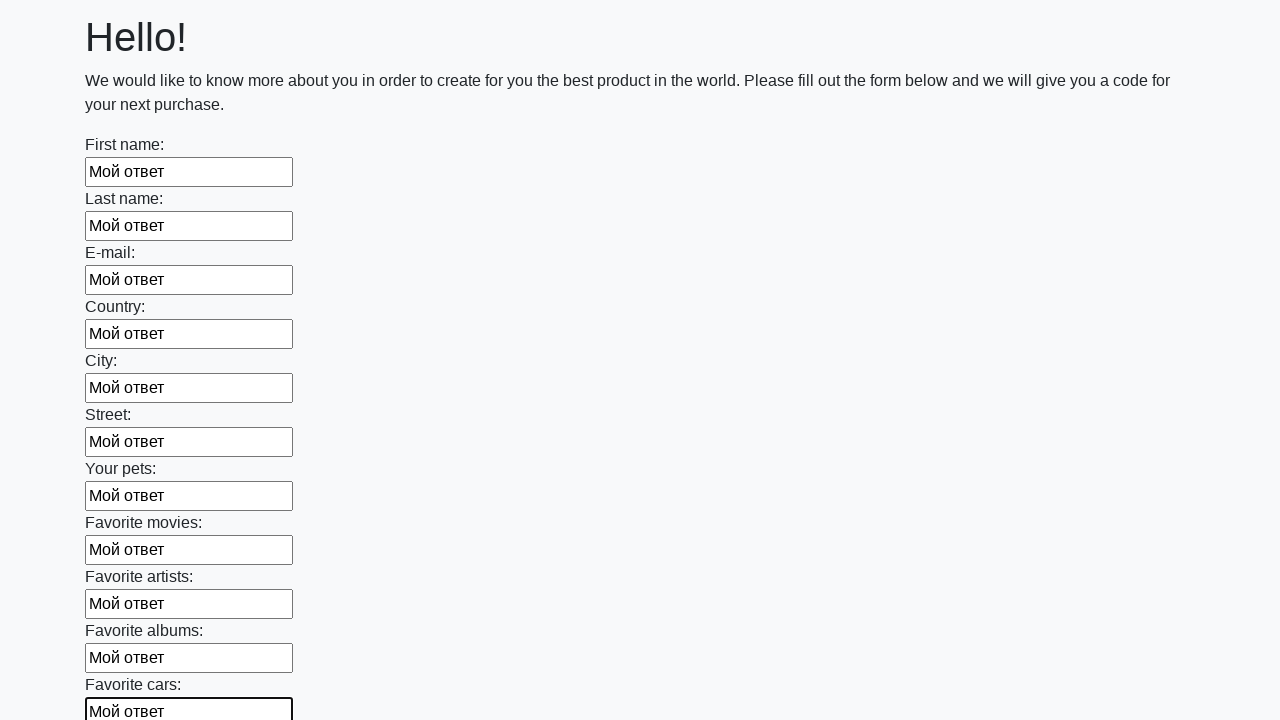

Filled input field with 'Мой ответ' on input >> nth=11
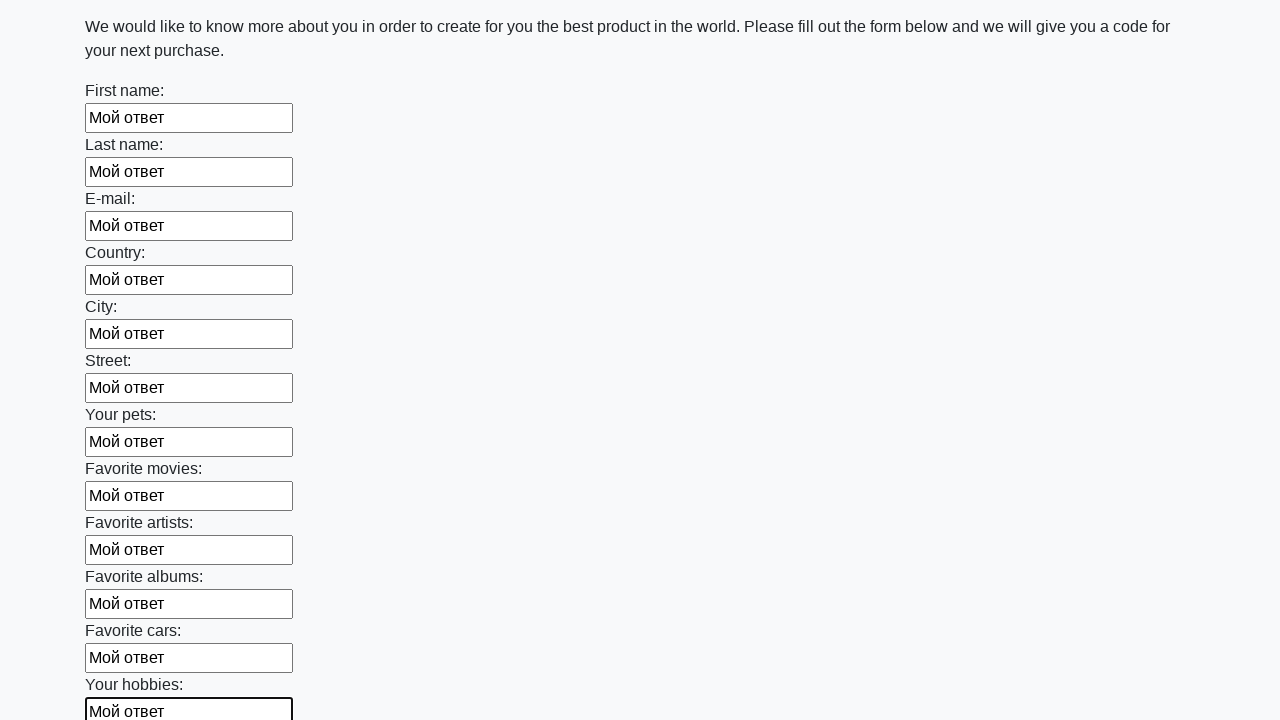

Filled input field with 'Мой ответ' on input >> nth=12
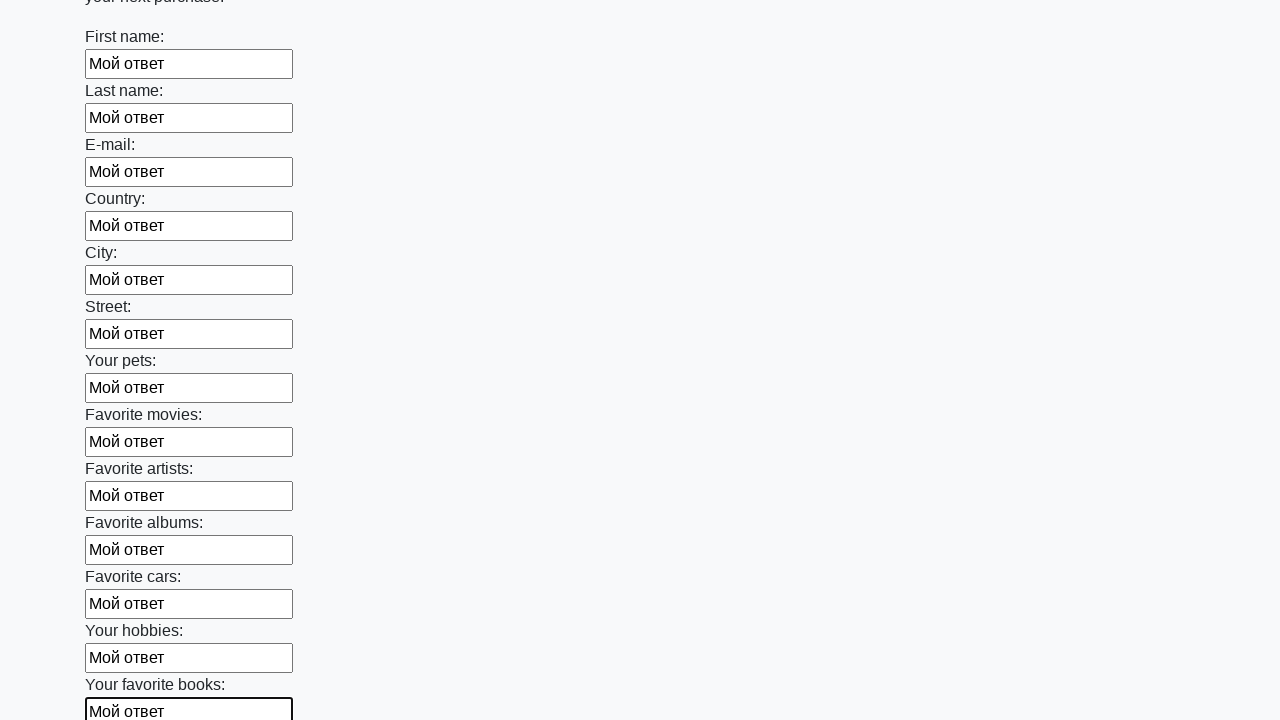

Filled input field with 'Мой ответ' on input >> nth=13
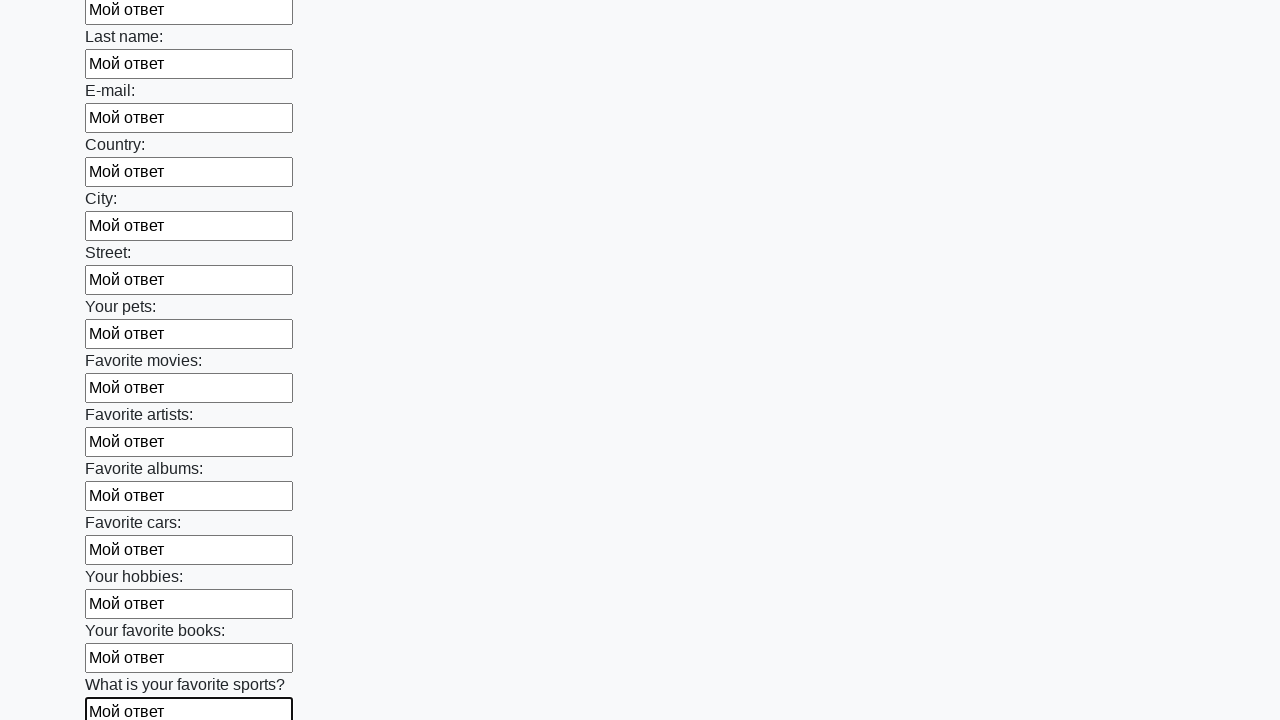

Filled input field with 'Мой ответ' on input >> nth=14
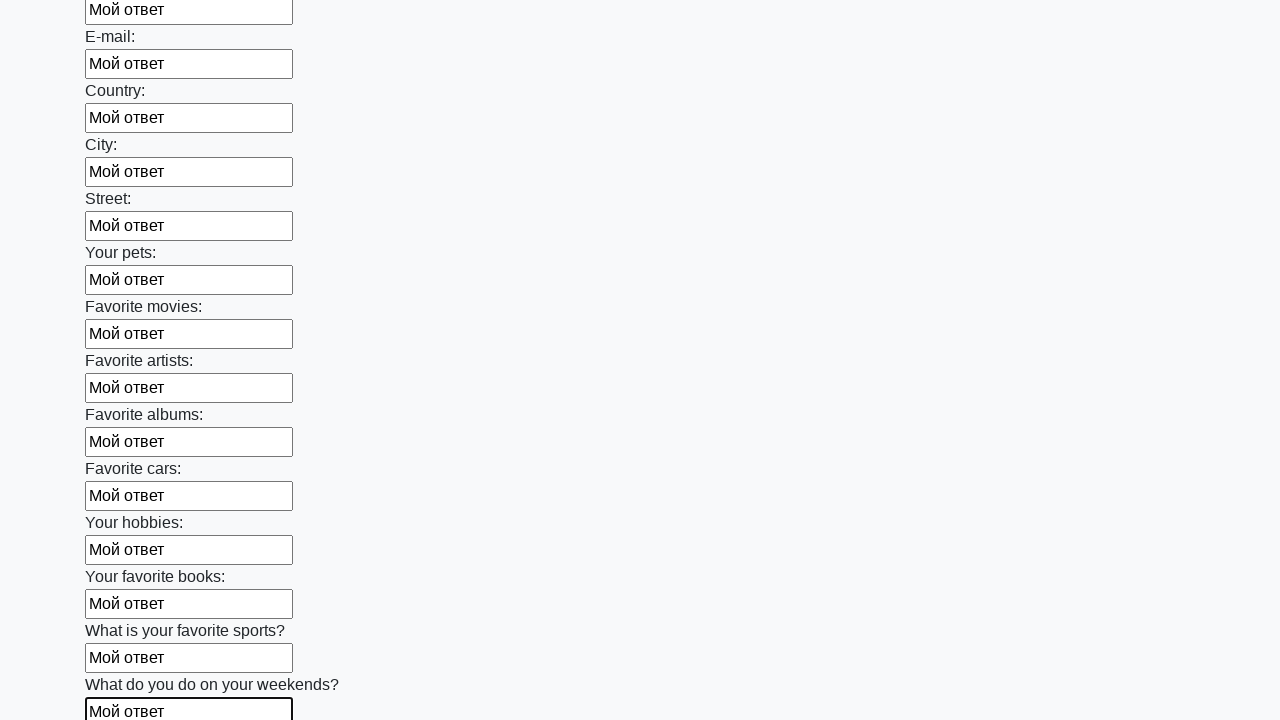

Filled input field with 'Мой ответ' on input >> nth=15
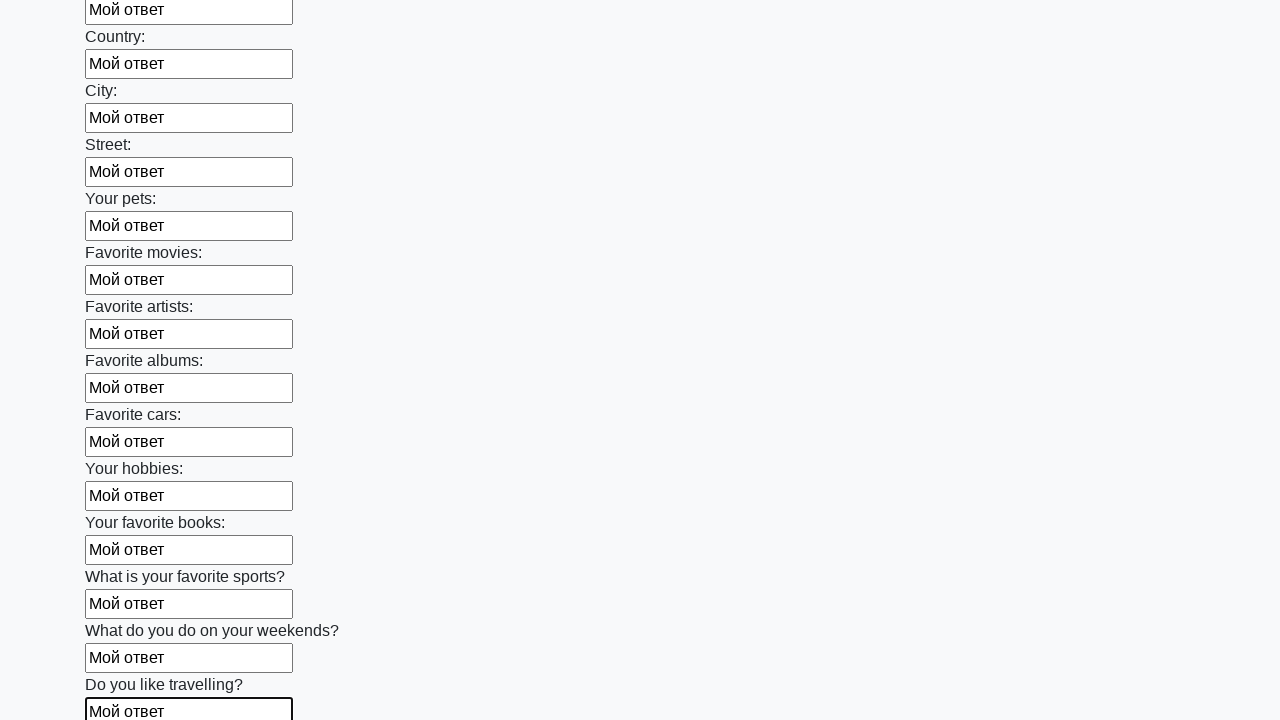

Filled input field with 'Мой ответ' on input >> nth=16
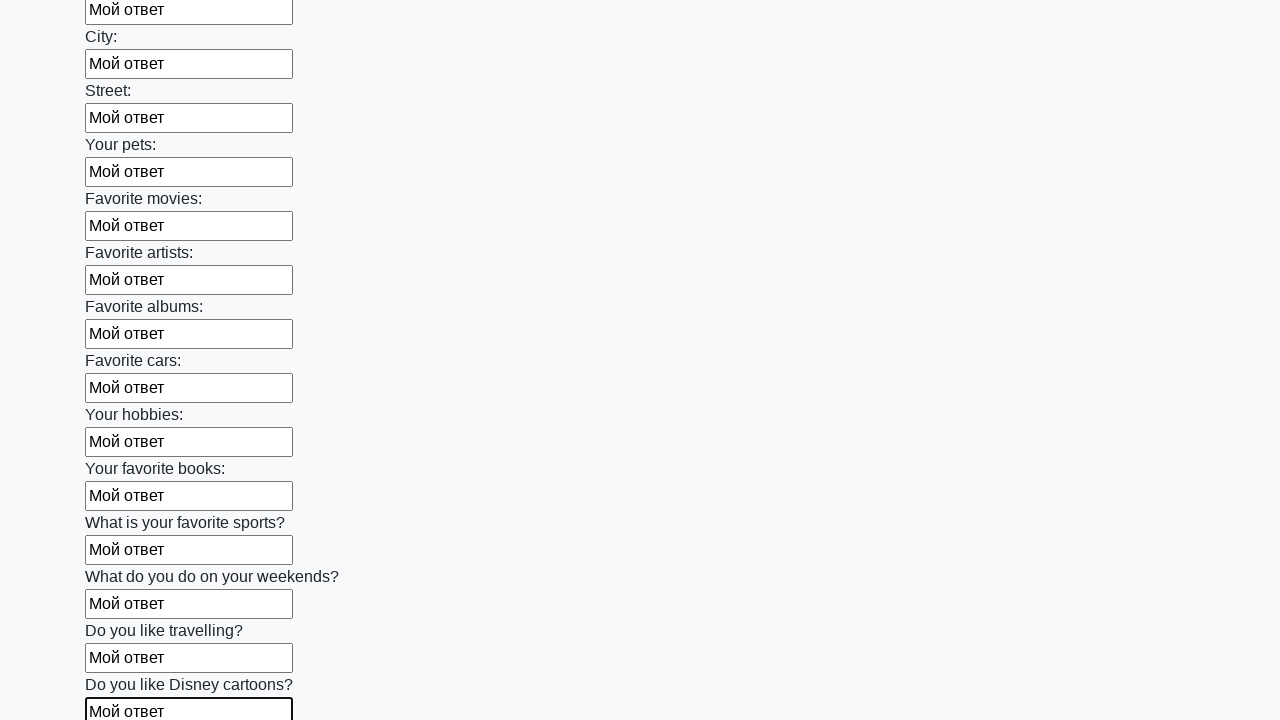

Filled input field with 'Мой ответ' on input >> nth=17
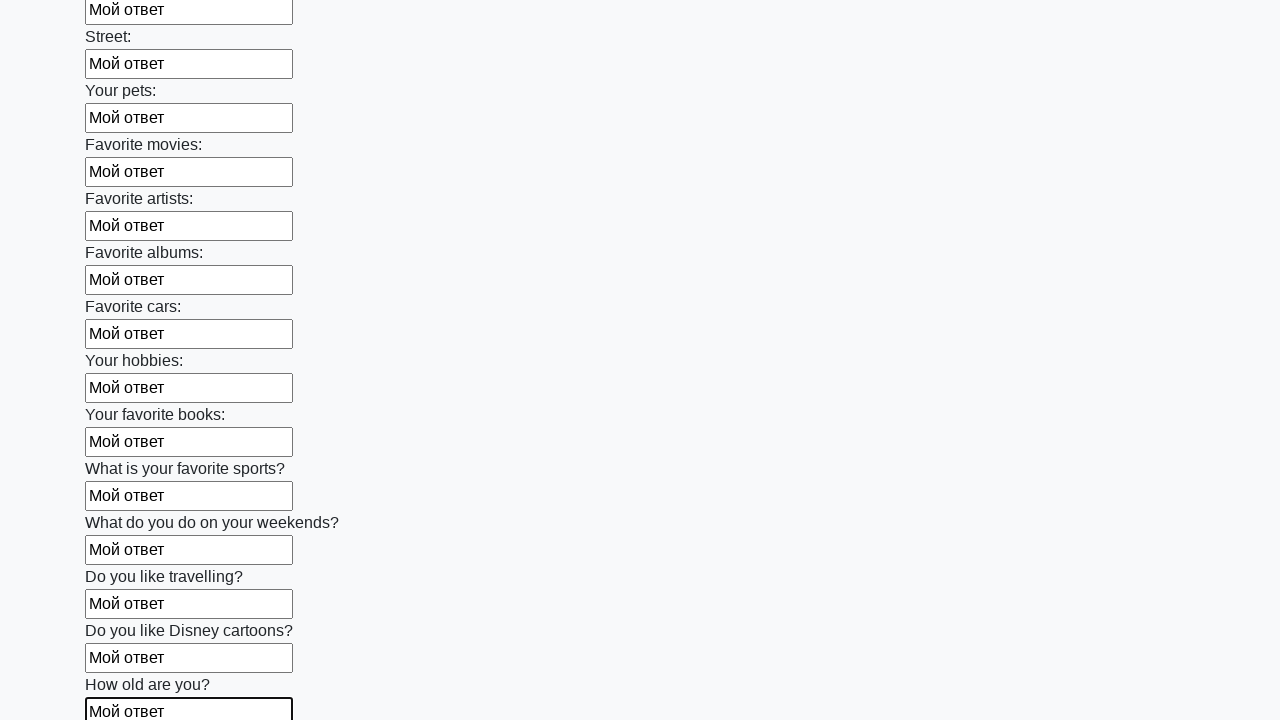

Filled input field with 'Мой ответ' on input >> nth=18
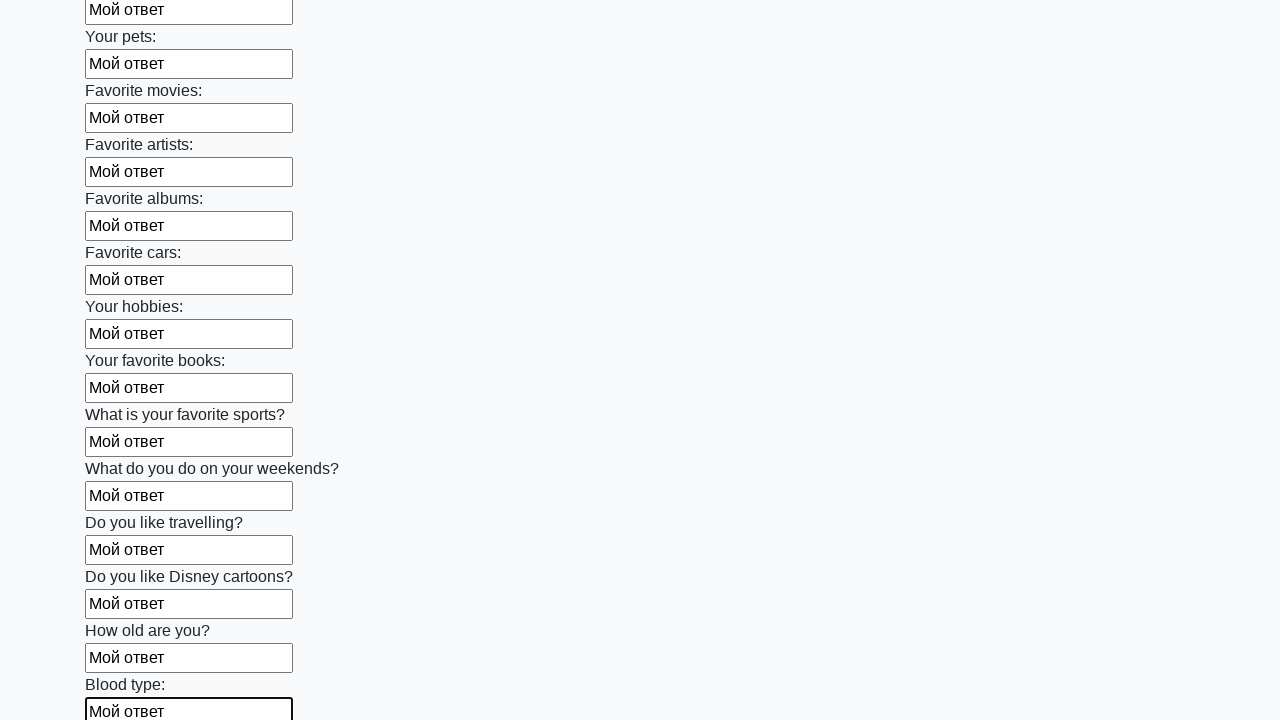

Filled input field with 'Мой ответ' on input >> nth=19
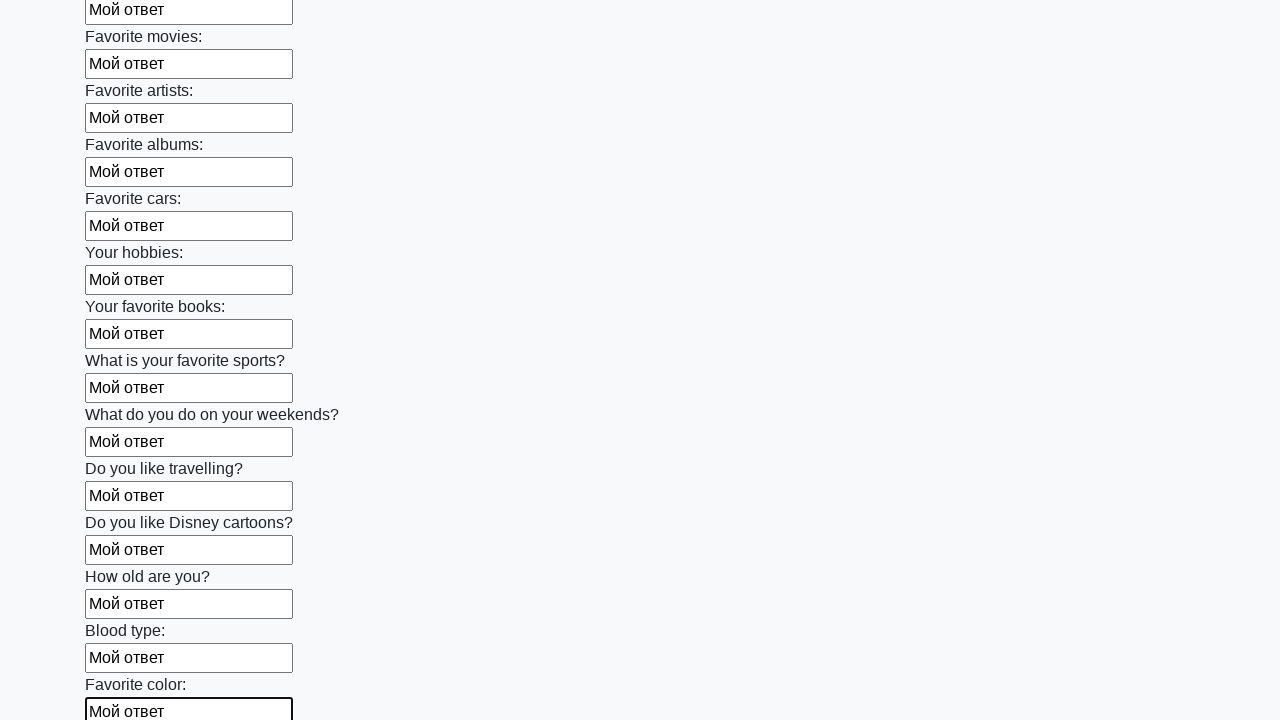

Filled input field with 'Мой ответ' on input >> nth=20
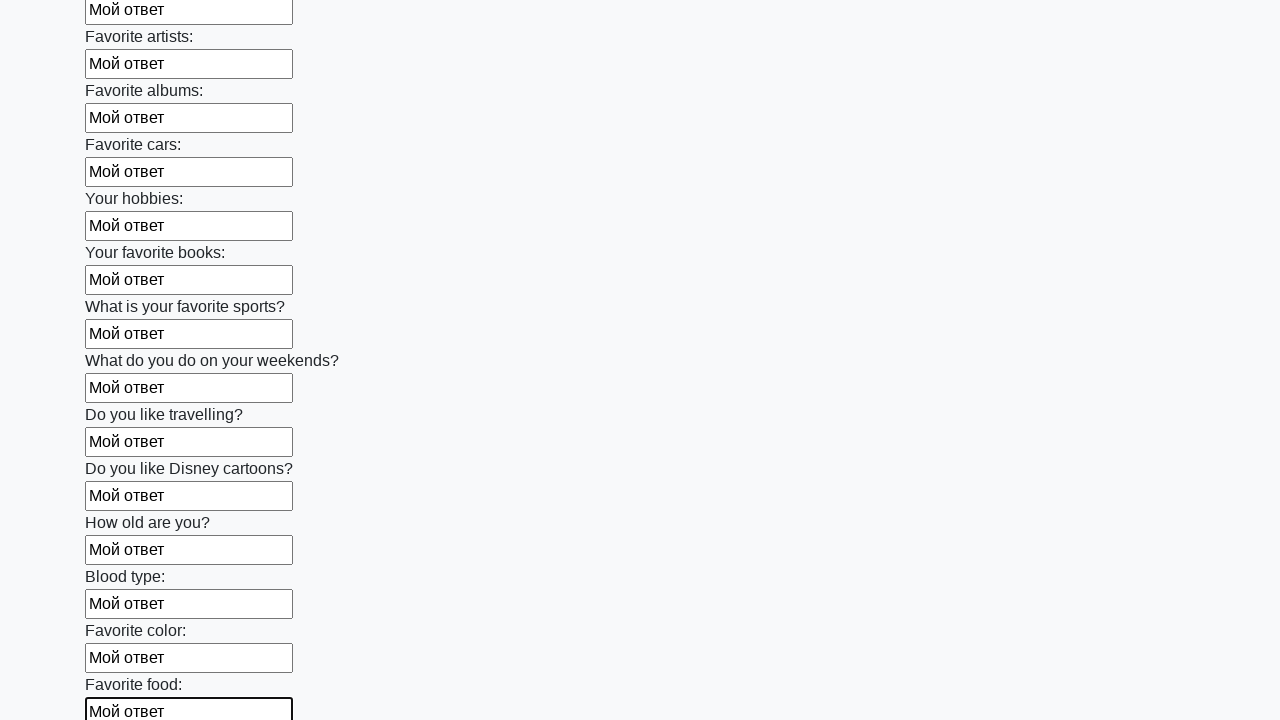

Filled input field with 'Мой ответ' on input >> nth=21
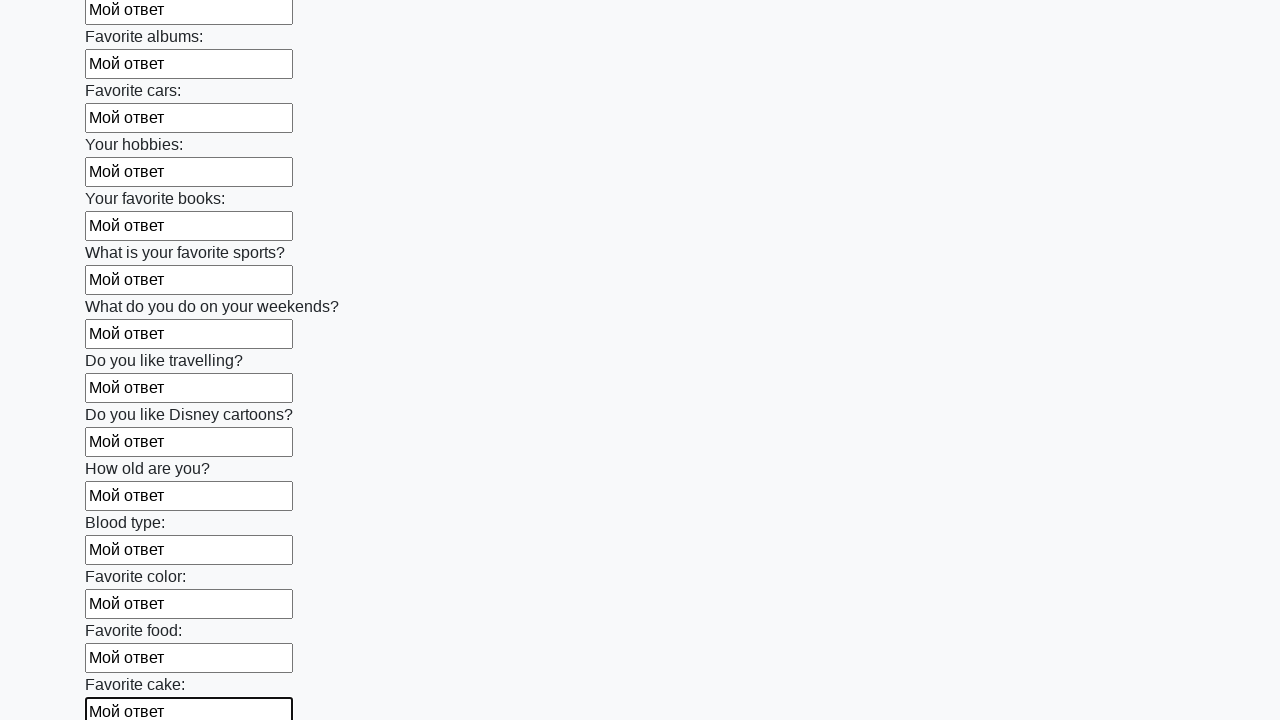

Filled input field with 'Мой ответ' on input >> nth=22
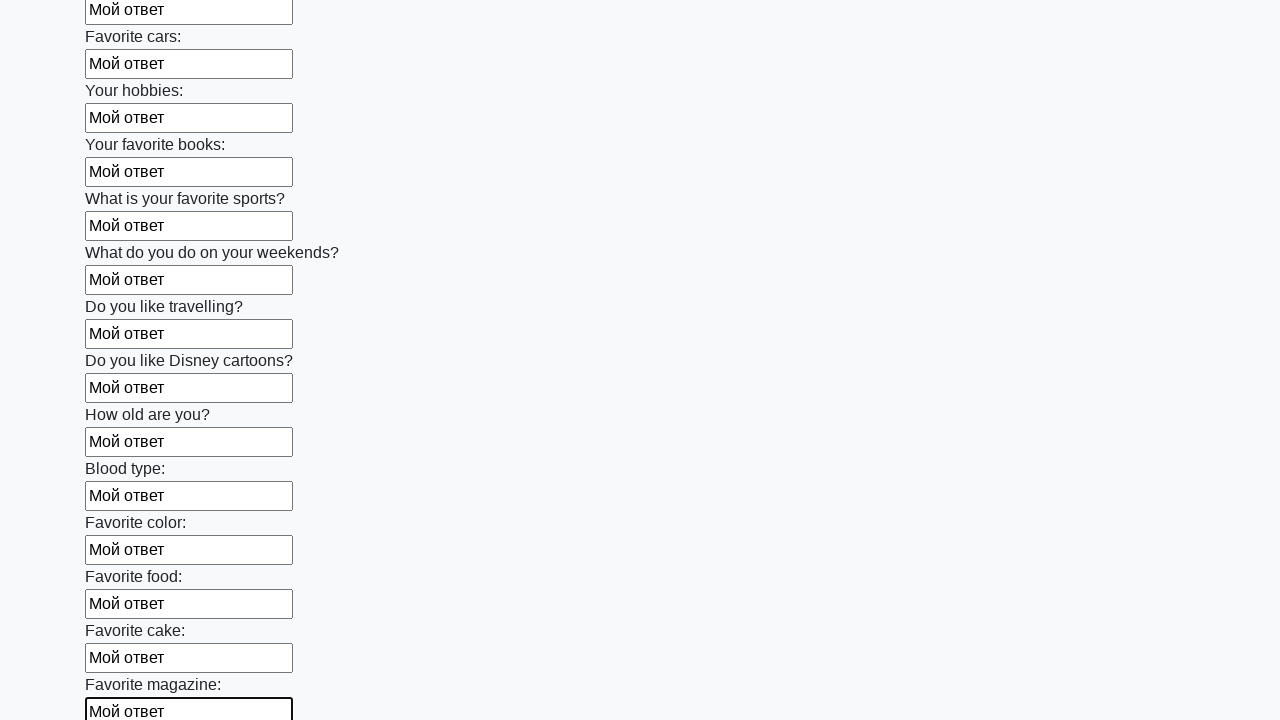

Filled input field with 'Мой ответ' on input >> nth=23
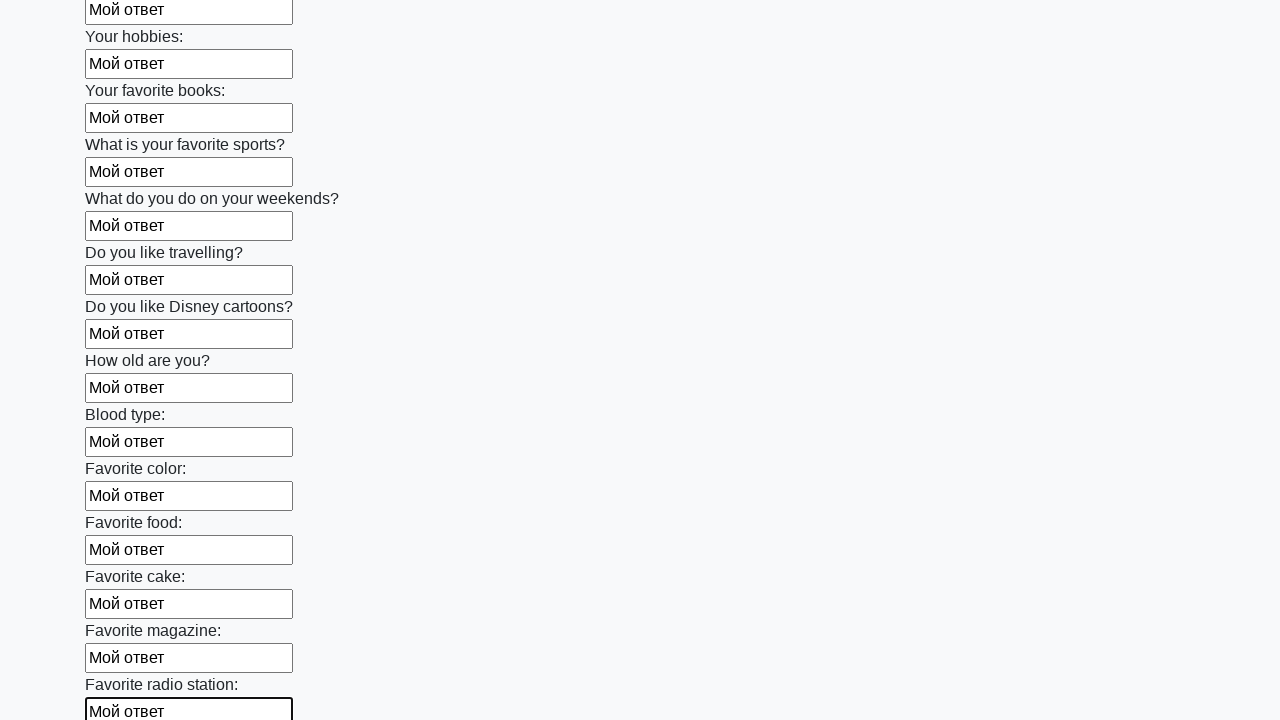

Filled input field with 'Мой ответ' on input >> nth=24
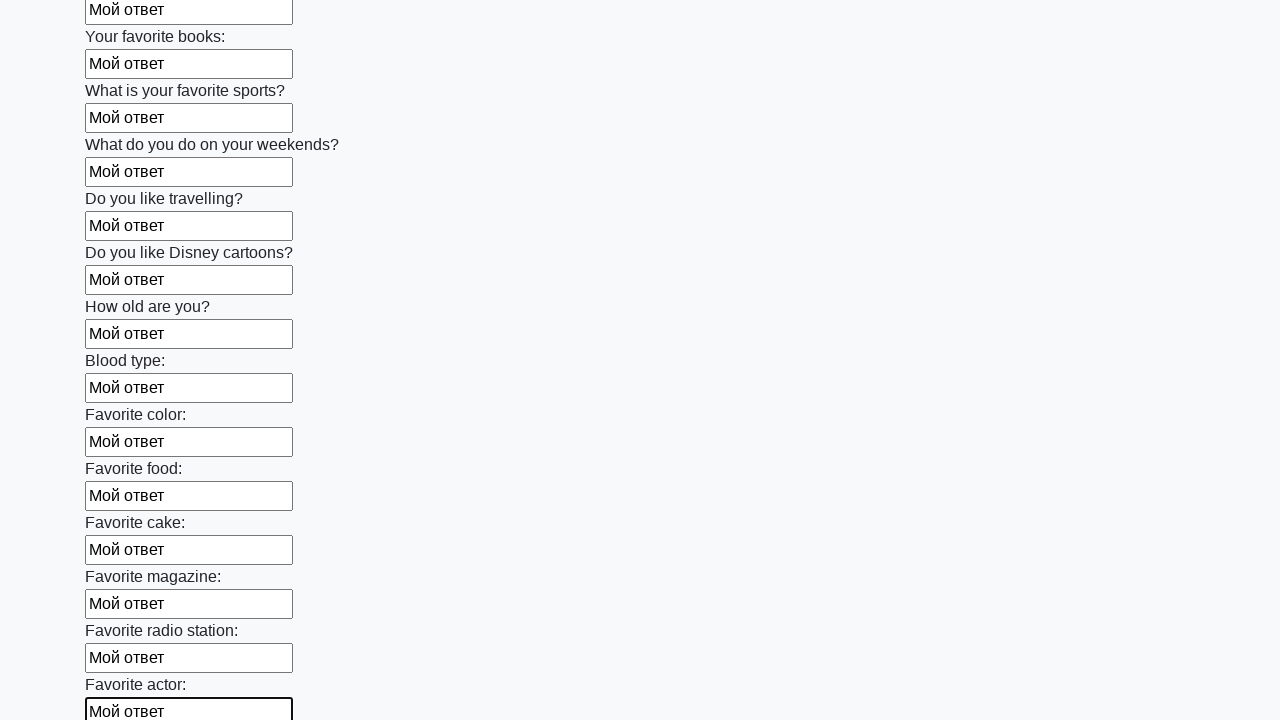

Filled input field with 'Мой ответ' on input >> nth=25
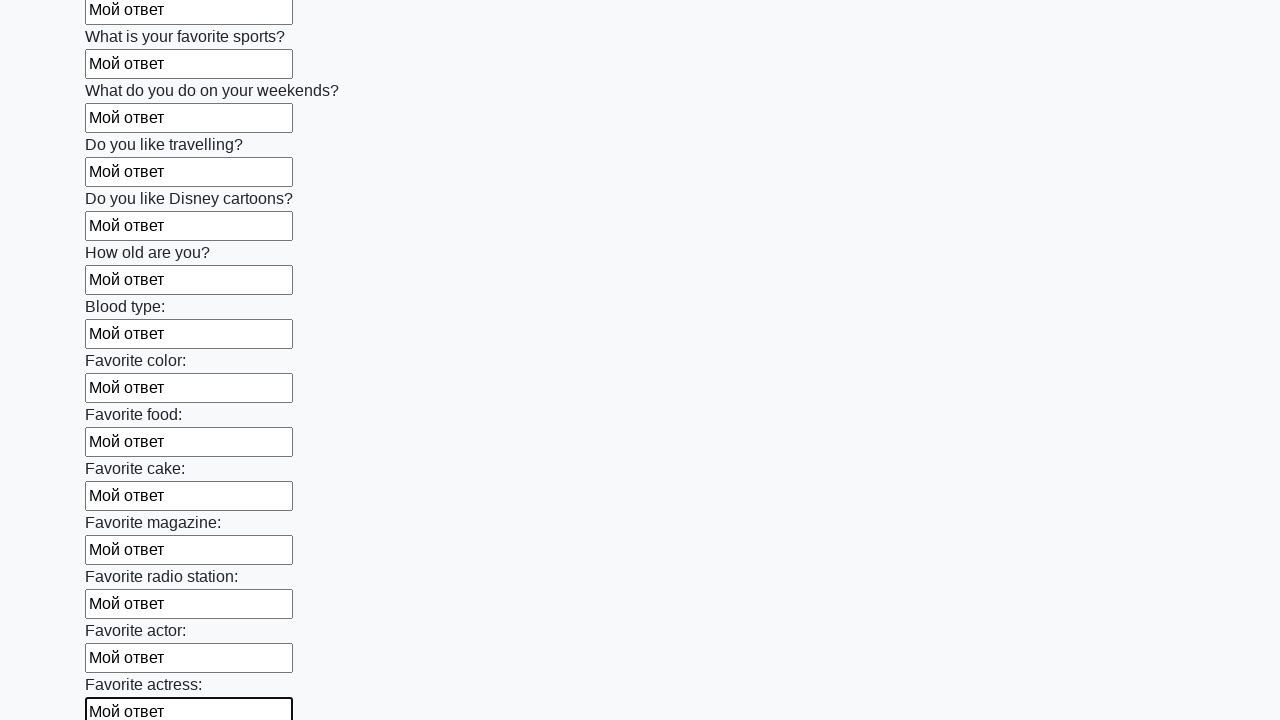

Filled input field with 'Мой ответ' on input >> nth=26
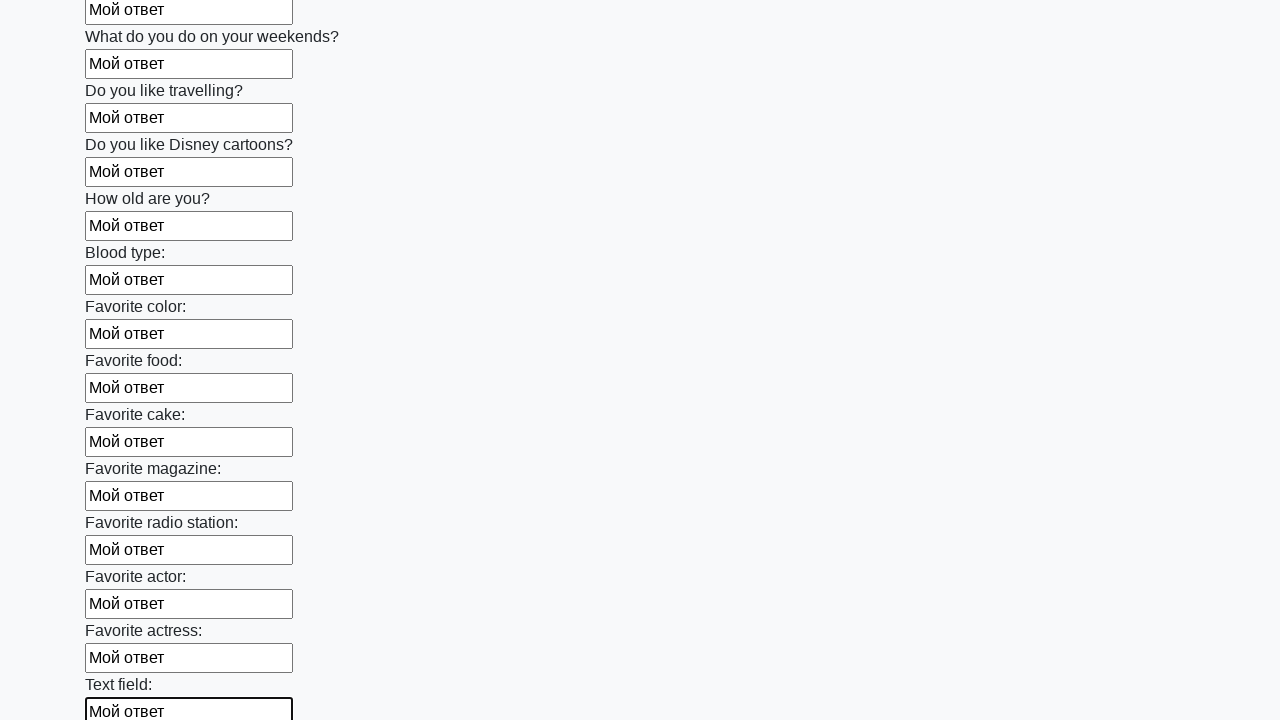

Filled input field with 'Мой ответ' on input >> nth=27
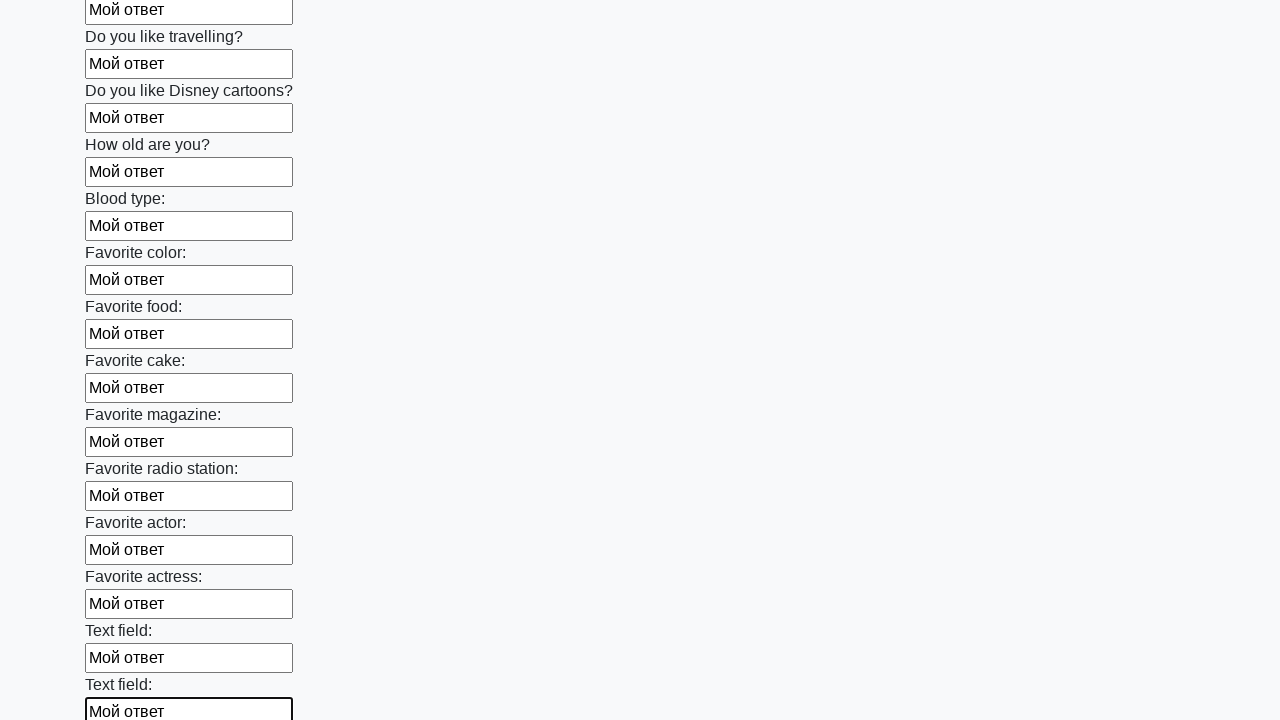

Filled input field with 'Мой ответ' on input >> nth=28
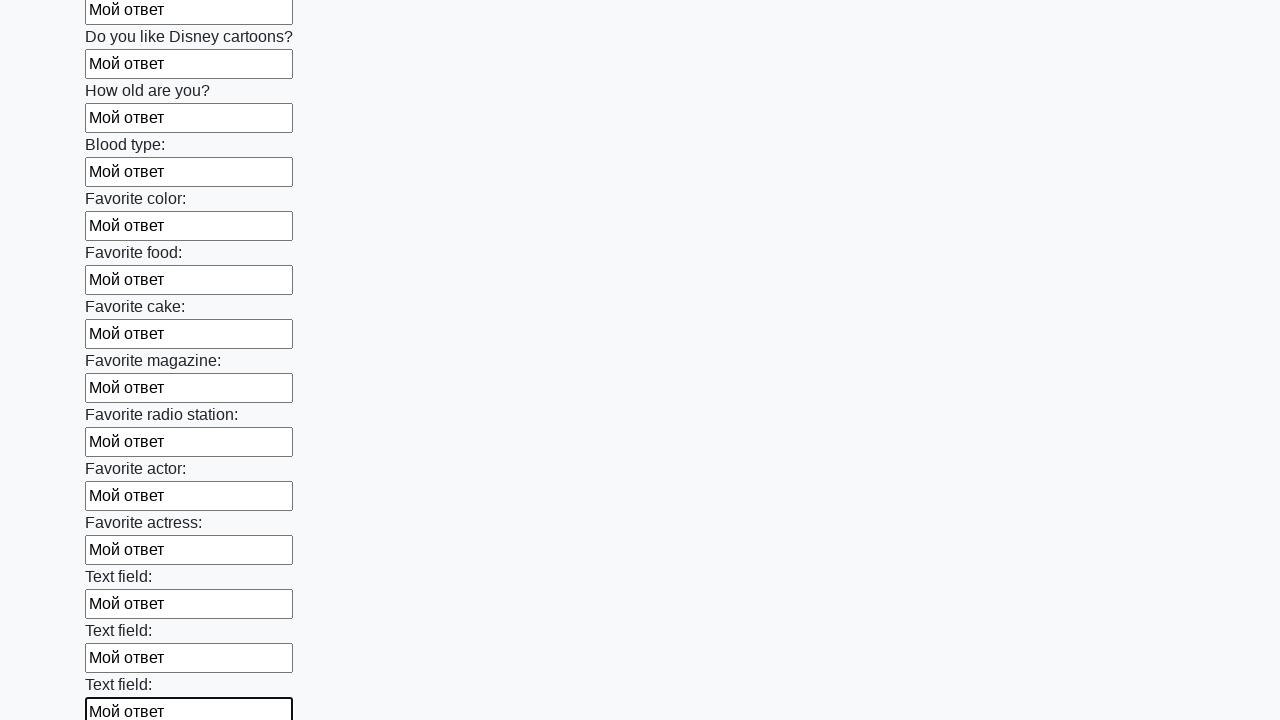

Filled input field with 'Мой ответ' on input >> nth=29
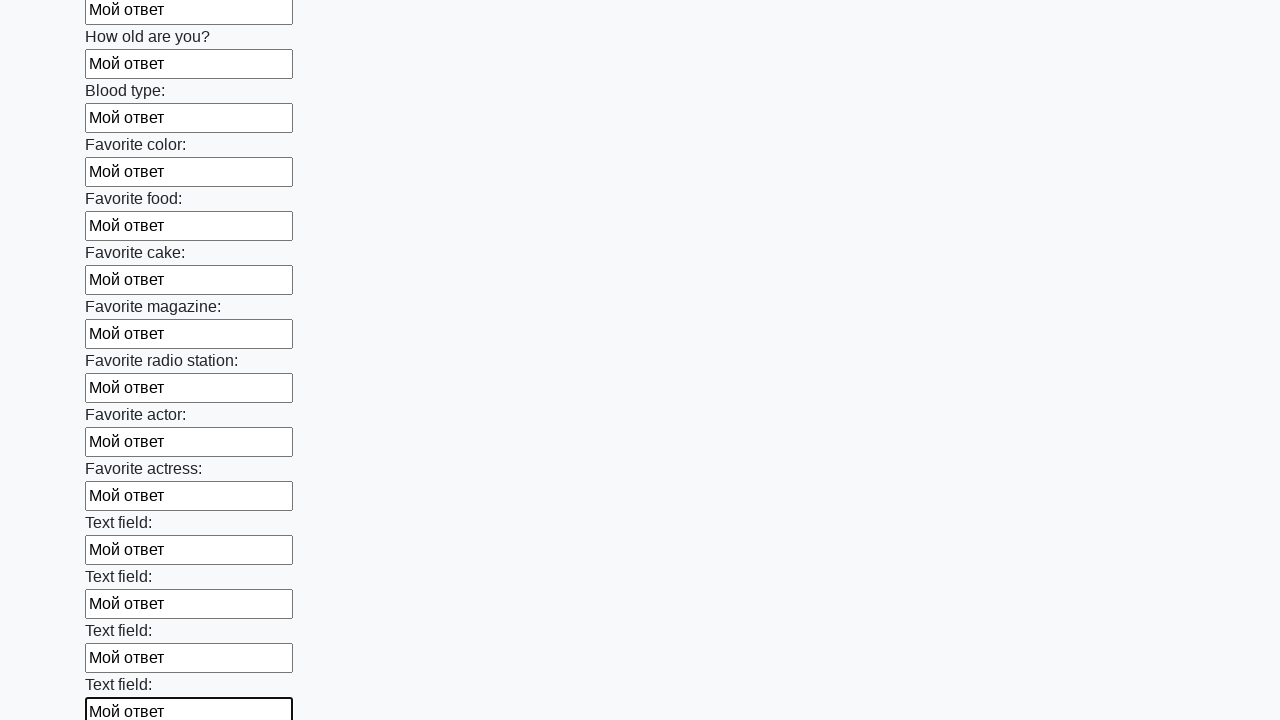

Filled input field with 'Мой ответ' on input >> nth=30
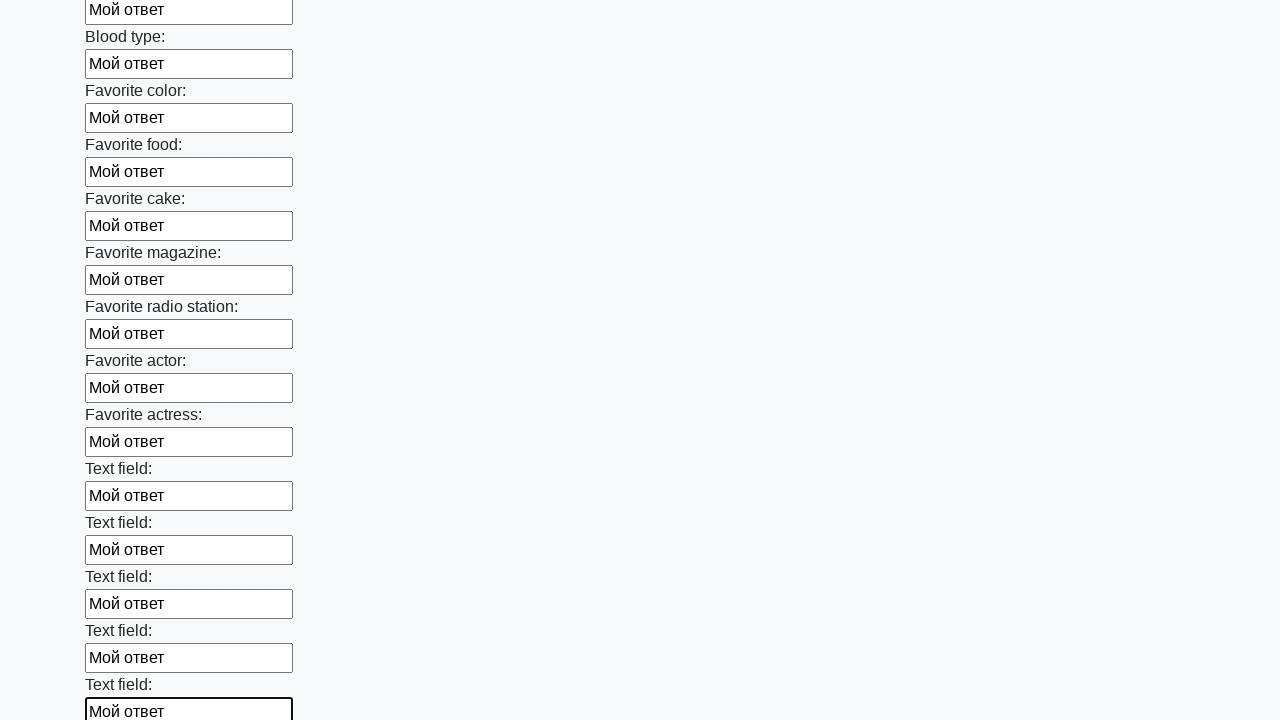

Filled input field with 'Мой ответ' on input >> nth=31
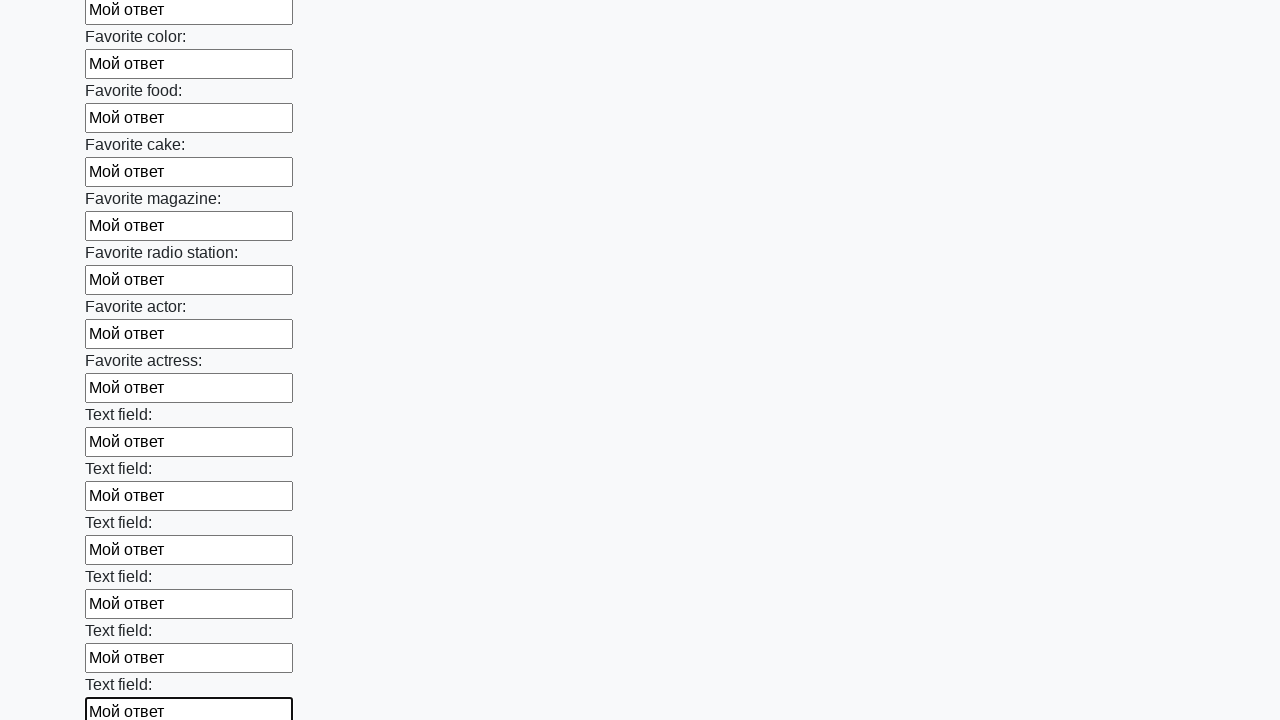

Filled input field with 'Мой ответ' on input >> nth=32
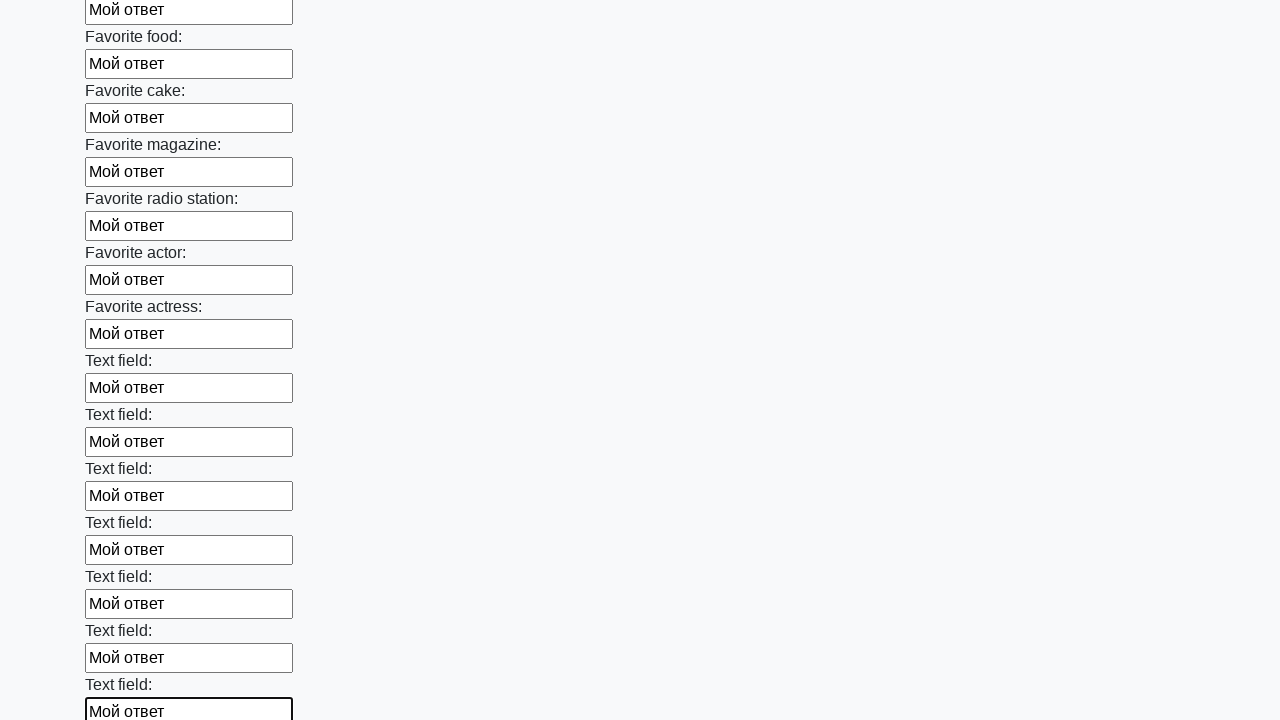

Filled input field with 'Мой ответ' on input >> nth=33
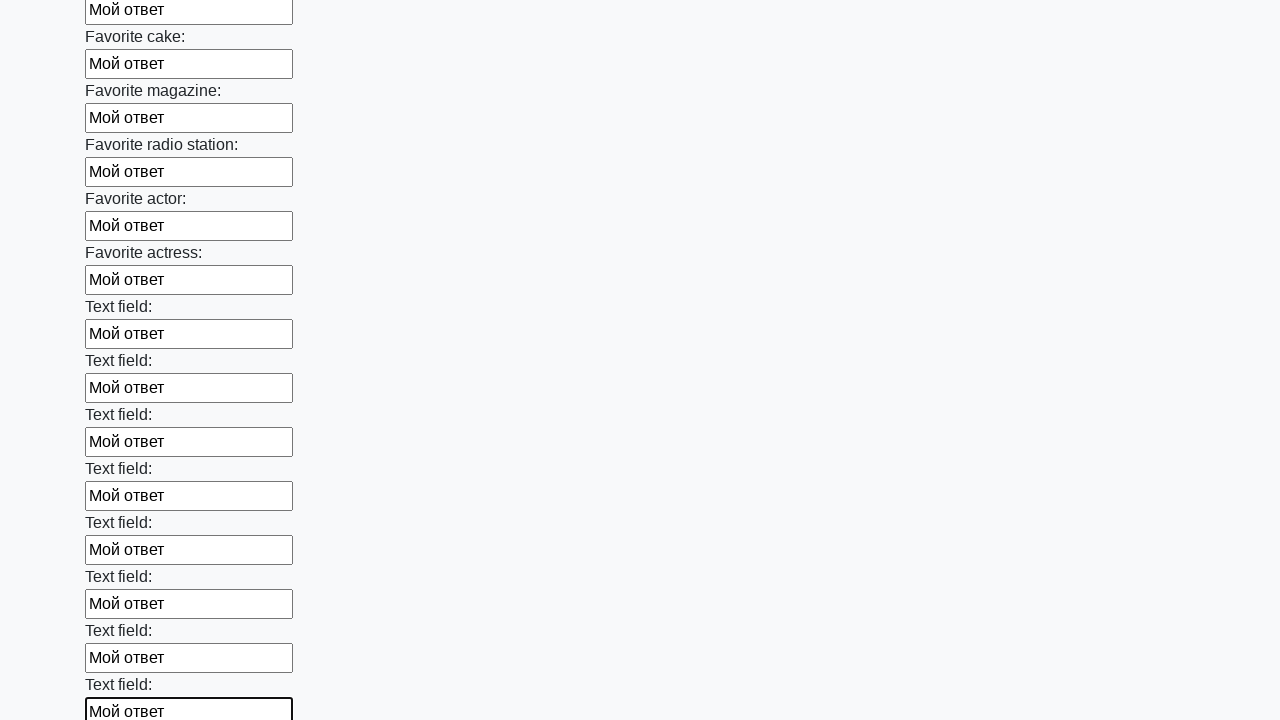

Filled input field with 'Мой ответ' on input >> nth=34
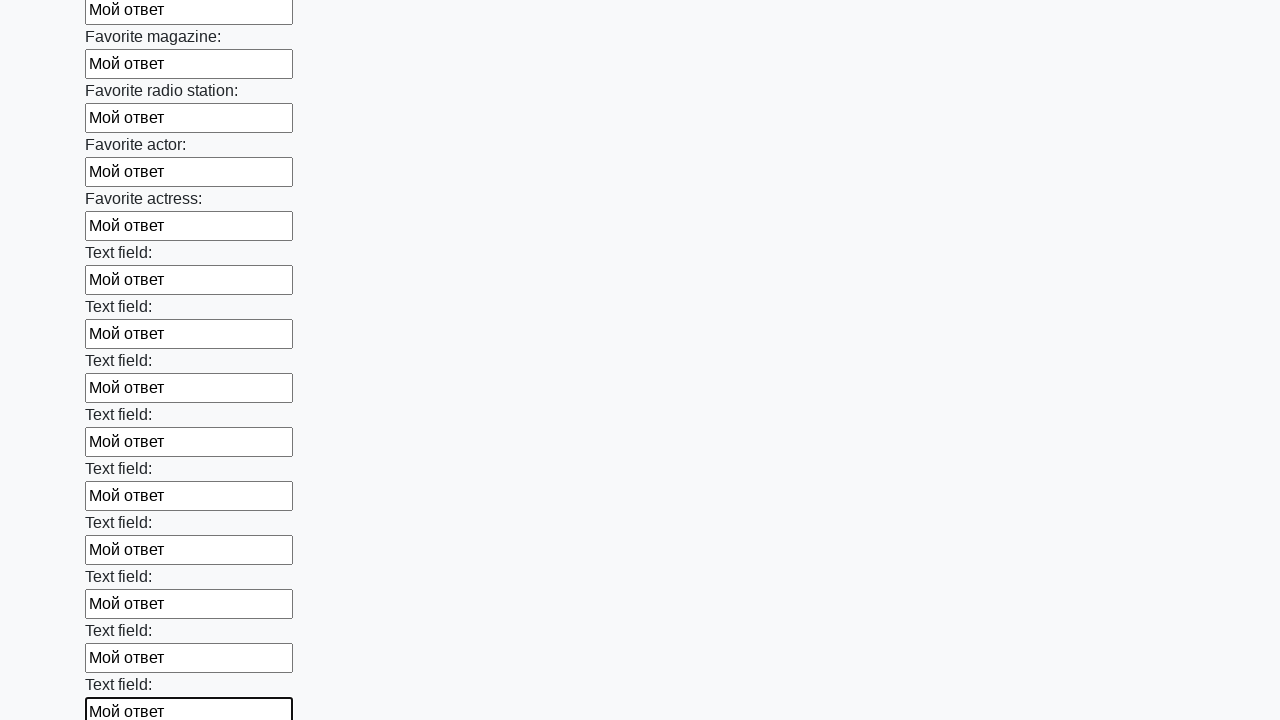

Filled input field with 'Мой ответ' on input >> nth=35
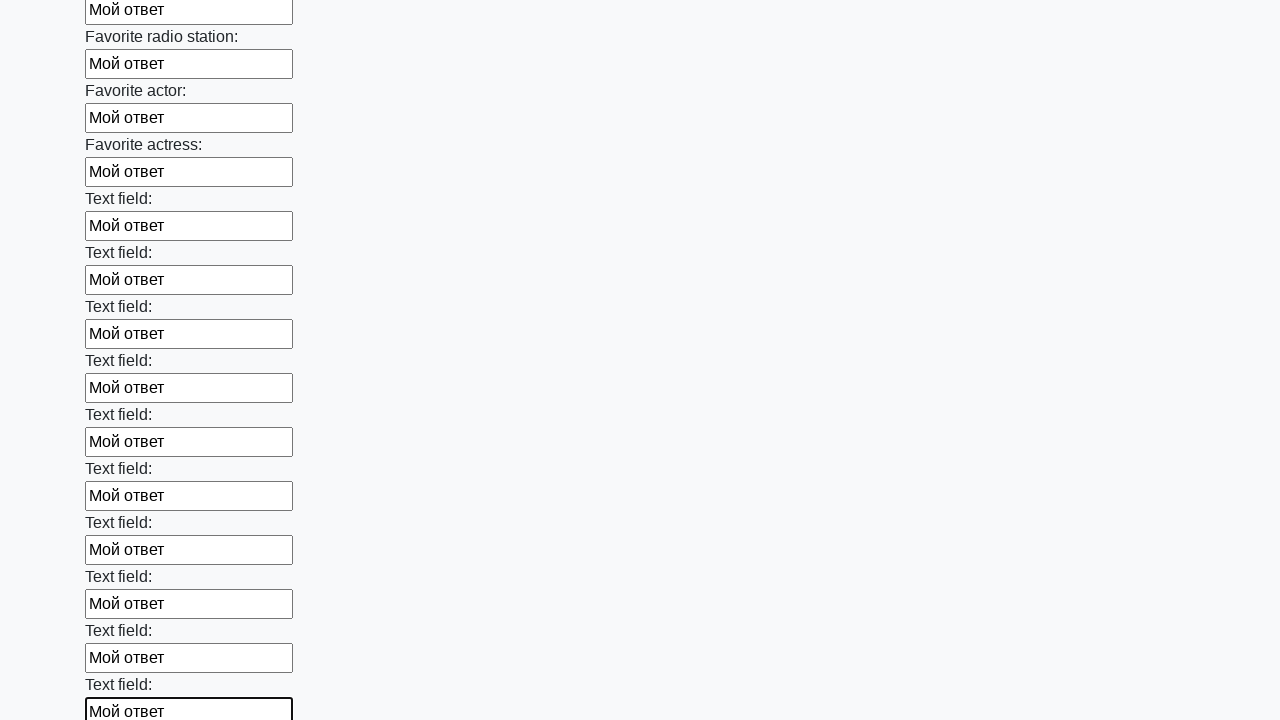

Filled input field with 'Мой ответ' on input >> nth=36
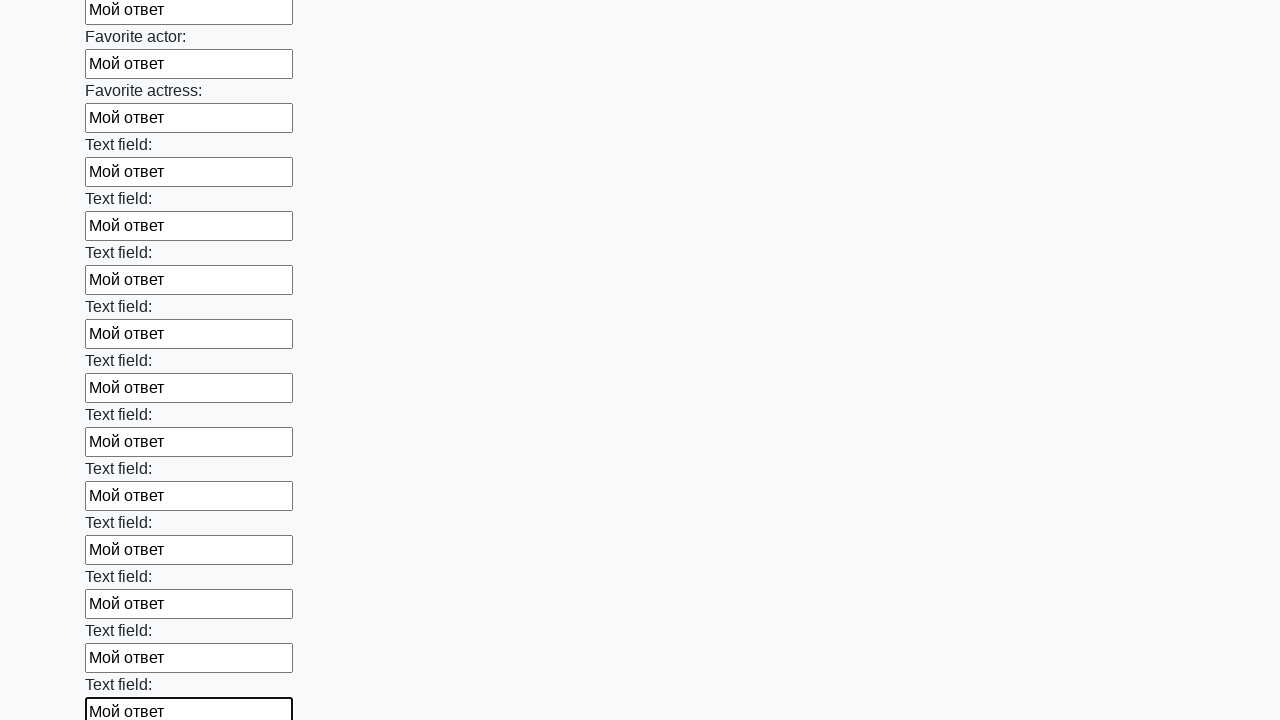

Filled input field with 'Мой ответ' on input >> nth=37
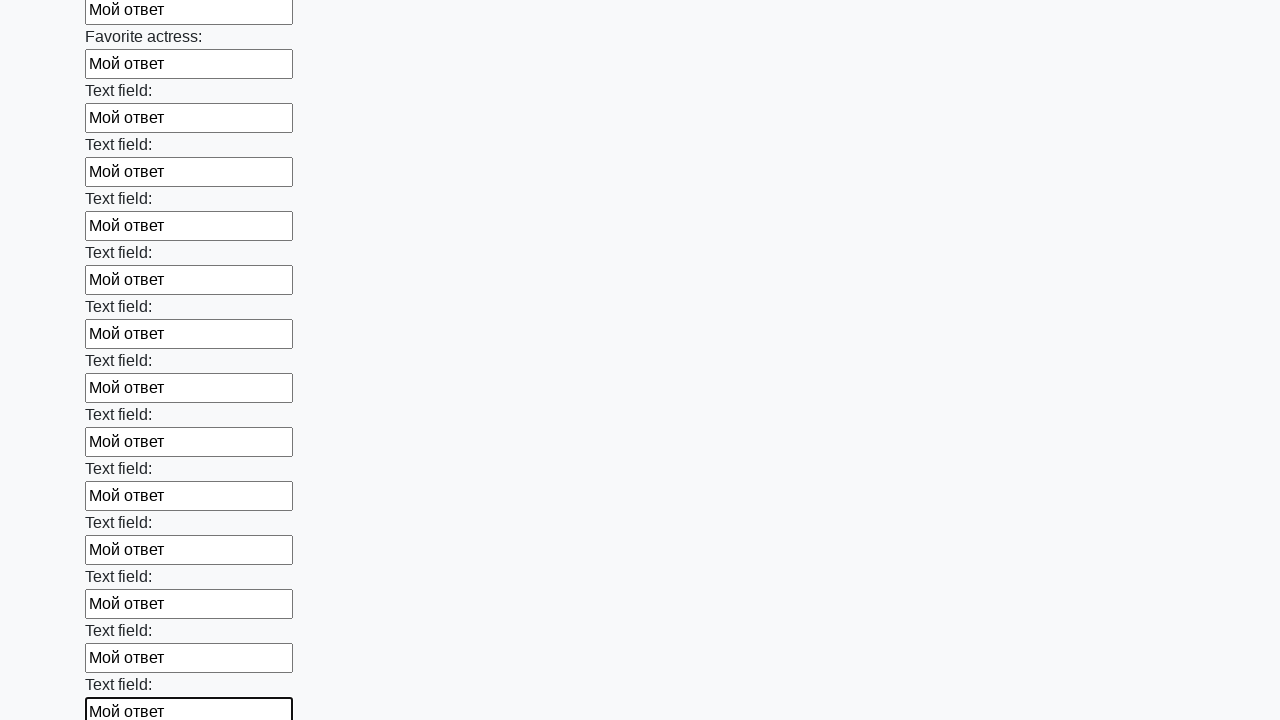

Filled input field with 'Мой ответ' on input >> nth=38
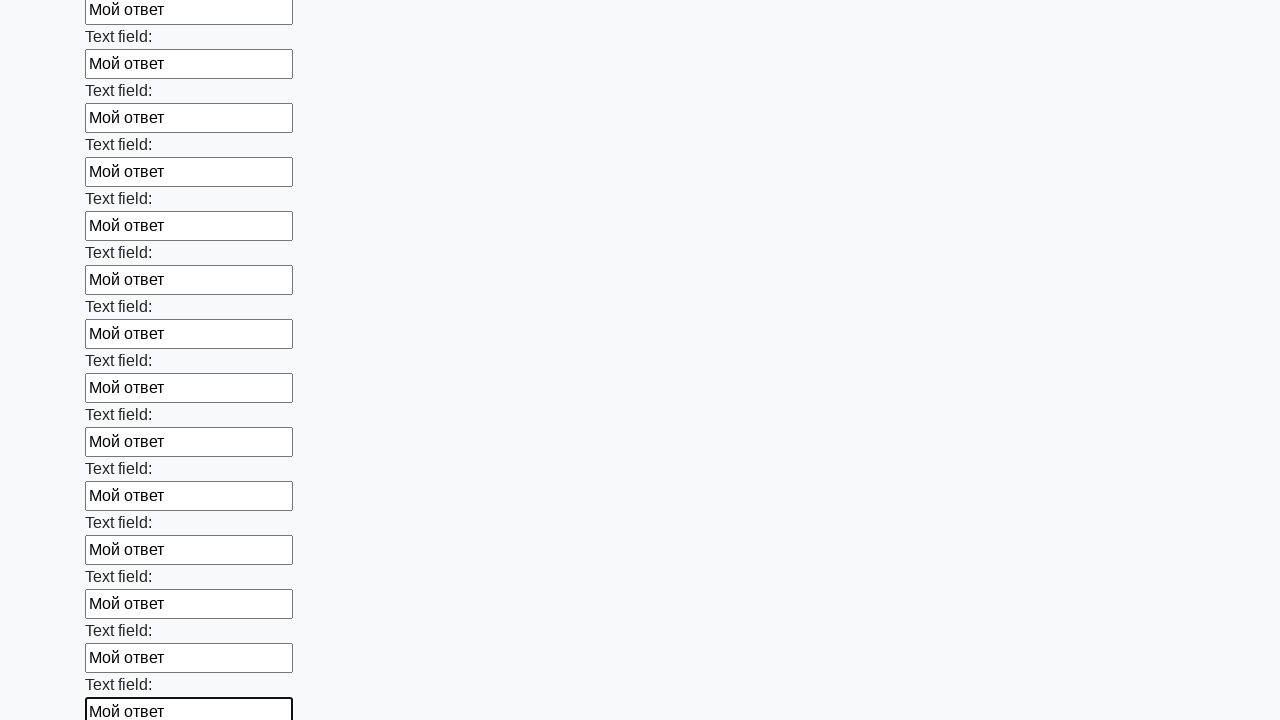

Filled input field with 'Мой ответ' on input >> nth=39
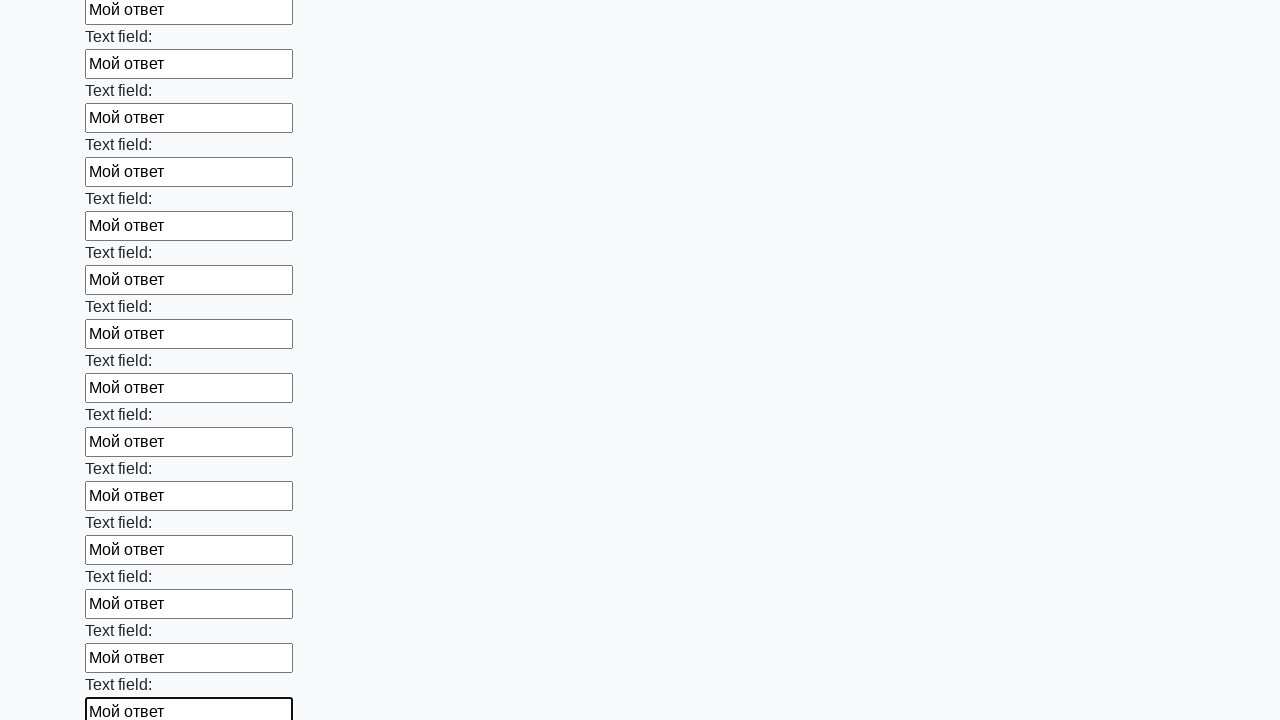

Filled input field with 'Мой ответ' on input >> nth=40
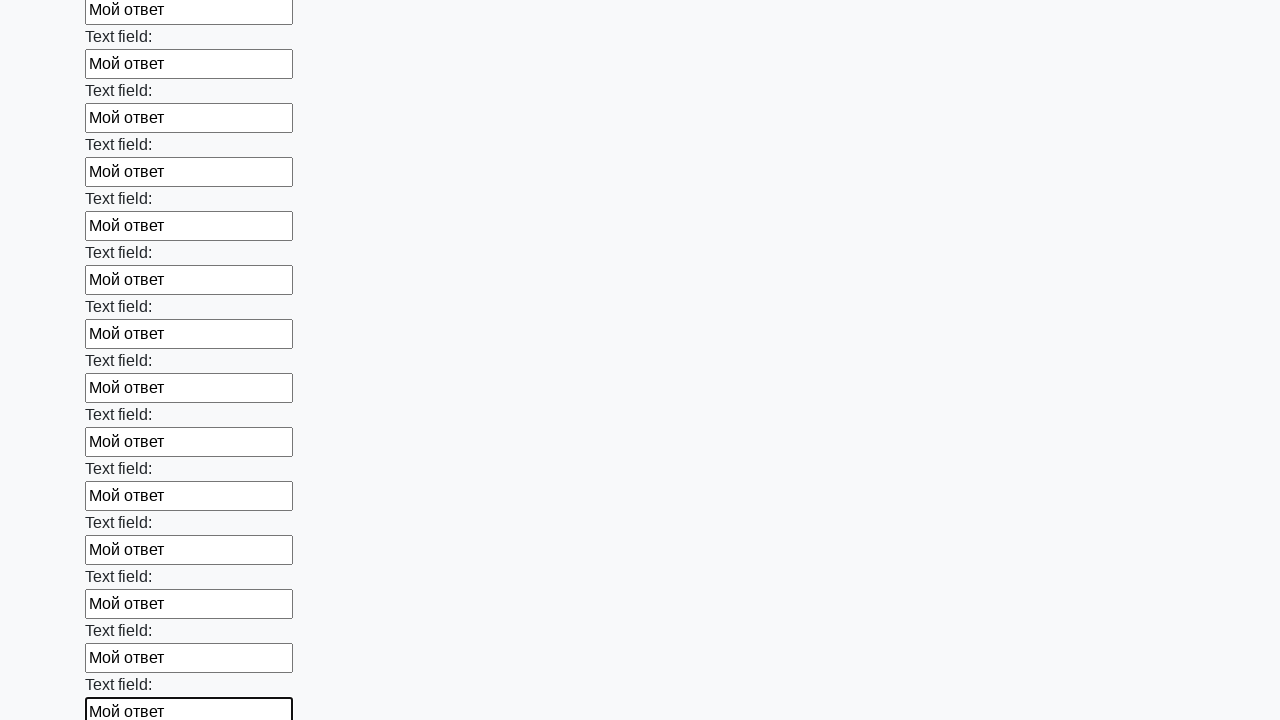

Filled input field with 'Мой ответ' on input >> nth=41
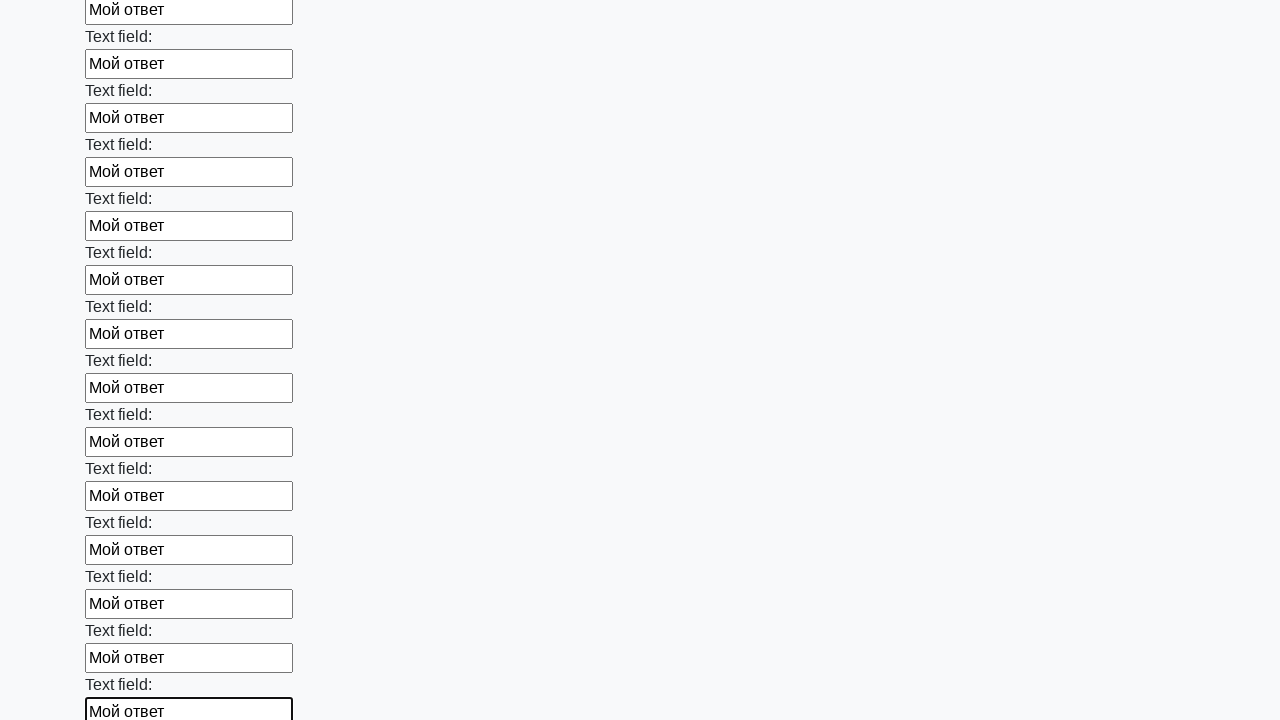

Filled input field with 'Мой ответ' on input >> nth=42
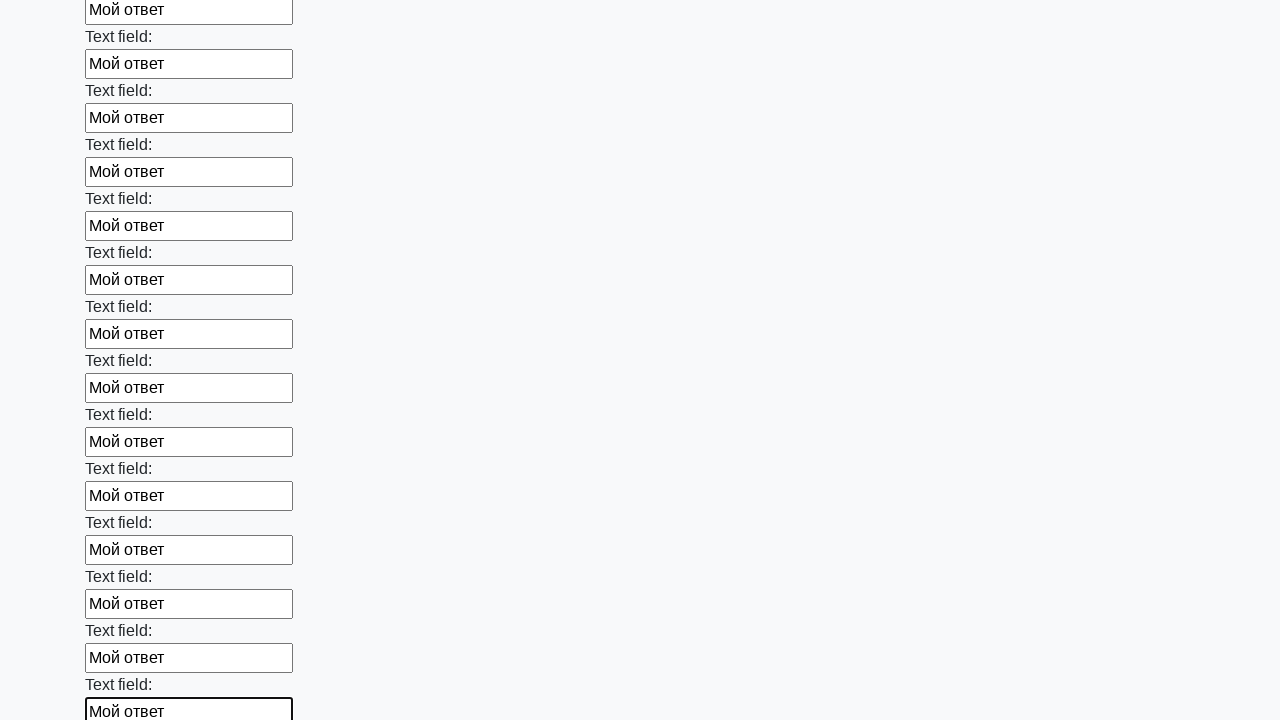

Filled input field with 'Мой ответ' on input >> nth=43
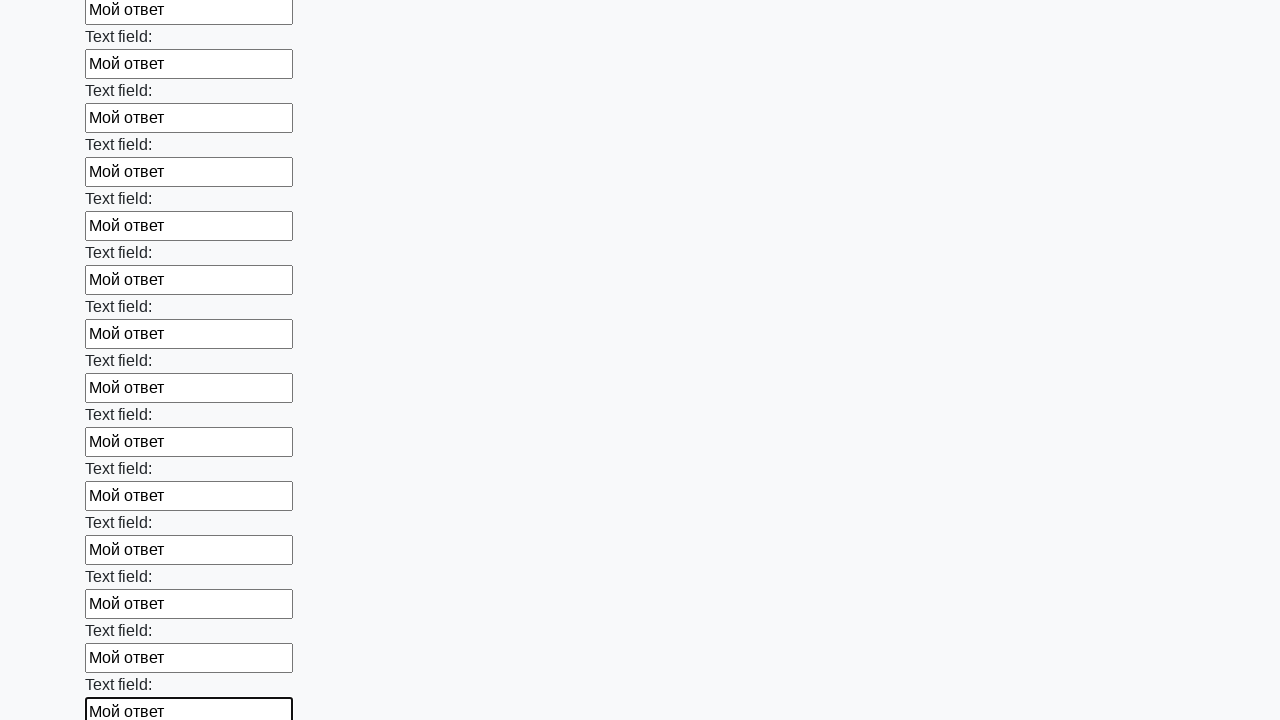

Filled input field with 'Мой ответ' on input >> nth=44
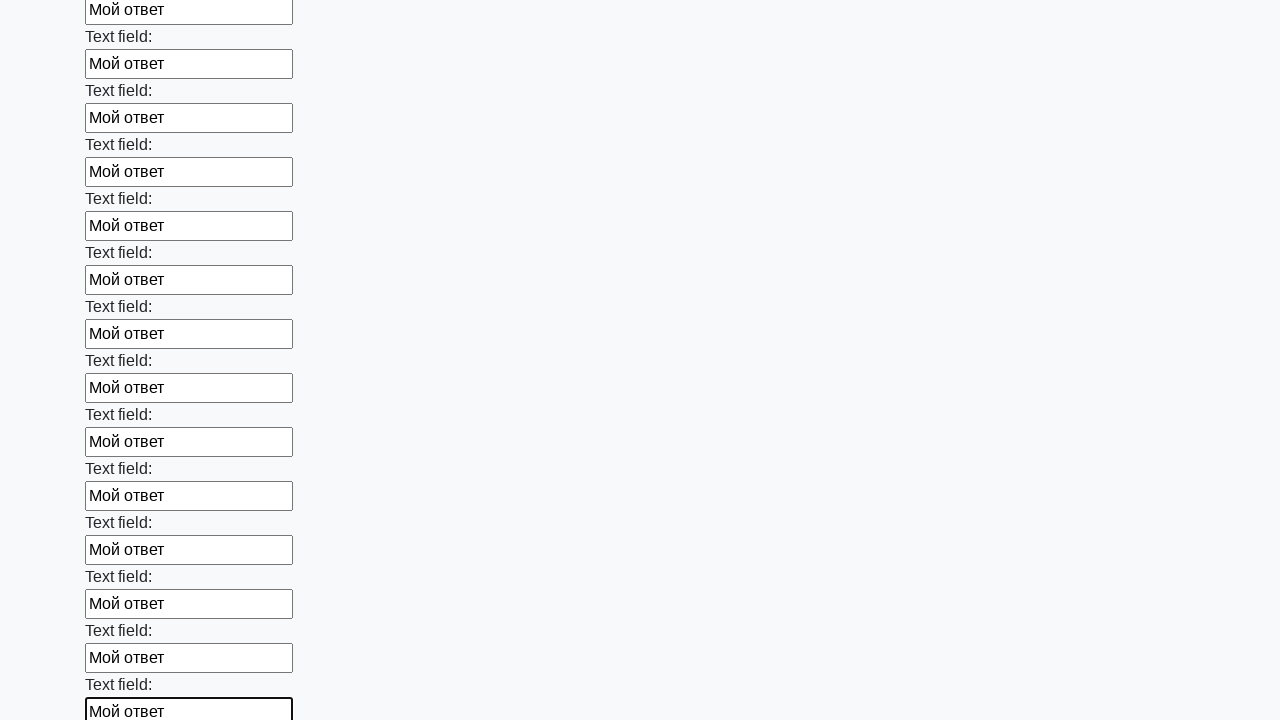

Filled input field with 'Мой ответ' on input >> nth=45
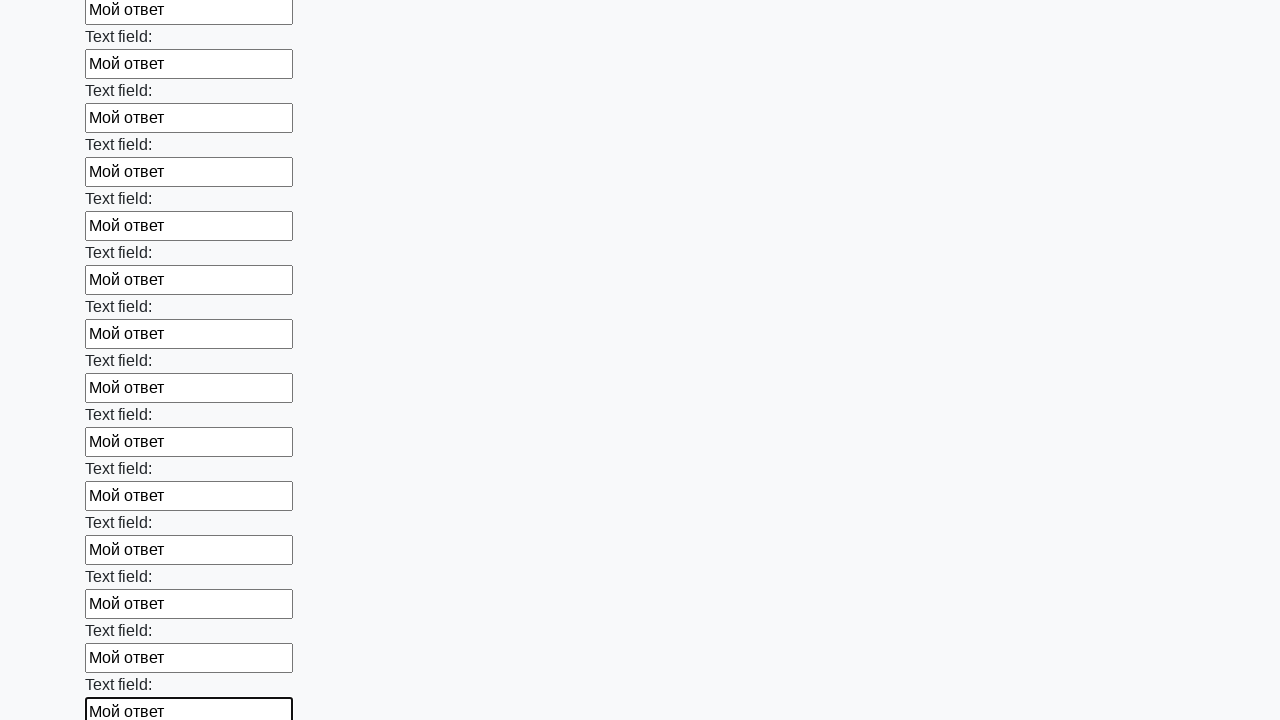

Filled input field with 'Мой ответ' on input >> nth=46
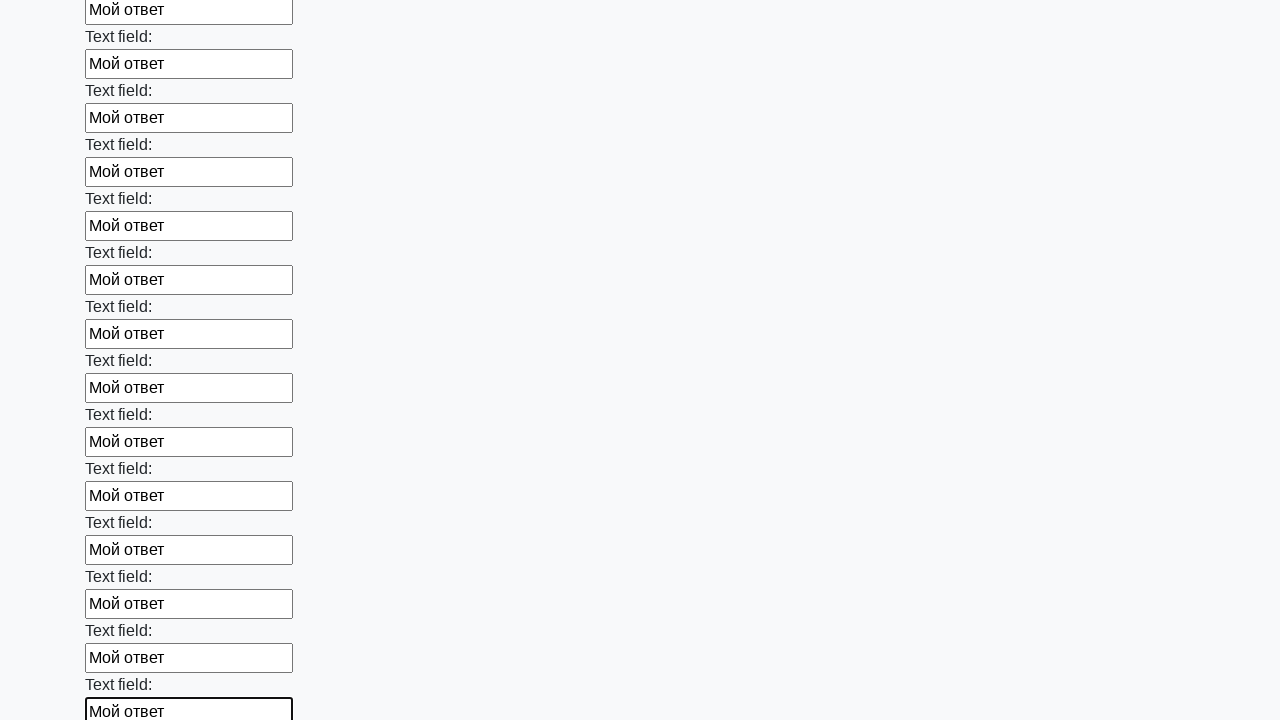

Filled input field with 'Мой ответ' on input >> nth=47
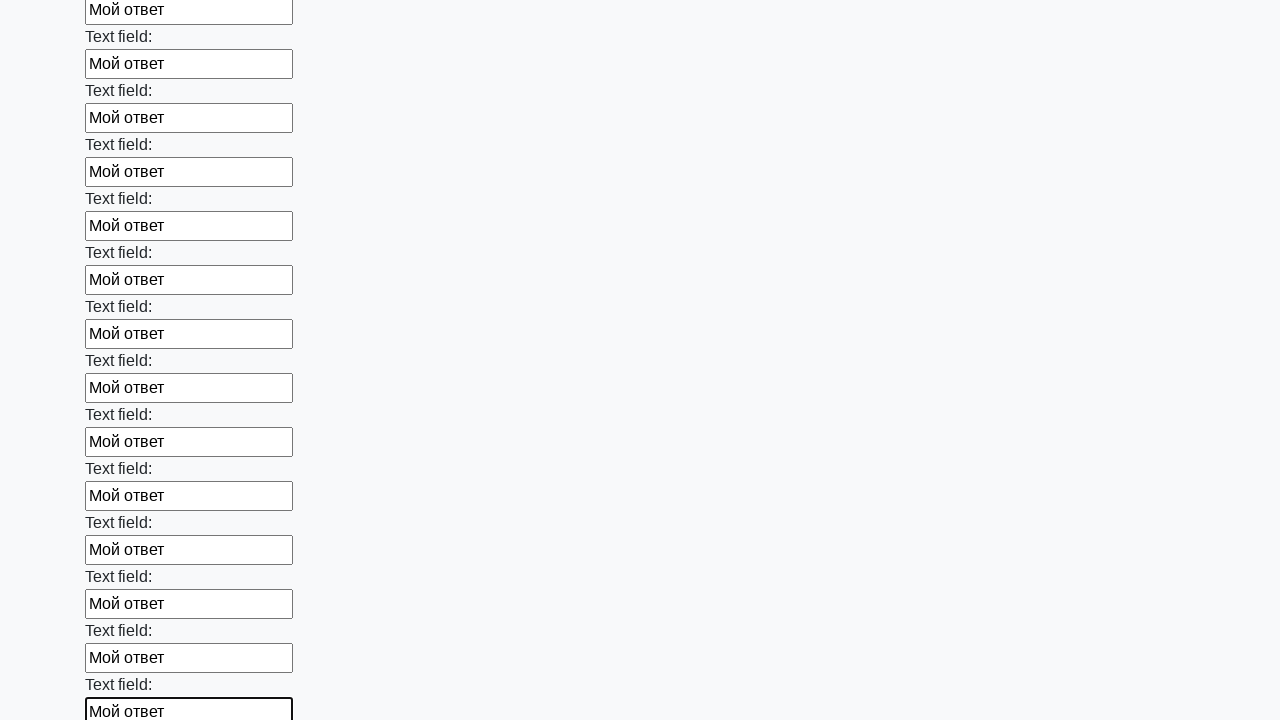

Filled input field with 'Мой ответ' on input >> nth=48
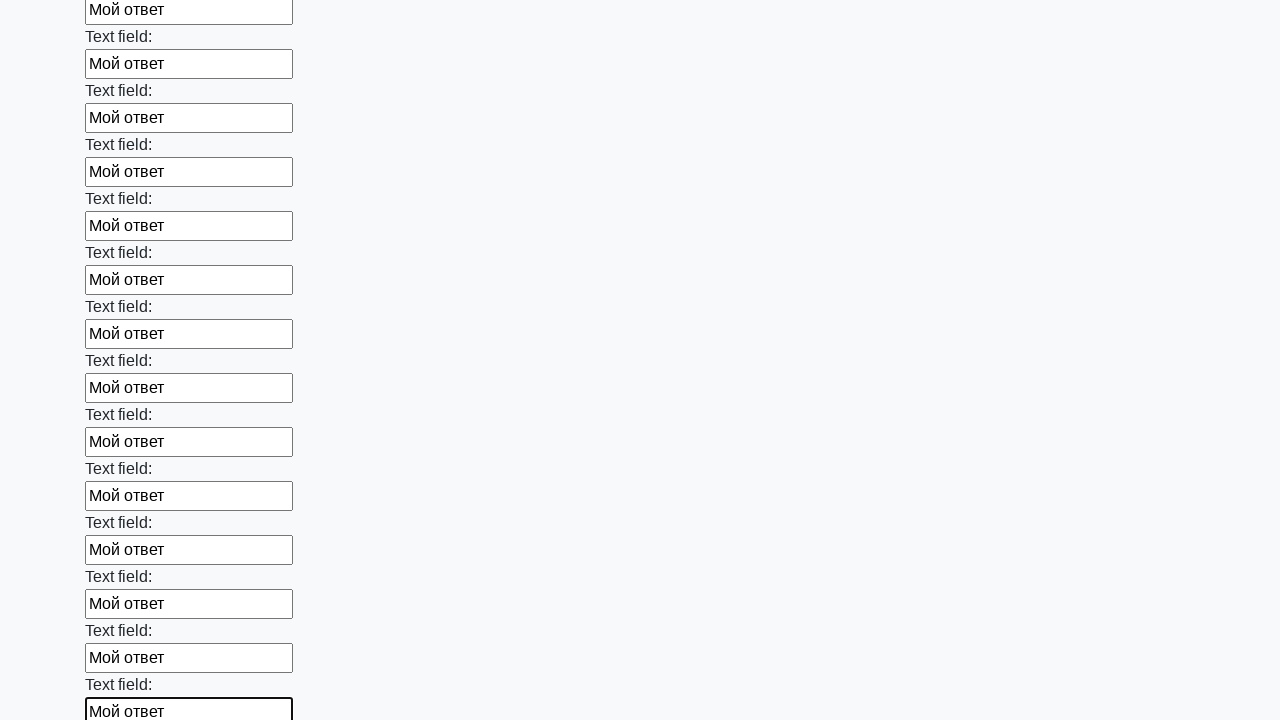

Filled input field with 'Мой ответ' on input >> nth=49
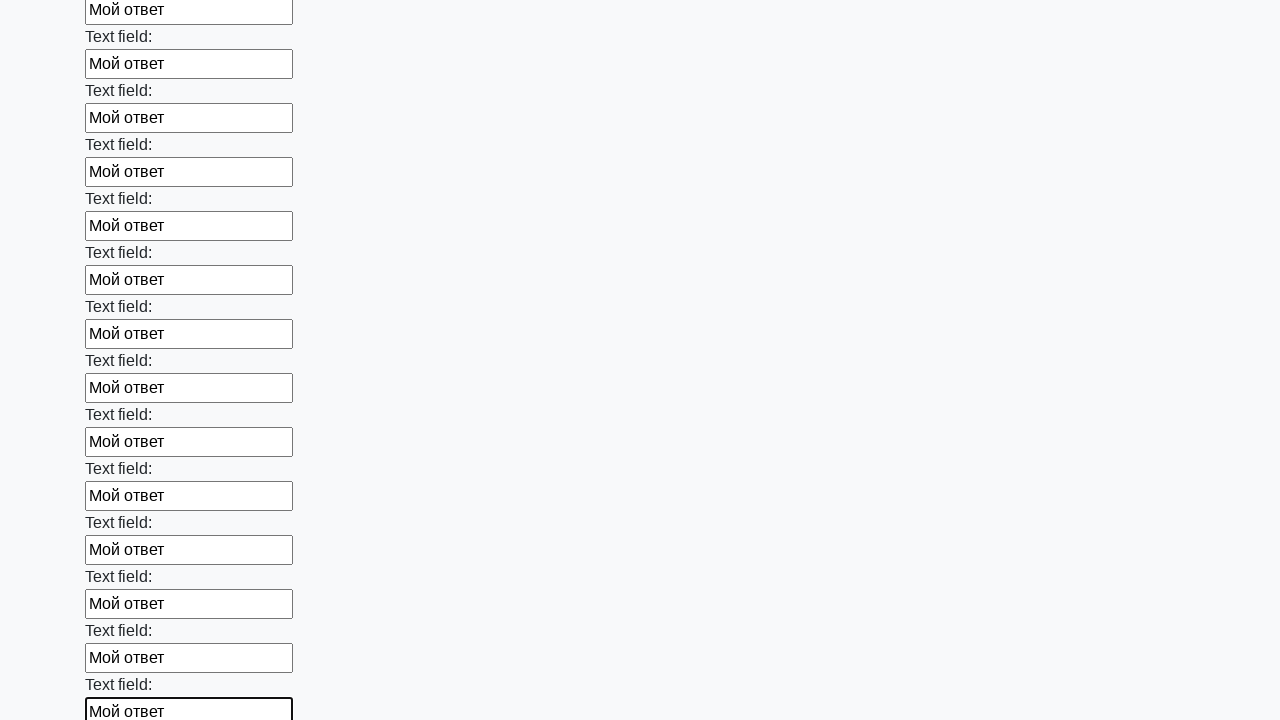

Filled input field with 'Мой ответ' on input >> nth=50
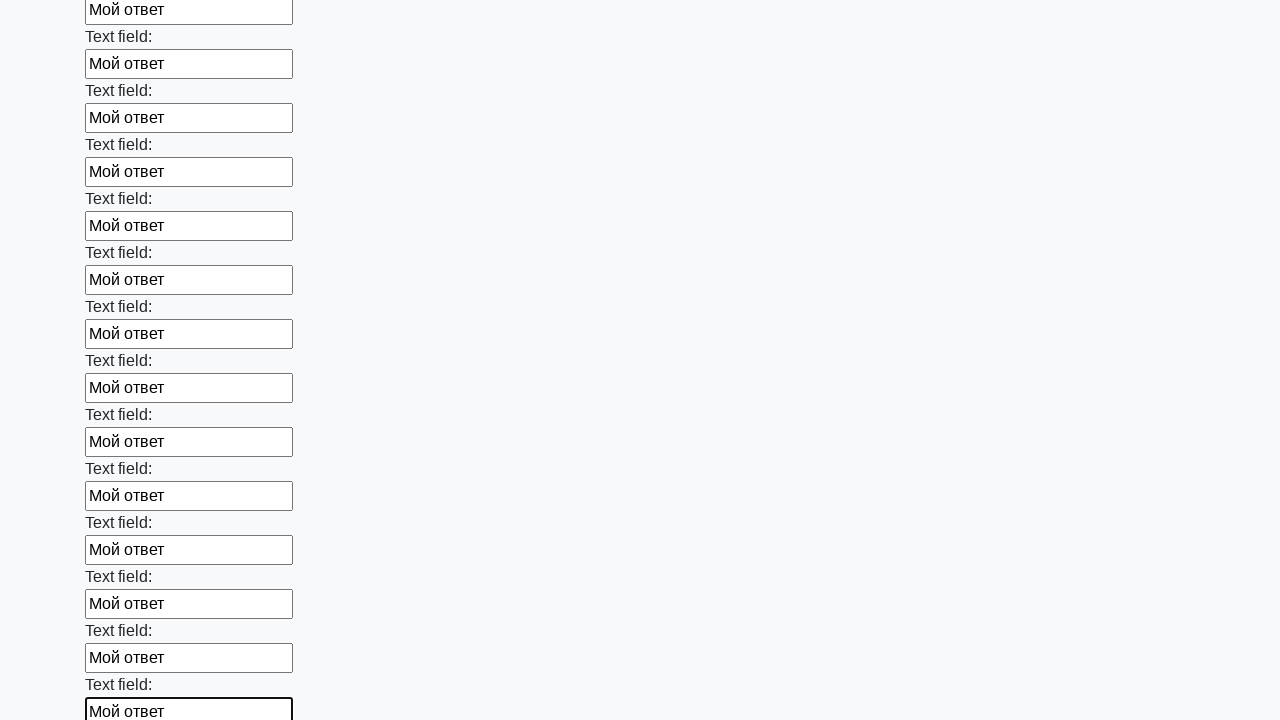

Filled input field with 'Мой ответ' on input >> nth=51
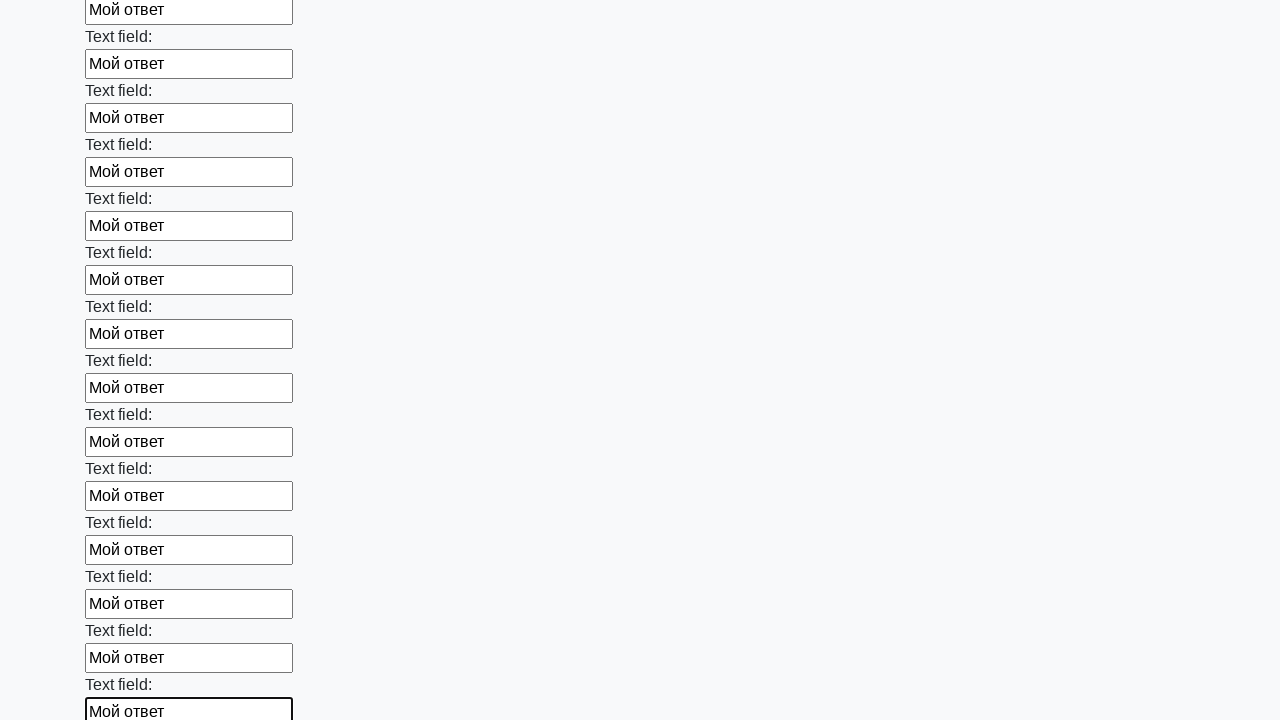

Filled input field with 'Мой ответ' on input >> nth=52
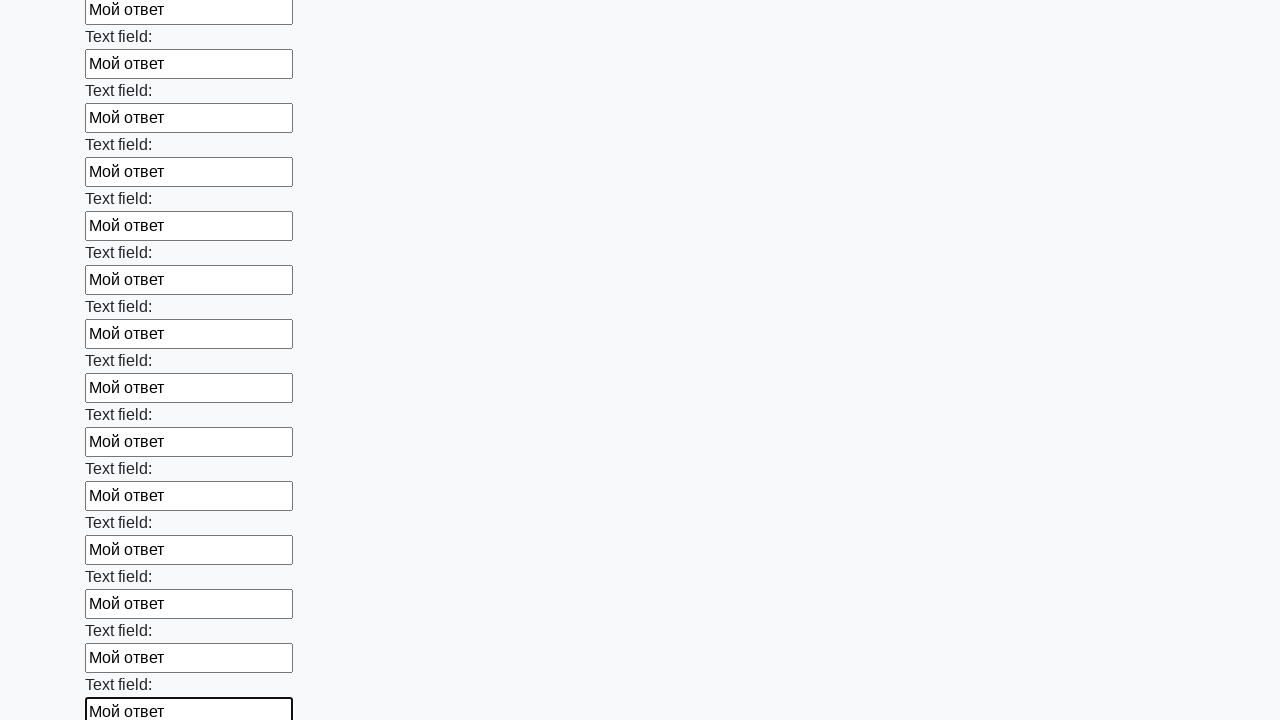

Filled input field with 'Мой ответ' on input >> nth=53
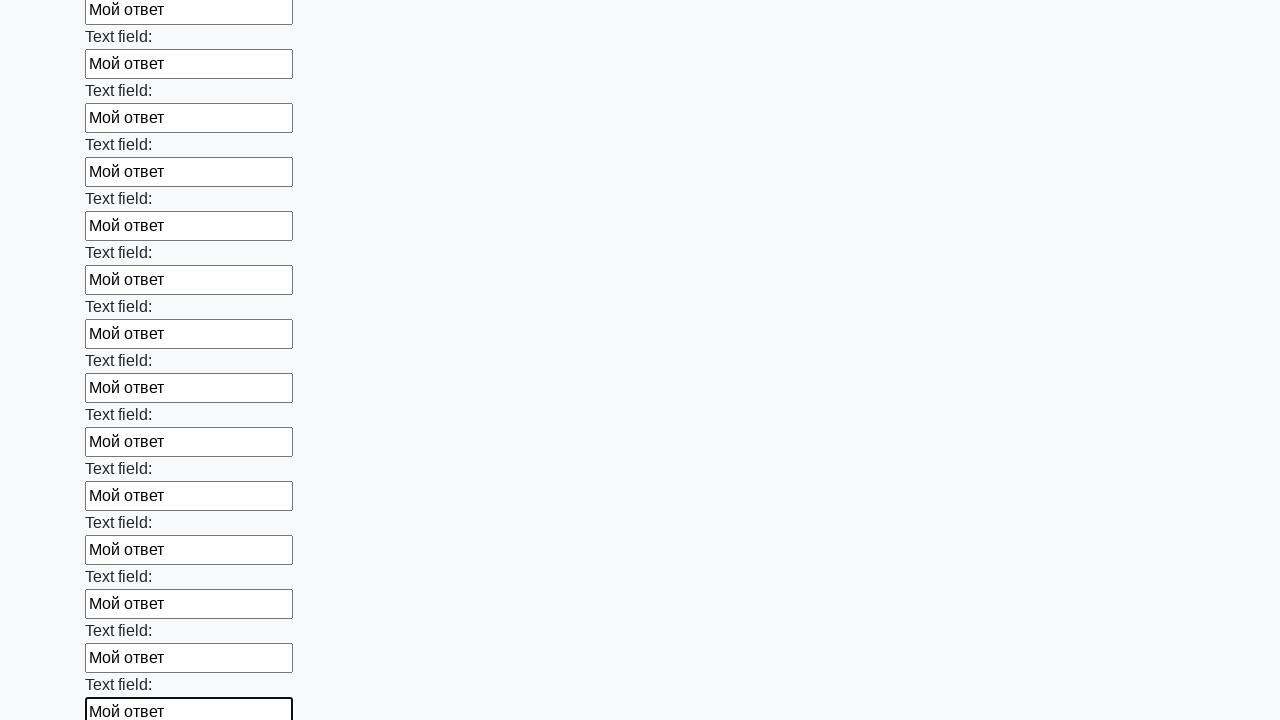

Filled input field with 'Мой ответ' on input >> nth=54
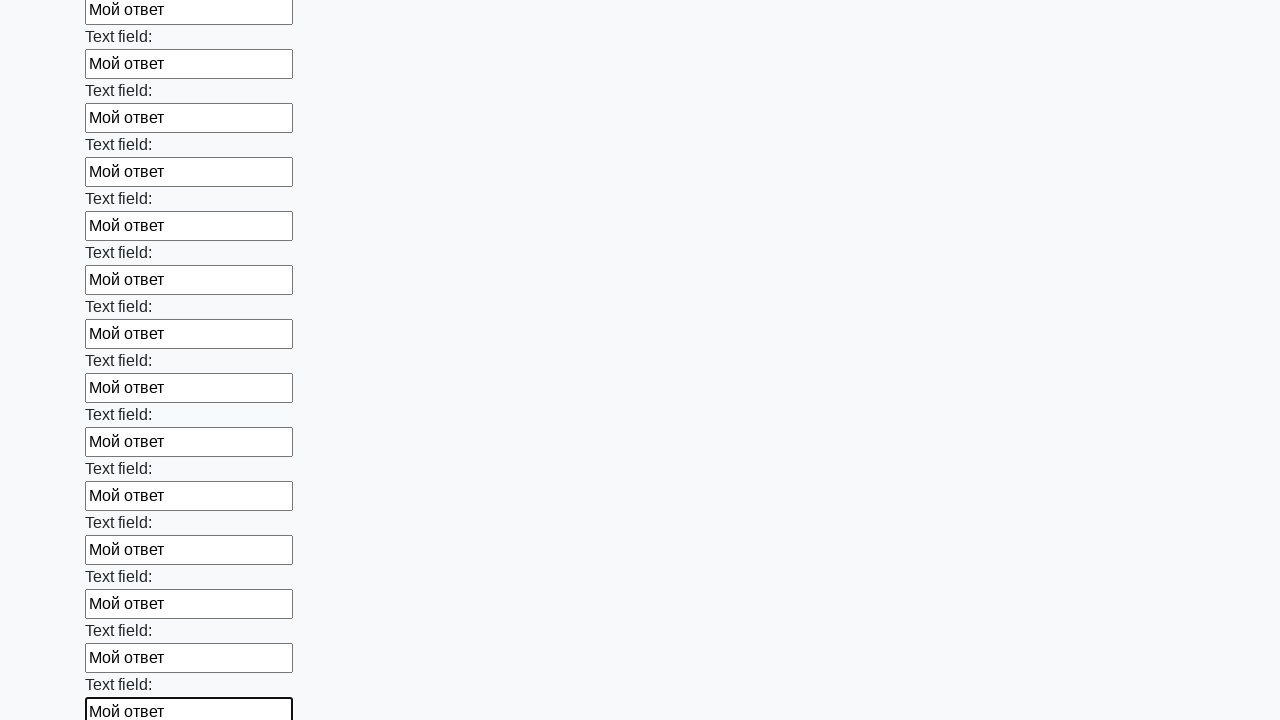

Filled input field with 'Мой ответ' on input >> nth=55
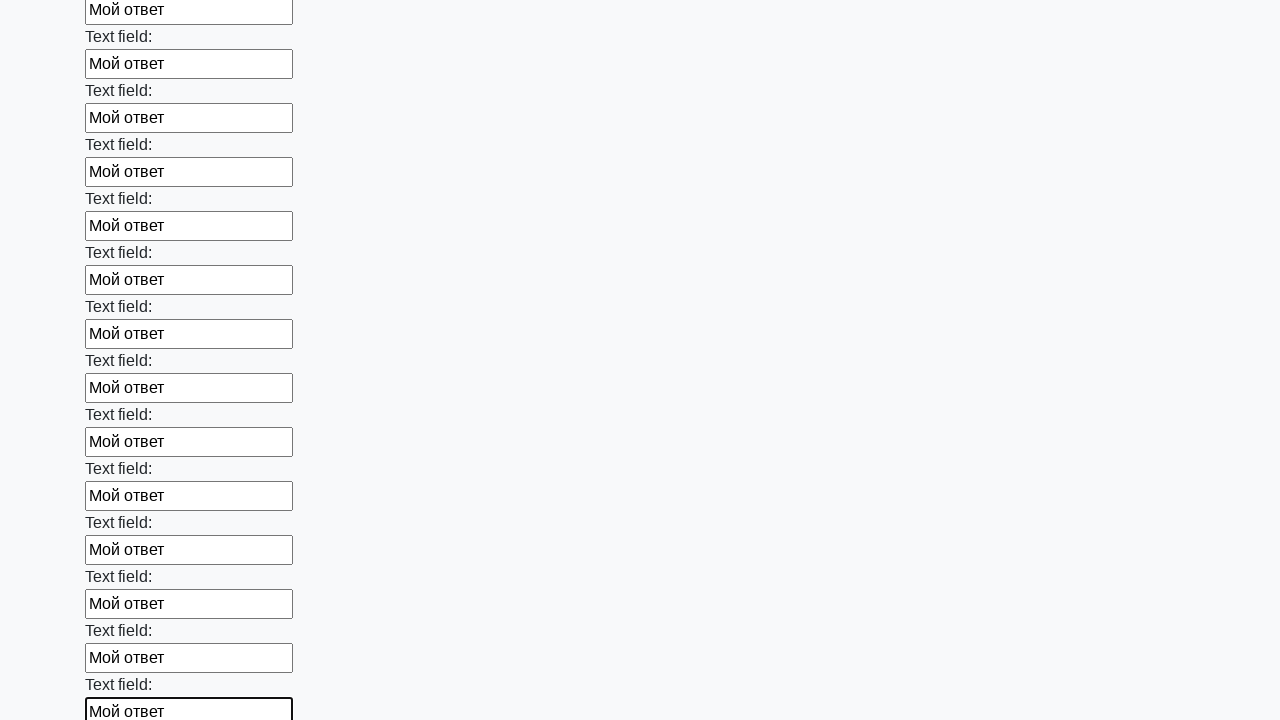

Filled input field with 'Мой ответ' on input >> nth=56
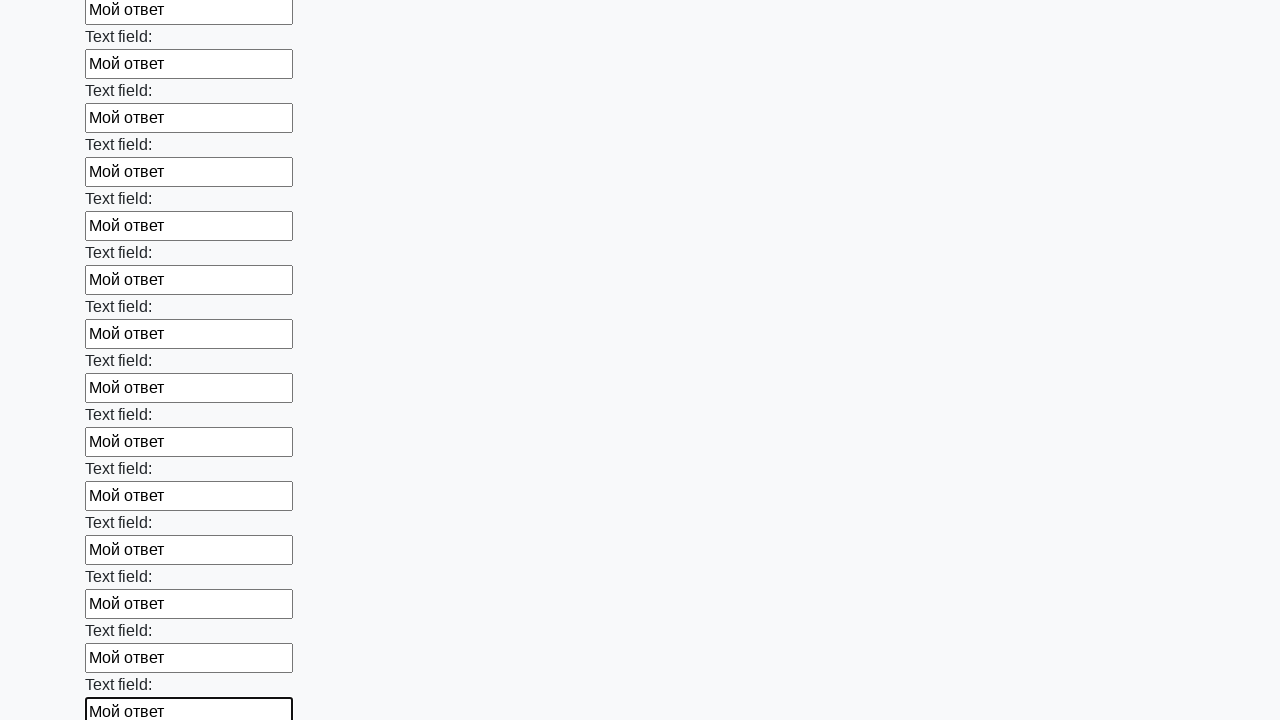

Filled input field with 'Мой ответ' on input >> nth=57
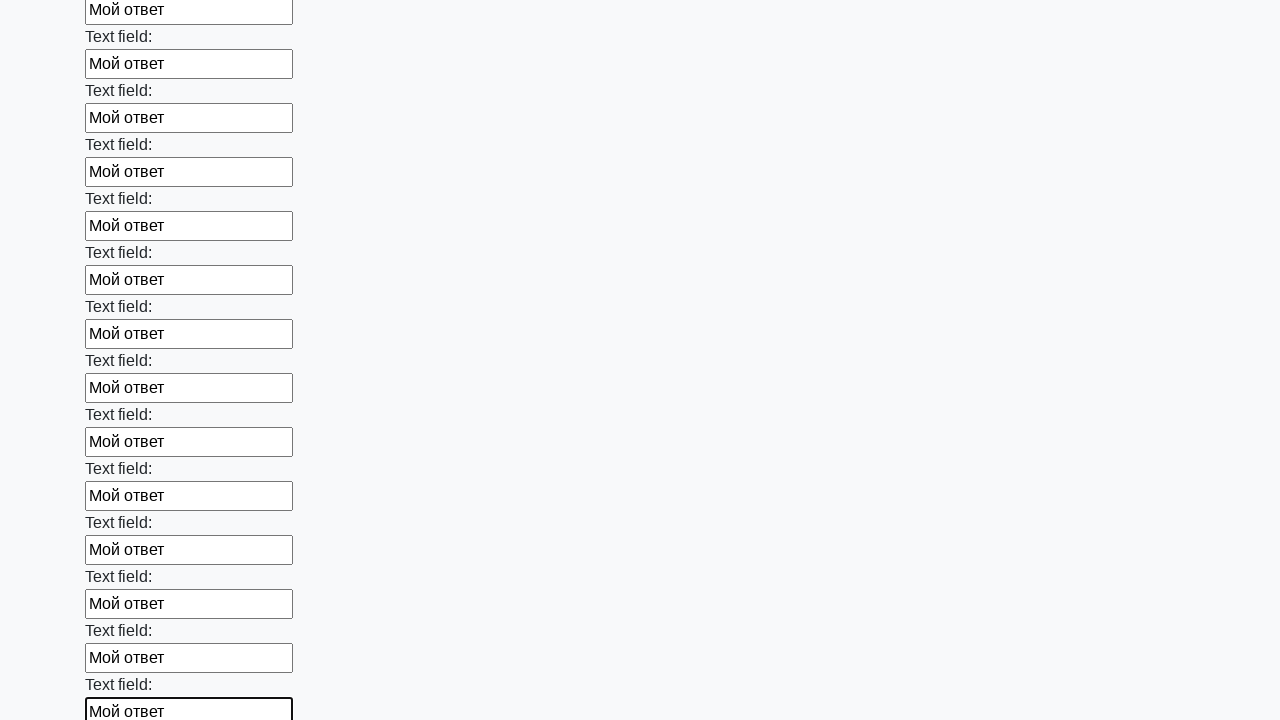

Filled input field with 'Мой ответ' on input >> nth=58
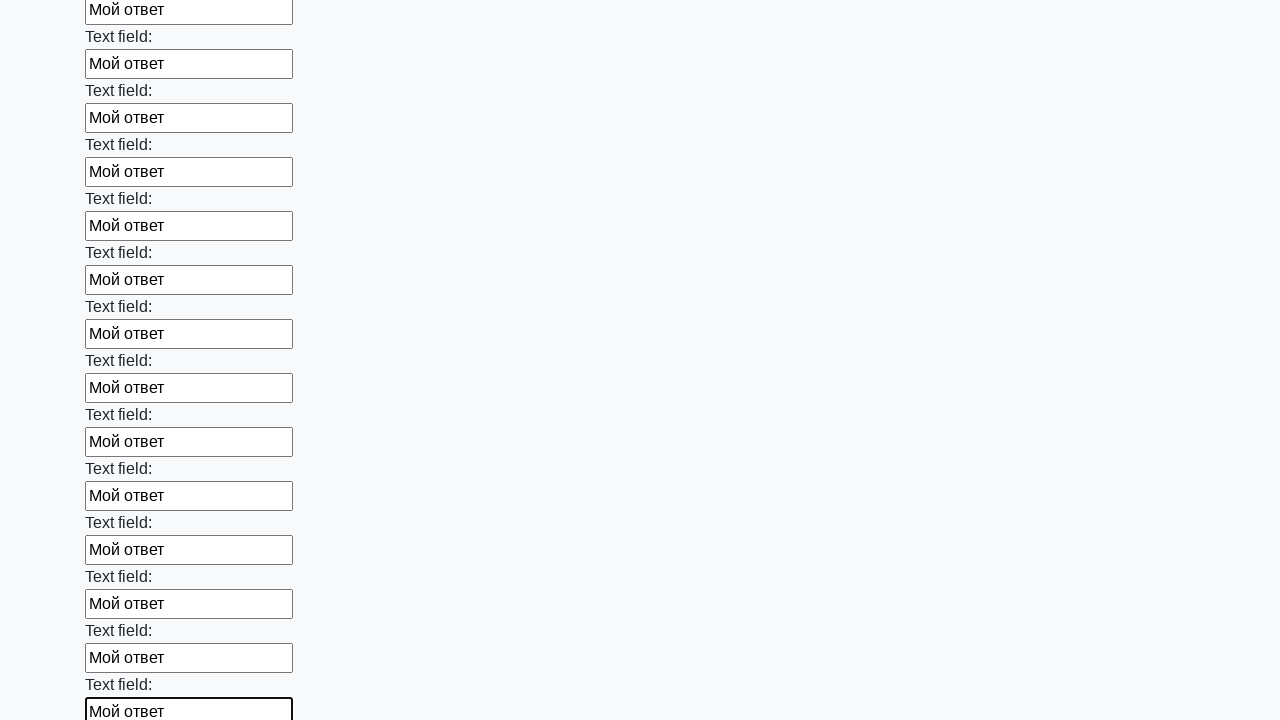

Filled input field with 'Мой ответ' on input >> nth=59
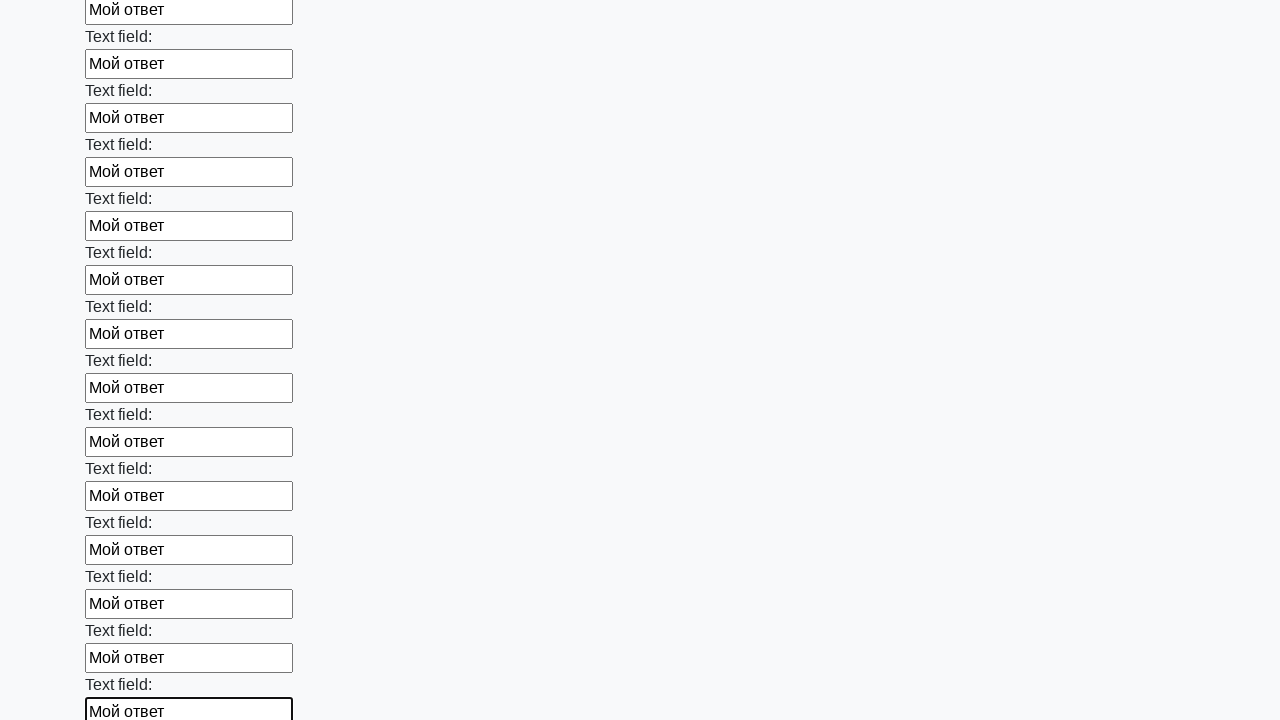

Filled input field with 'Мой ответ' on input >> nth=60
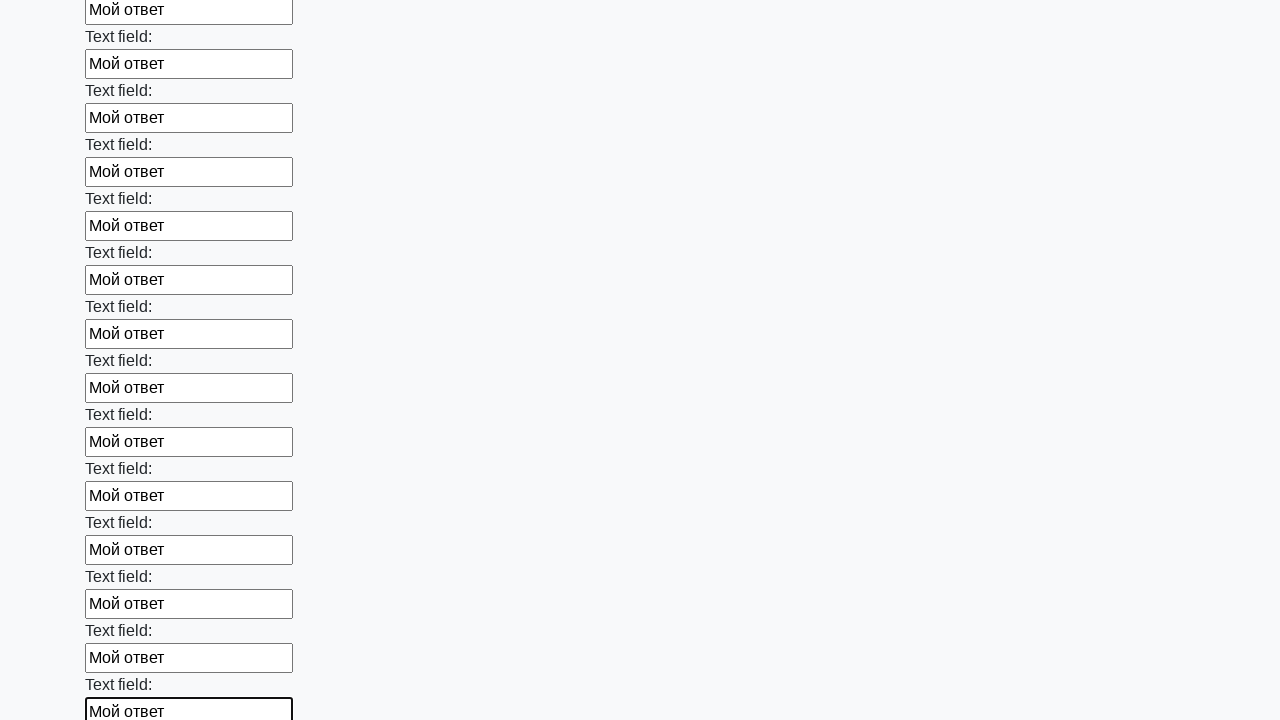

Filled input field with 'Мой ответ' on input >> nth=61
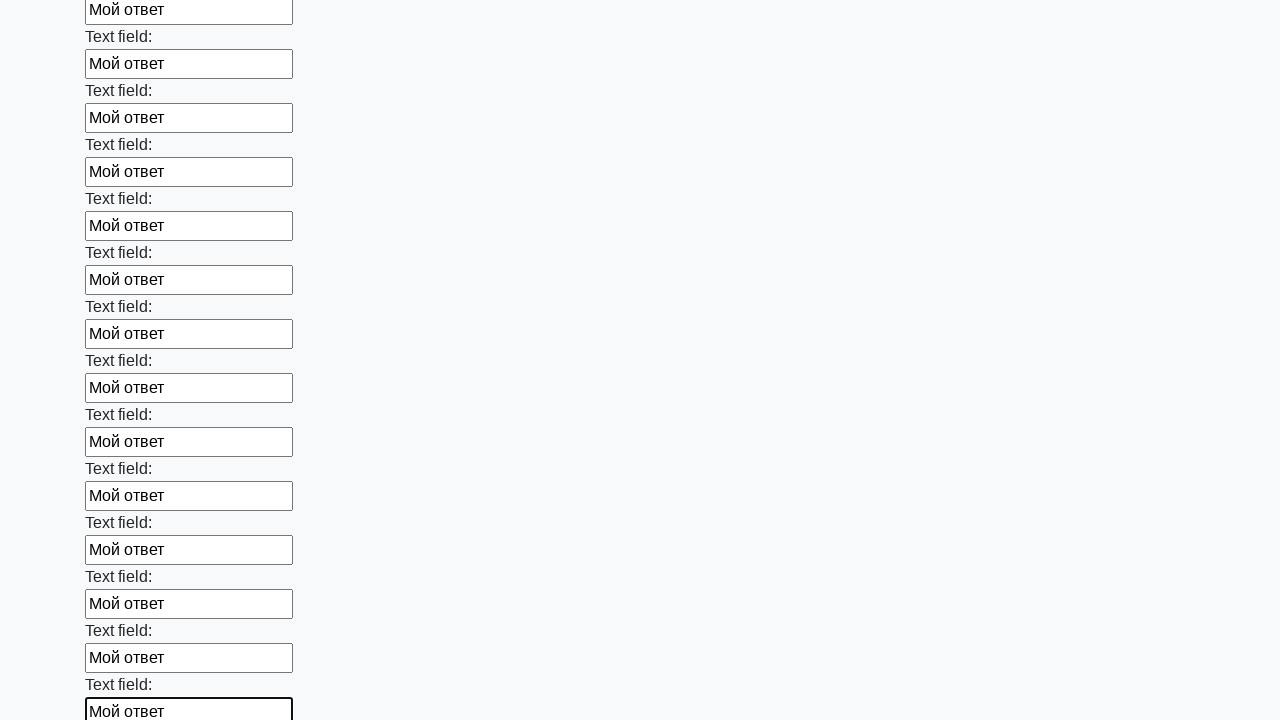

Filled input field with 'Мой ответ' on input >> nth=62
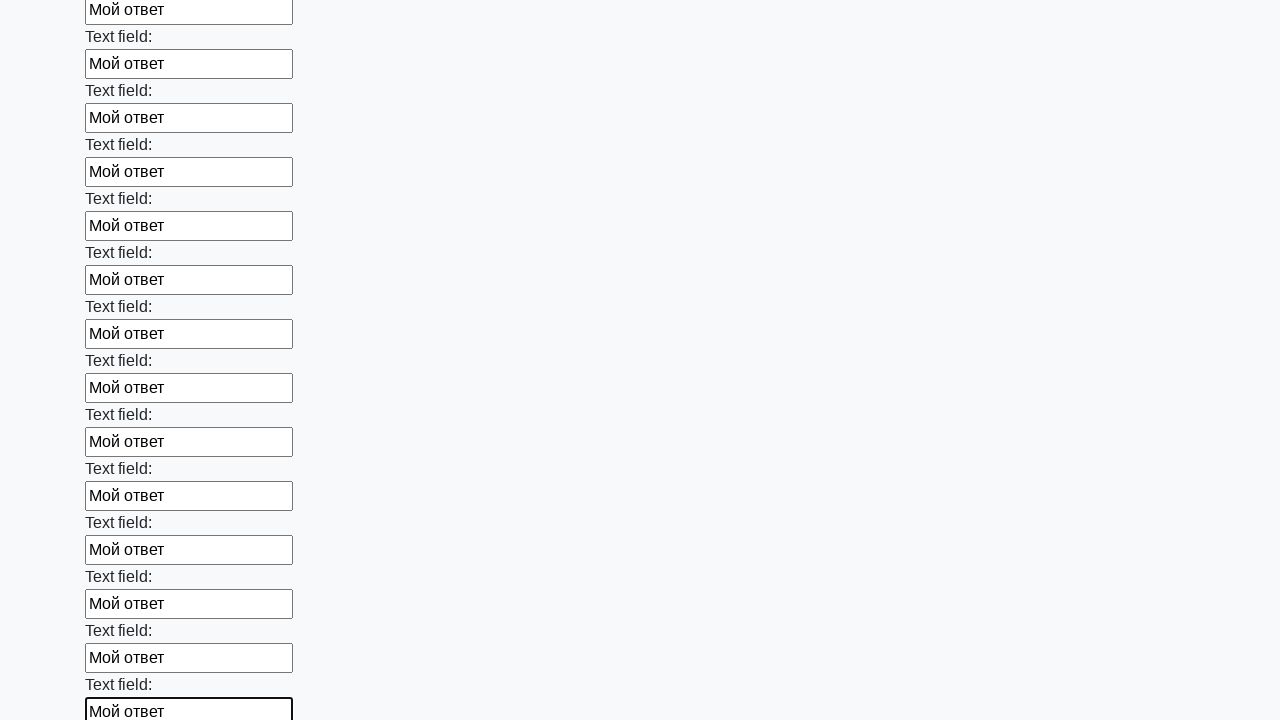

Filled input field with 'Мой ответ' on input >> nth=63
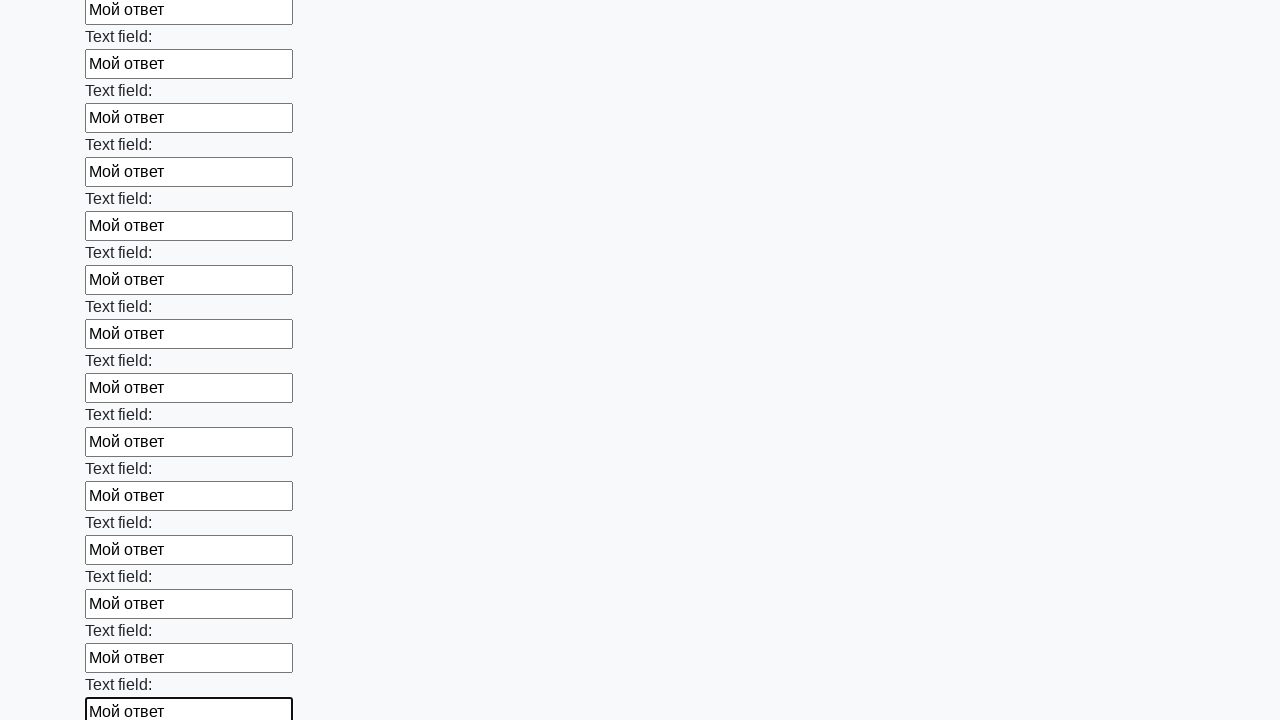

Filled input field with 'Мой ответ' on input >> nth=64
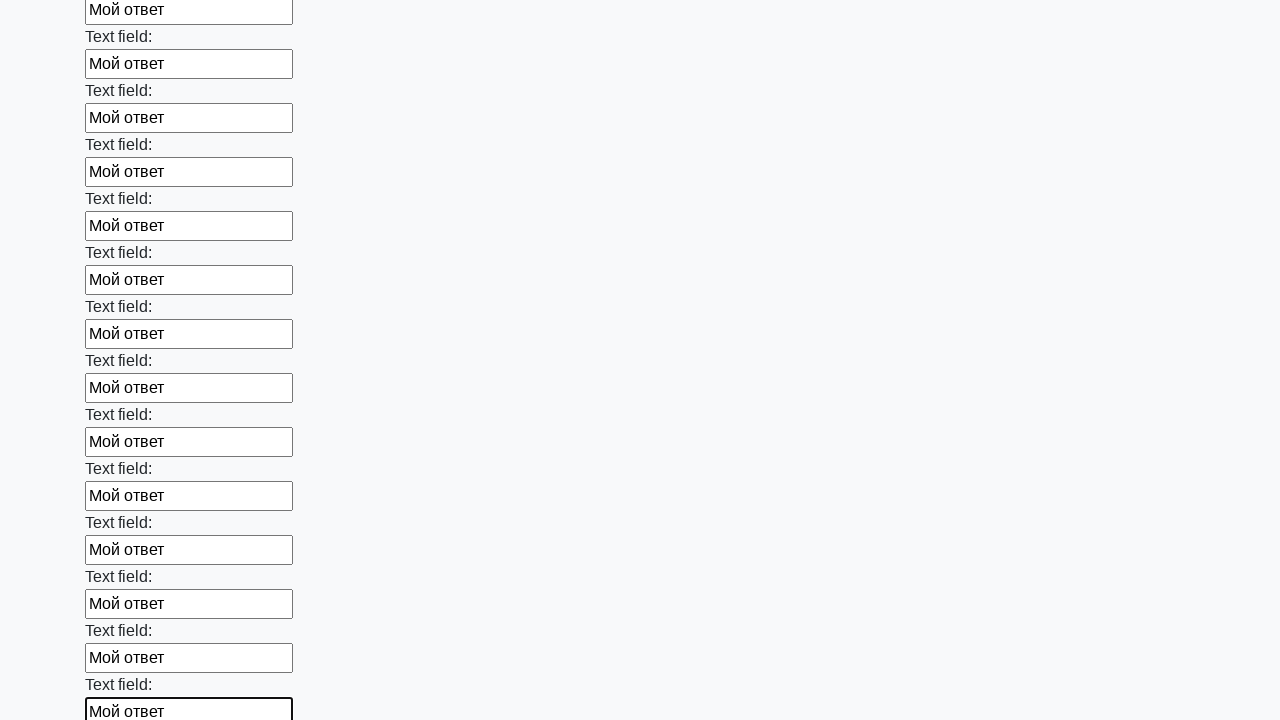

Filled input field with 'Мой ответ' on input >> nth=65
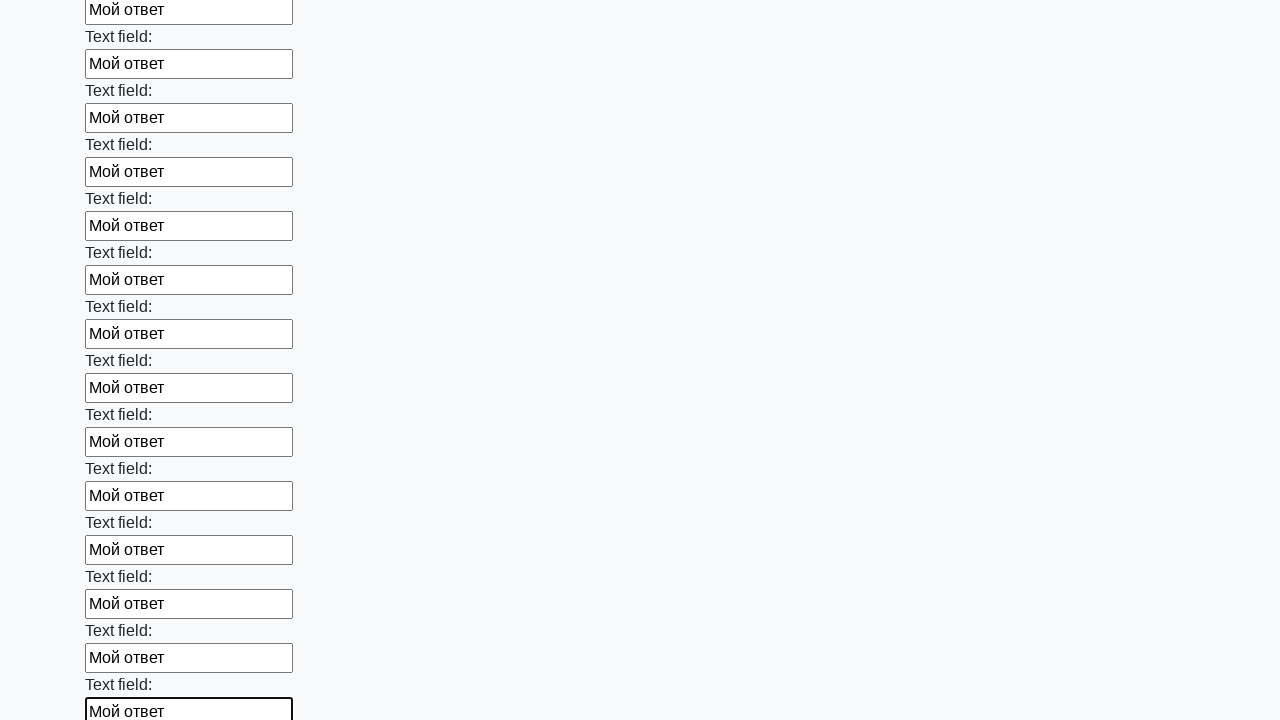

Filled input field with 'Мой ответ' on input >> nth=66
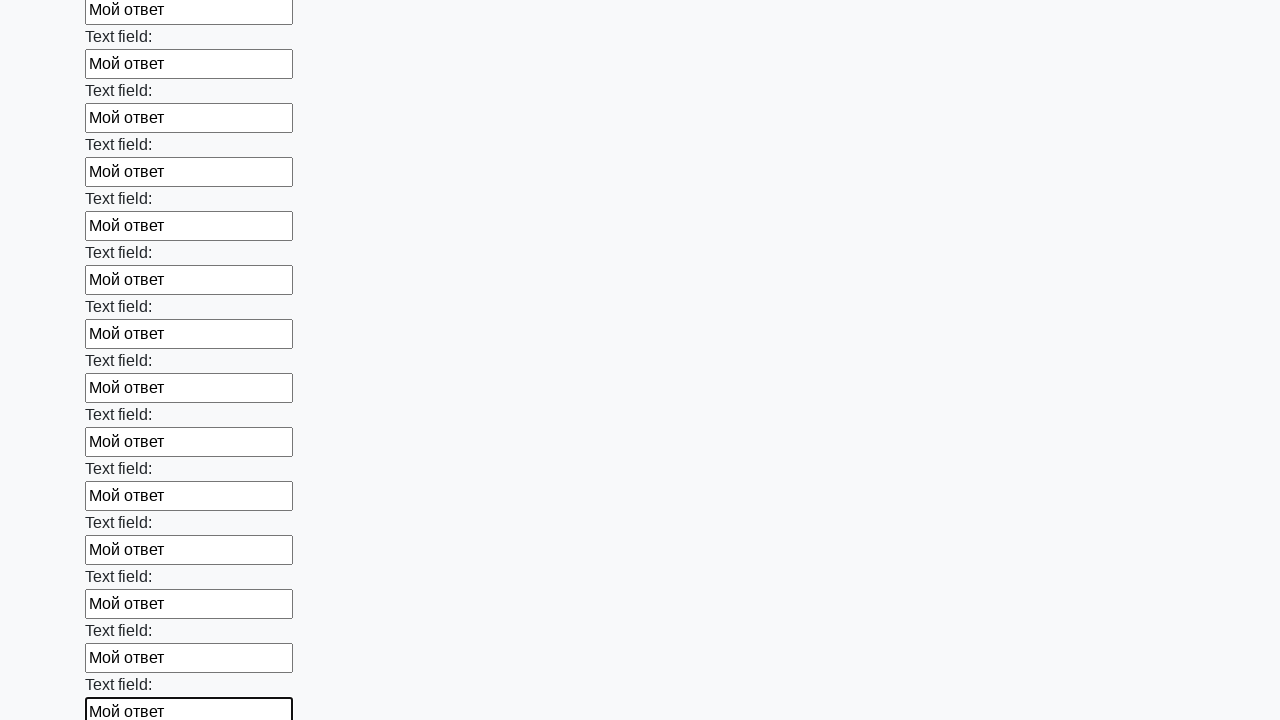

Filled input field with 'Мой ответ' on input >> nth=67
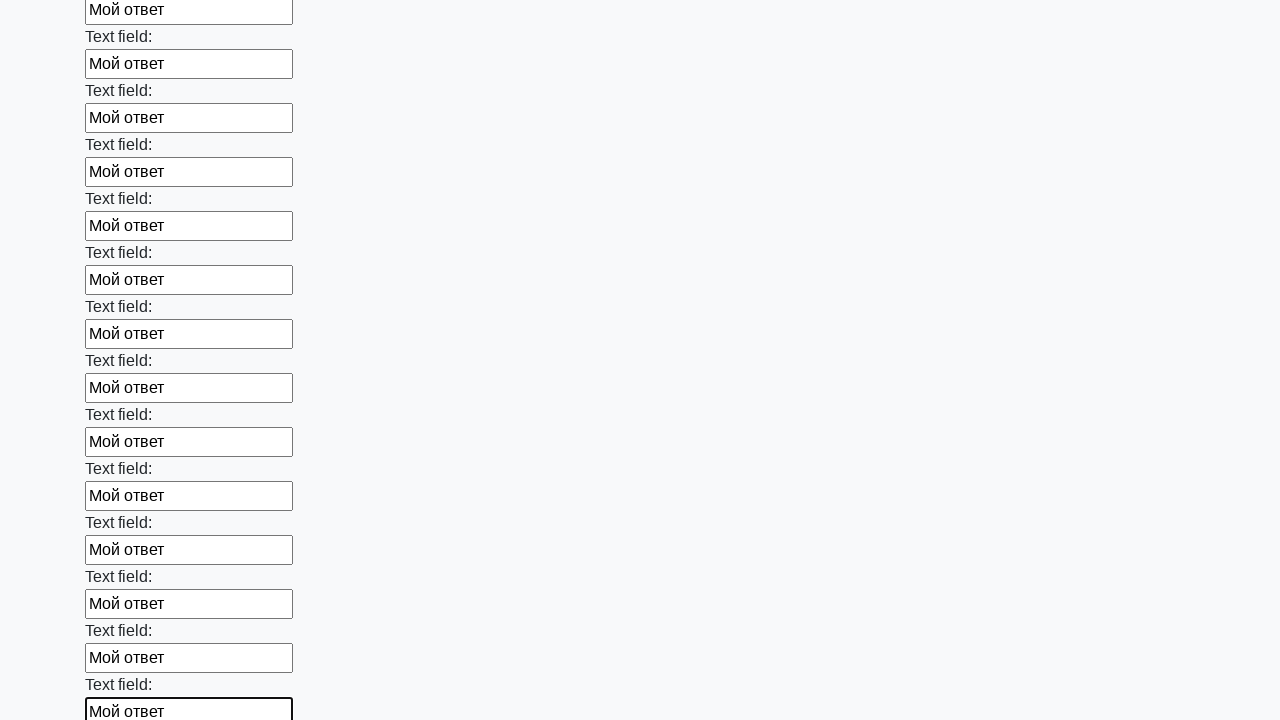

Filled input field with 'Мой ответ' on input >> nth=68
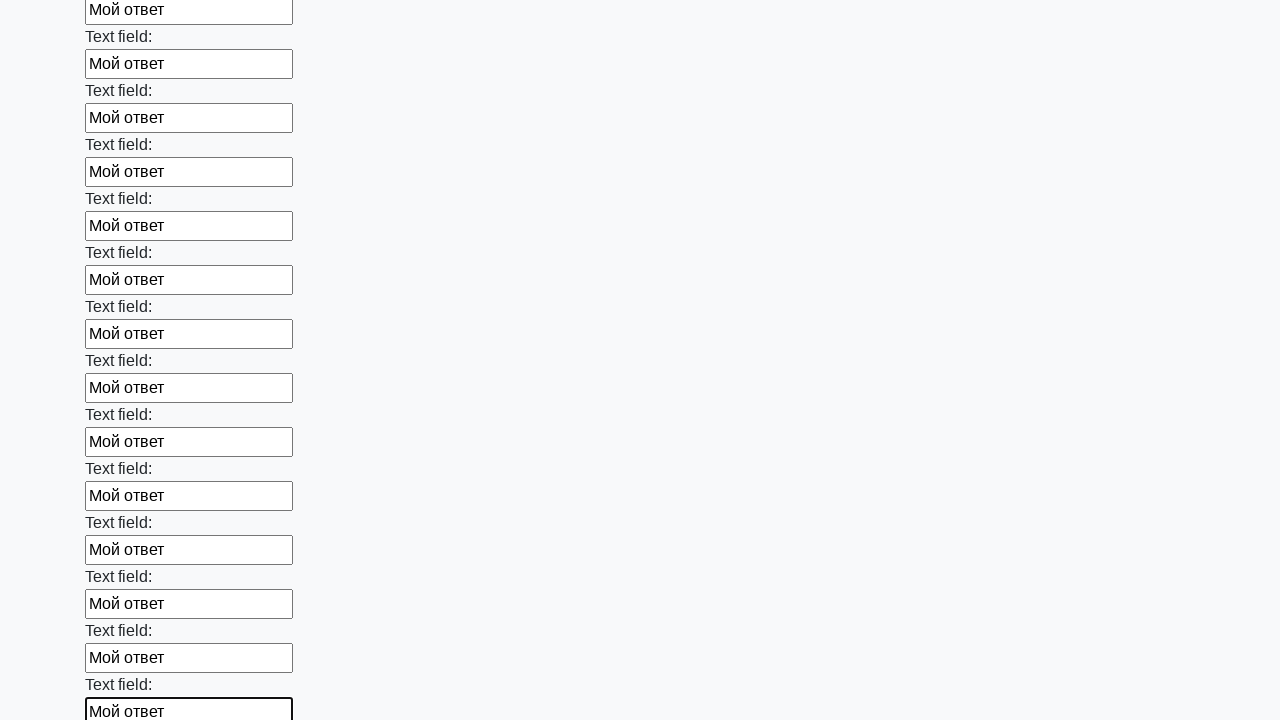

Filled input field with 'Мой ответ' on input >> nth=69
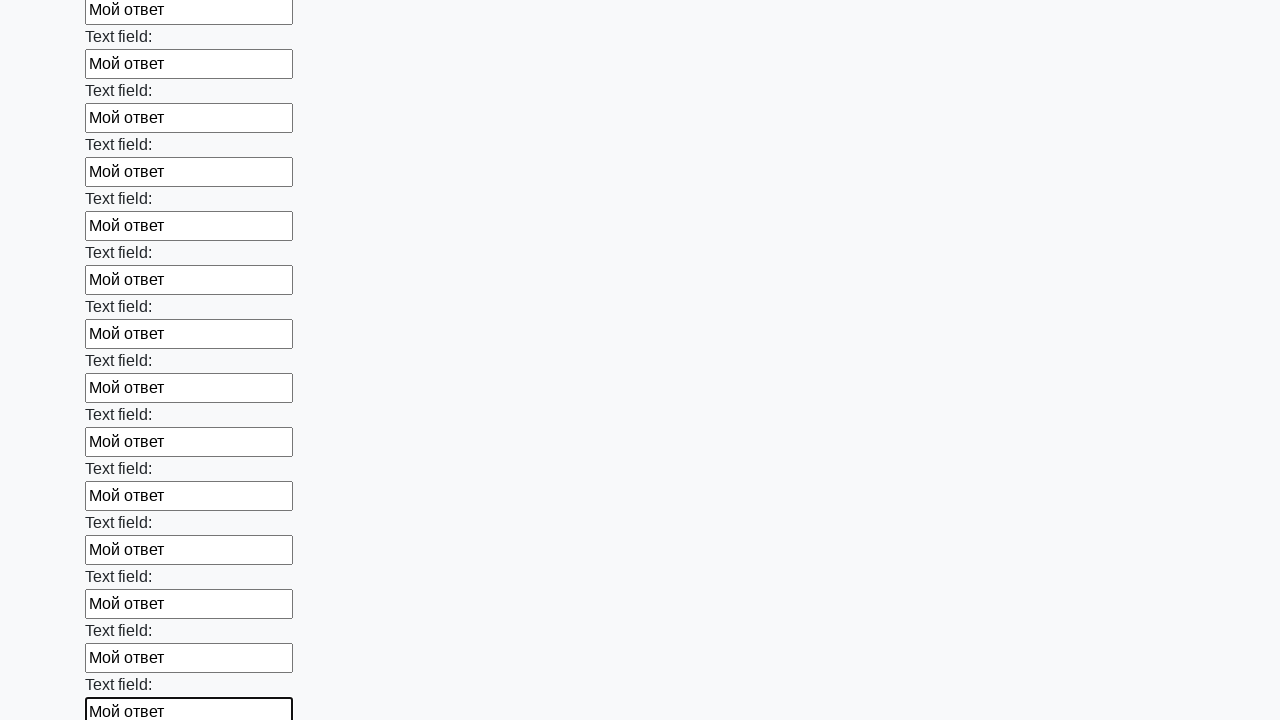

Filled input field with 'Мой ответ' on input >> nth=70
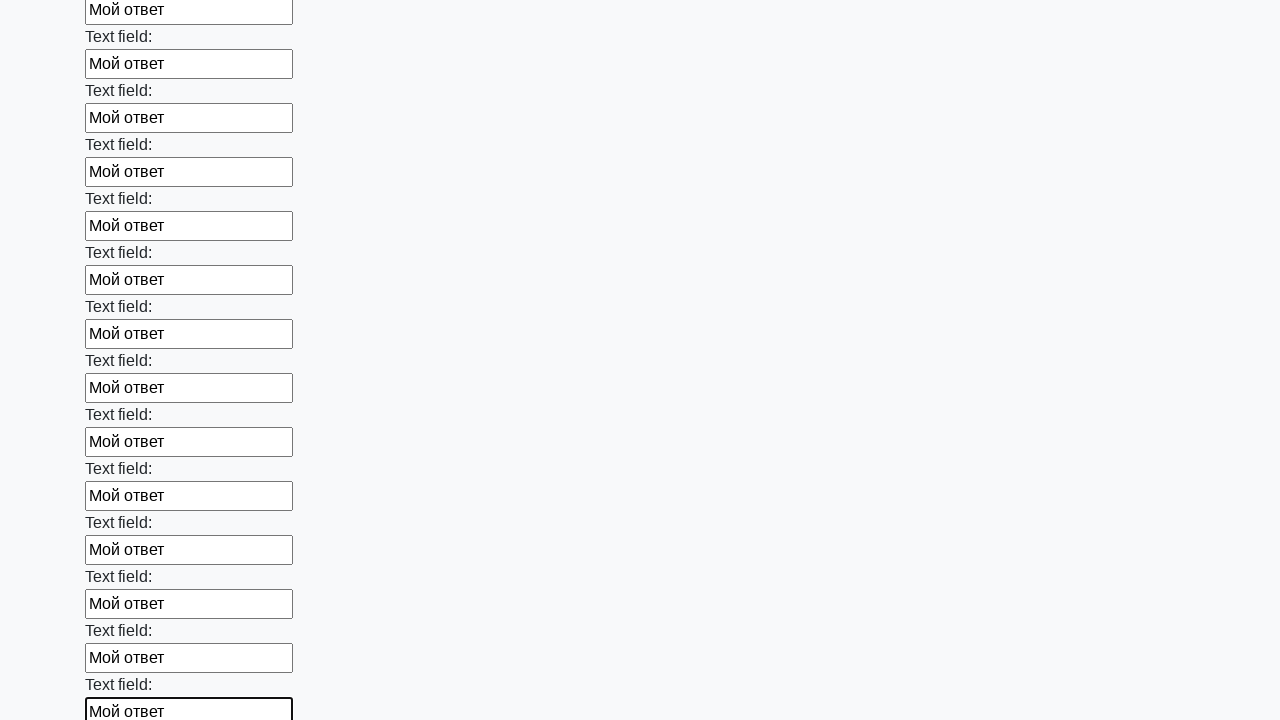

Filled input field with 'Мой ответ' on input >> nth=71
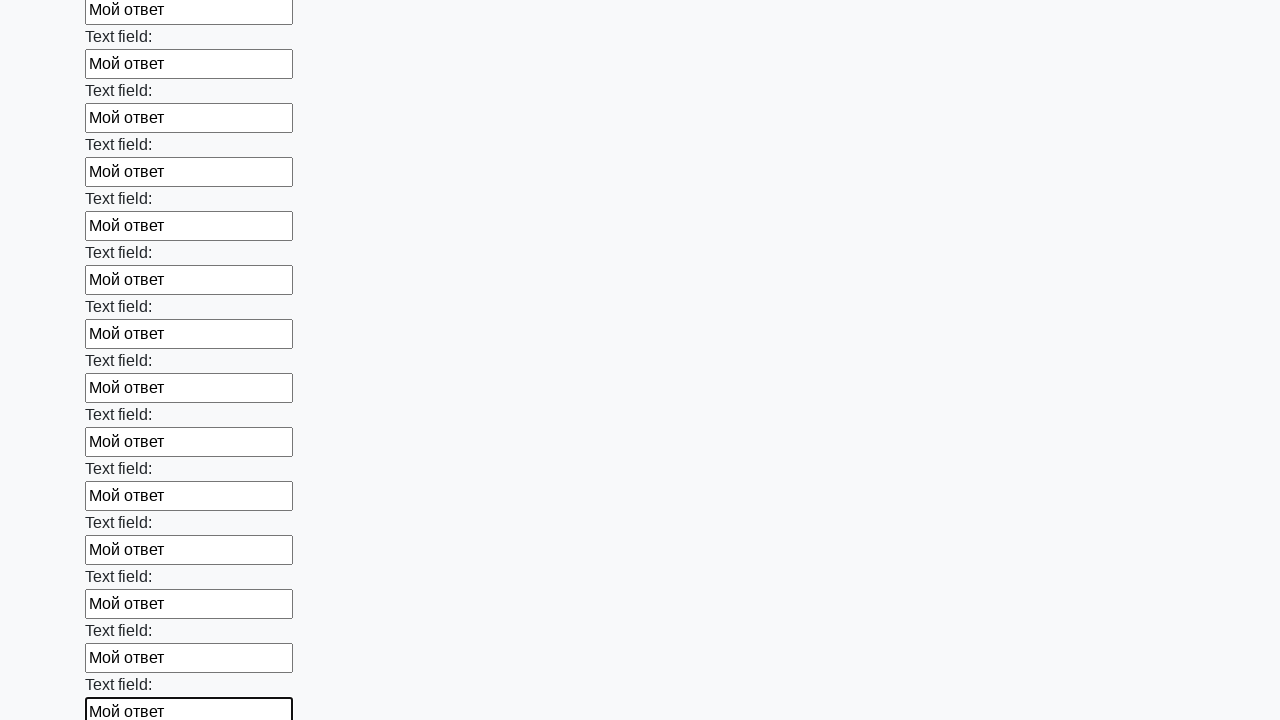

Filled input field with 'Мой ответ' on input >> nth=72
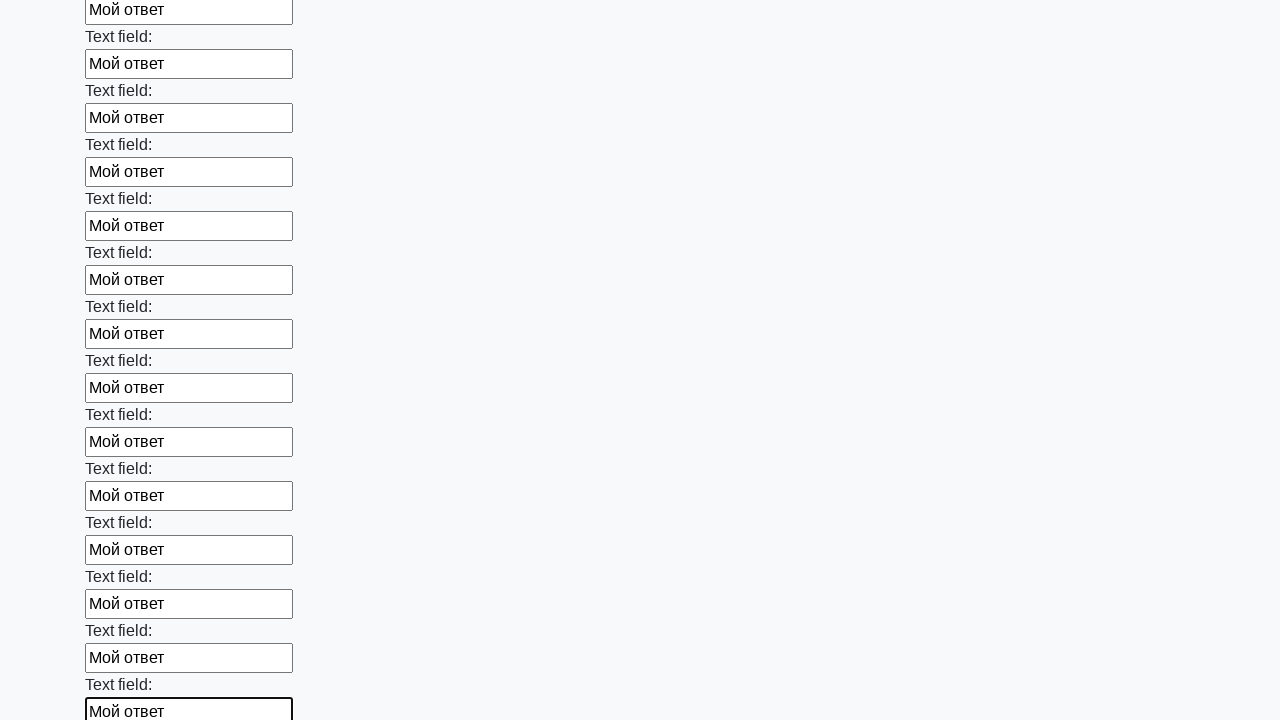

Filled input field with 'Мой ответ' on input >> nth=73
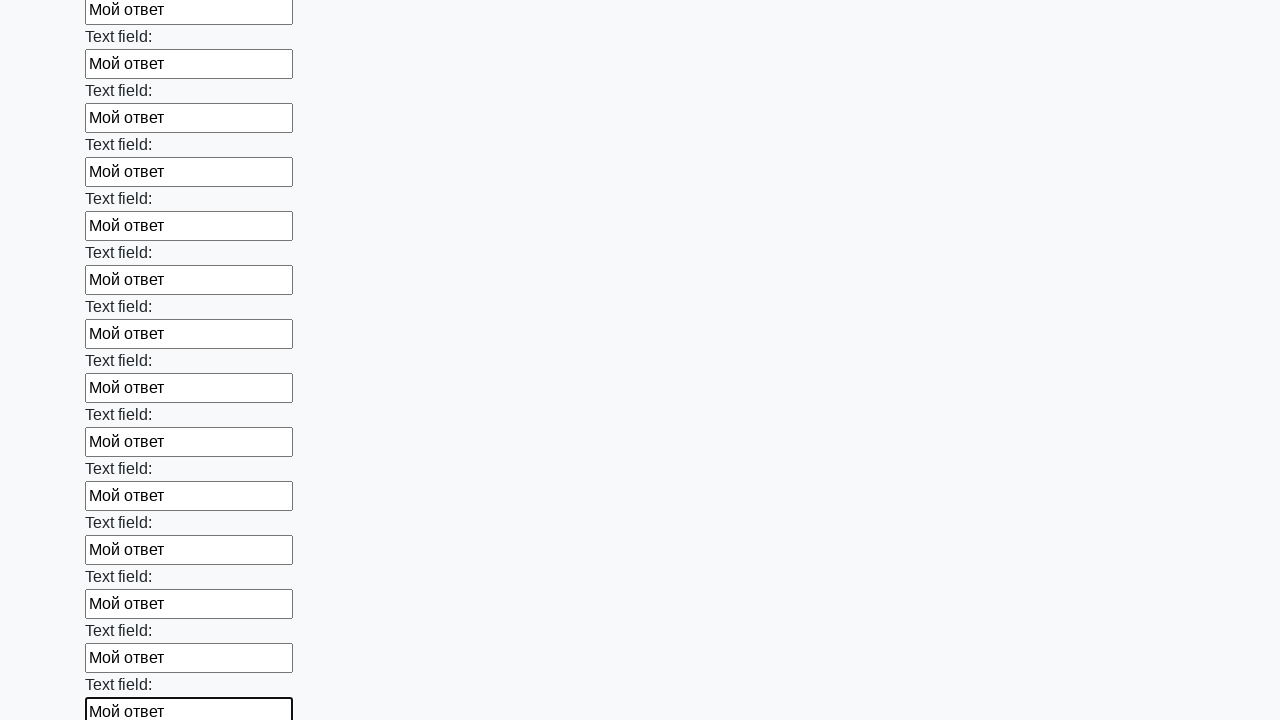

Filled input field with 'Мой ответ' on input >> nth=74
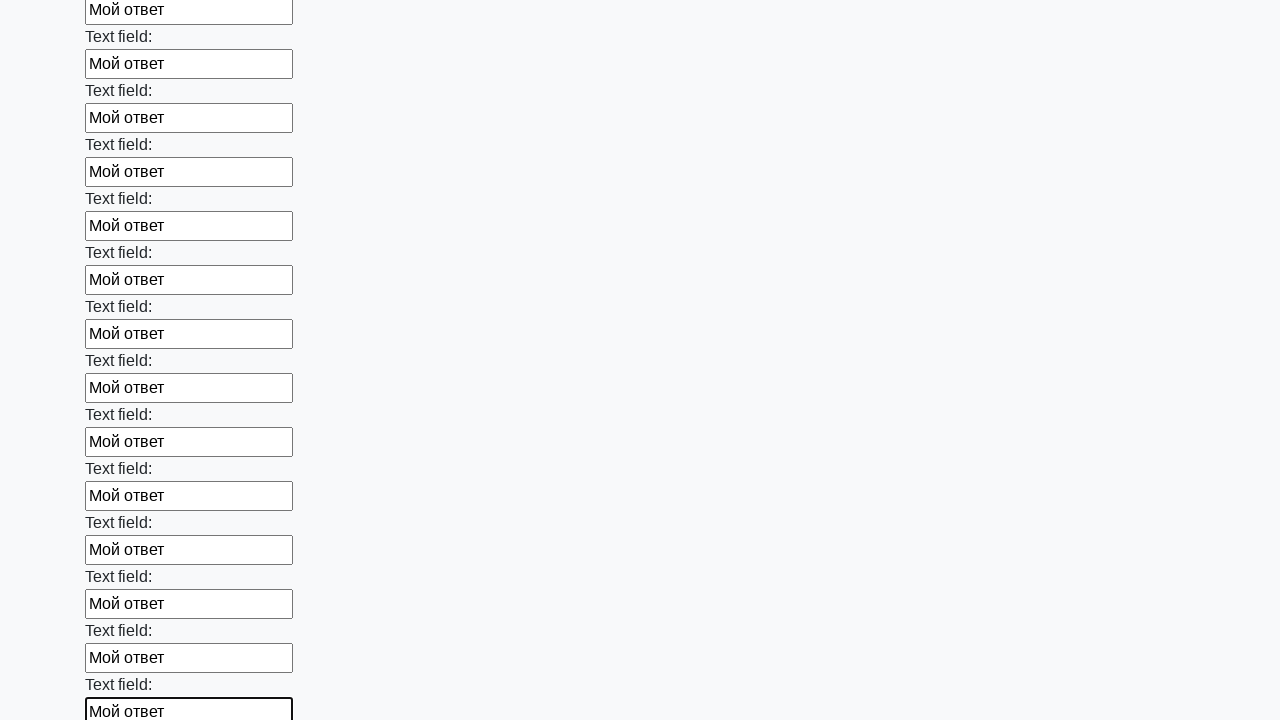

Filled input field with 'Мой ответ' on input >> nth=75
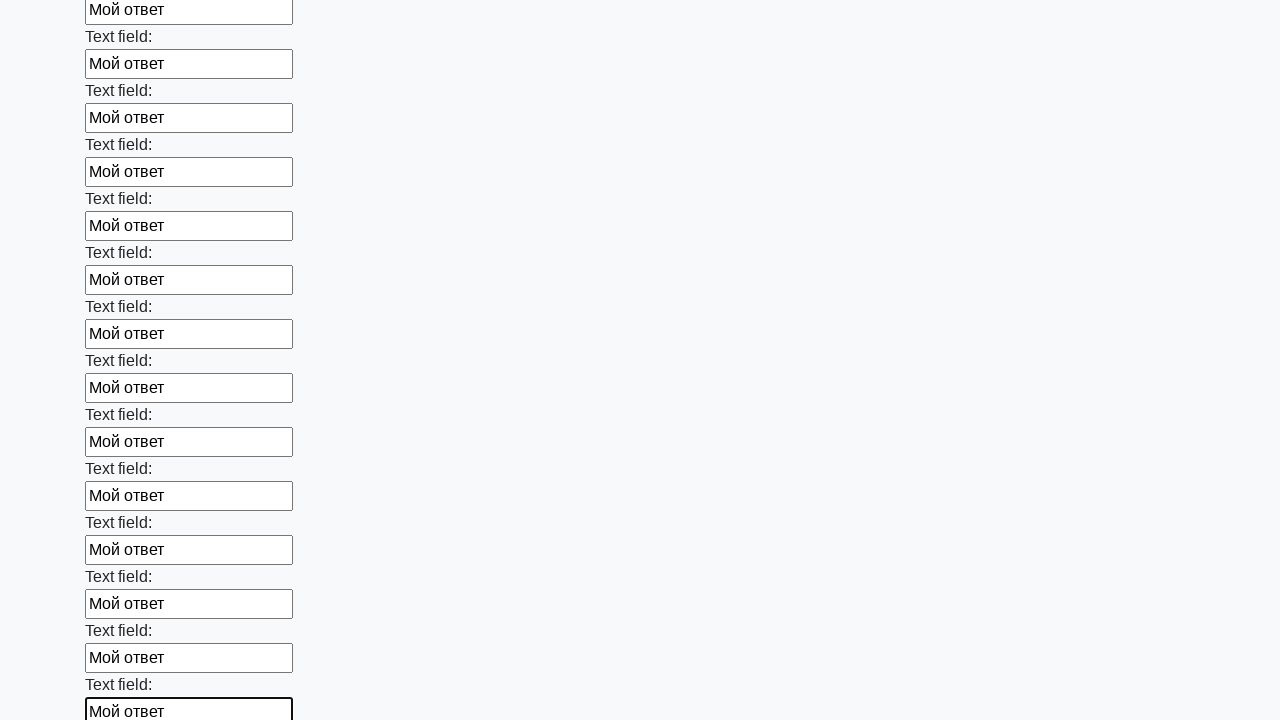

Filled input field with 'Мой ответ' on input >> nth=76
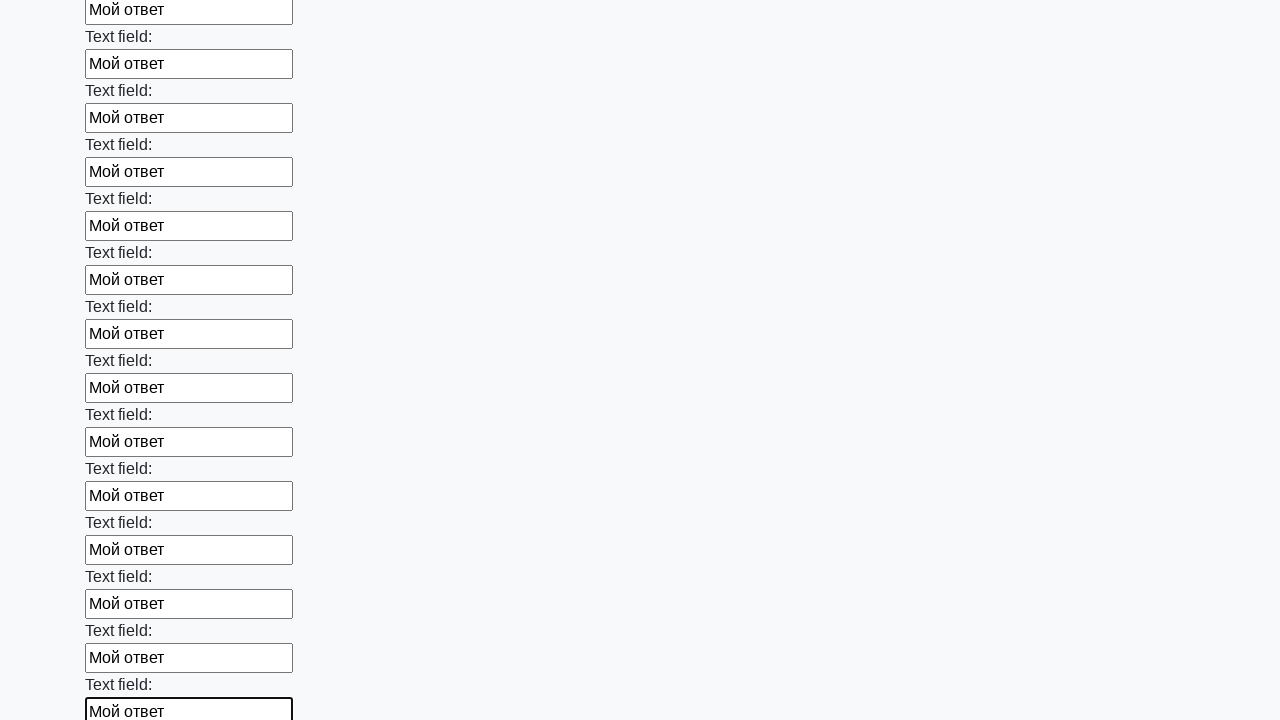

Filled input field with 'Мой ответ' on input >> nth=77
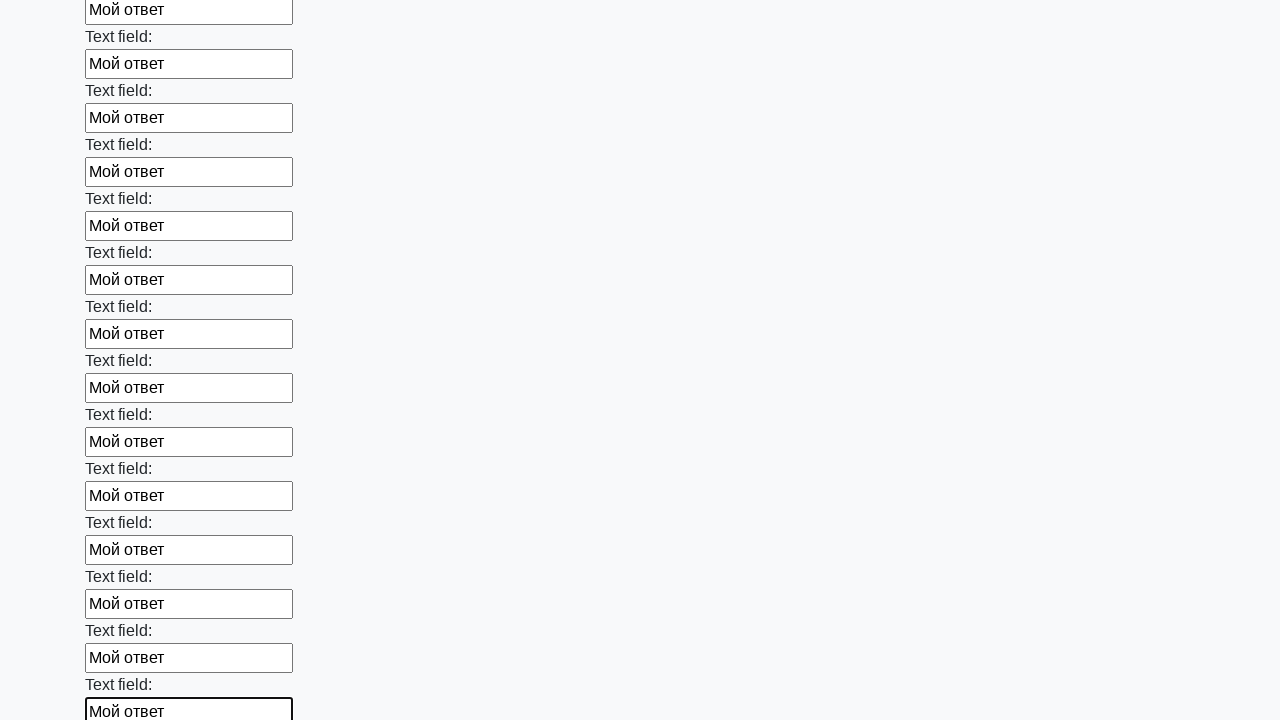

Filled input field with 'Мой ответ' on input >> nth=78
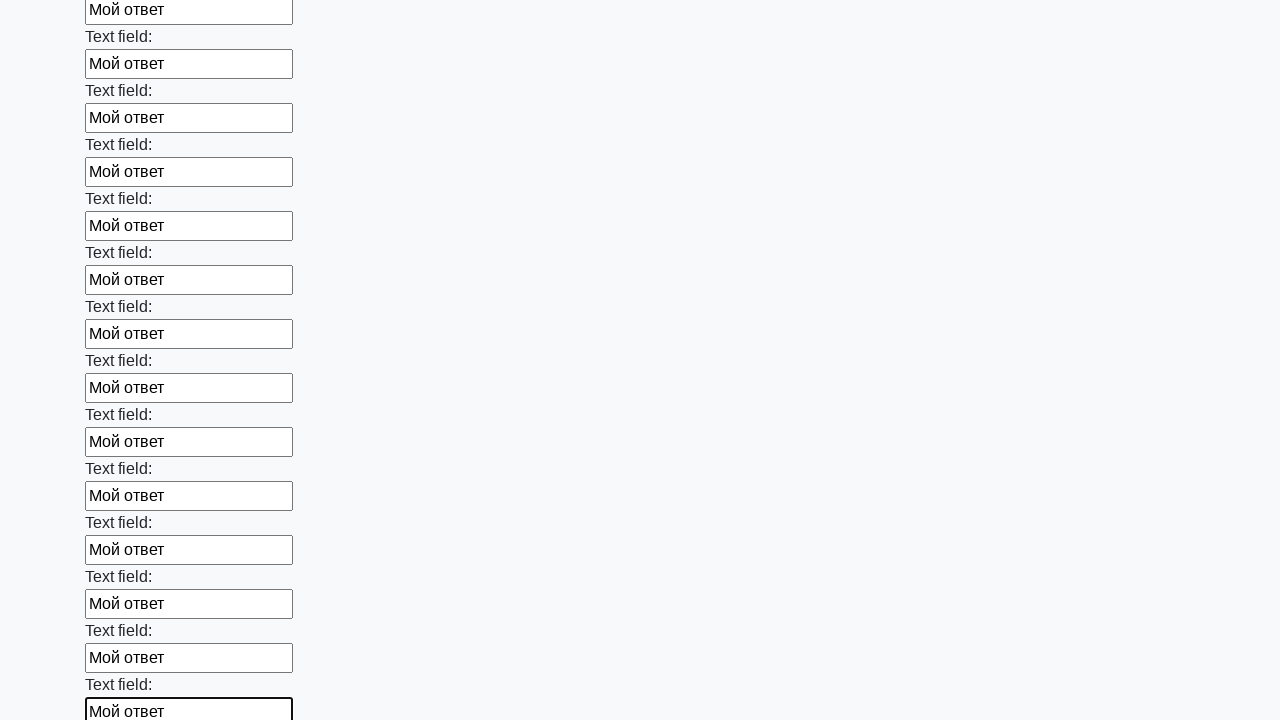

Filled input field with 'Мой ответ' on input >> nth=79
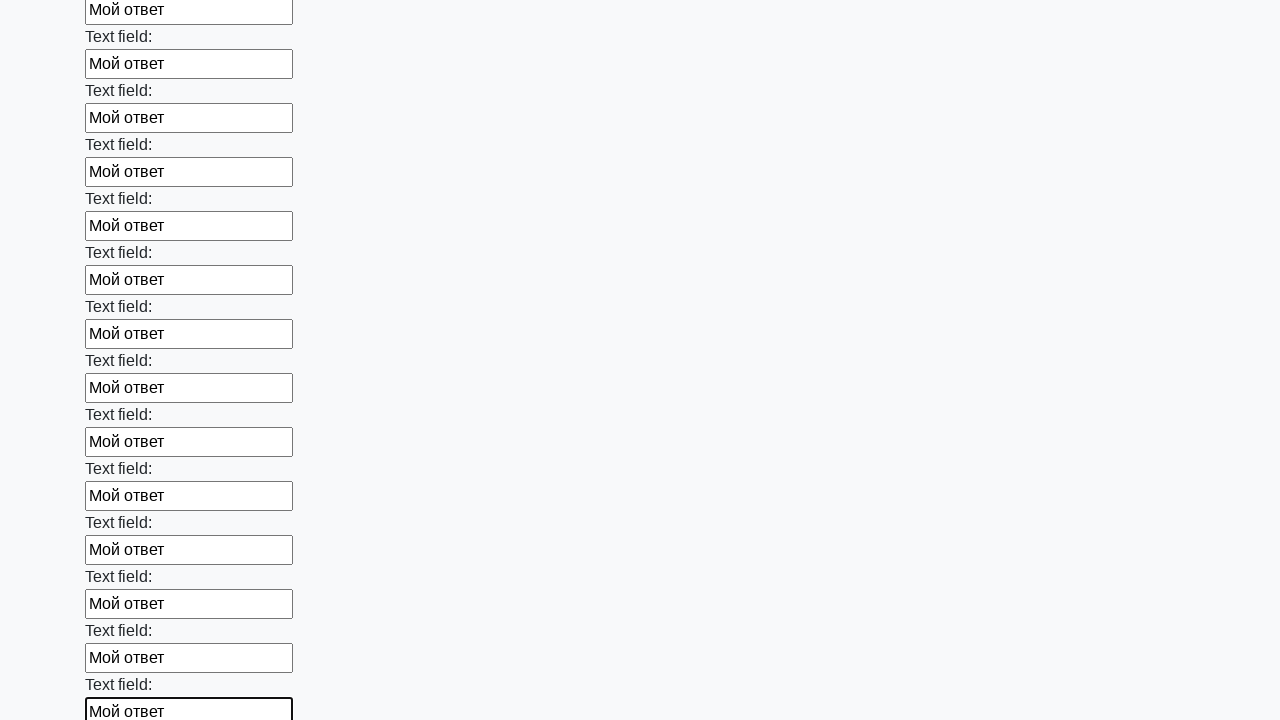

Filled input field with 'Мой ответ' on input >> nth=80
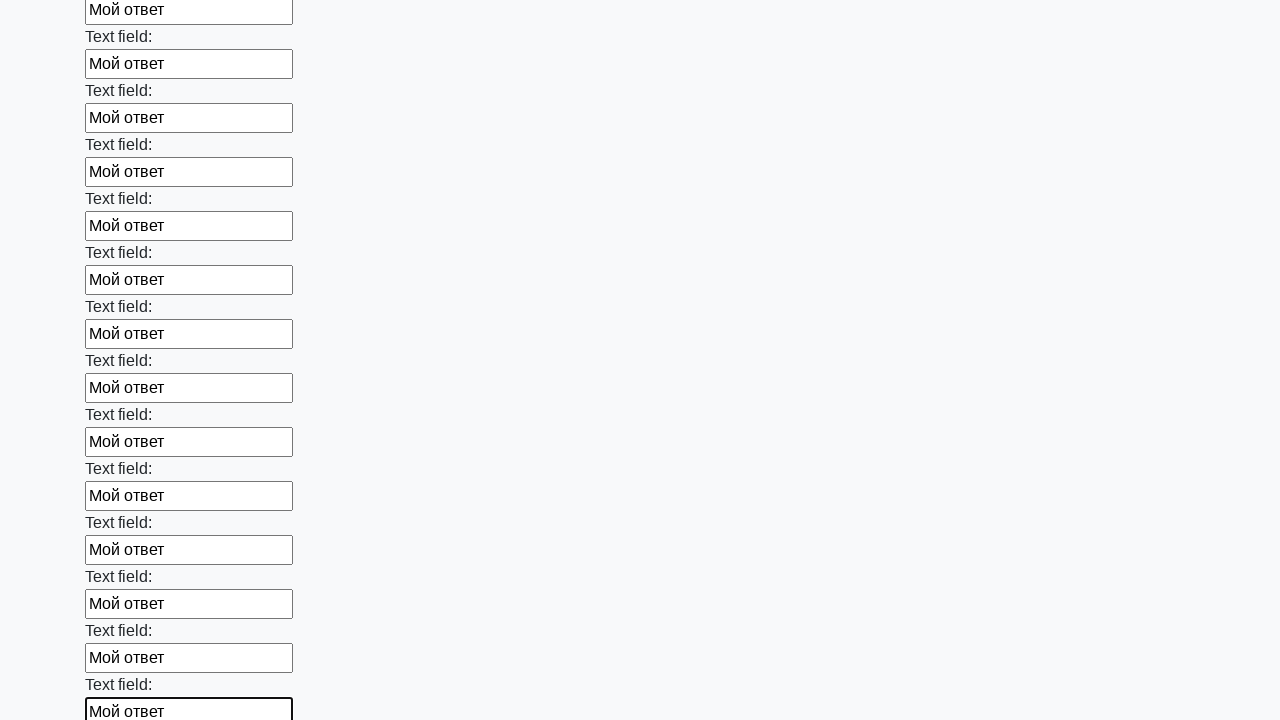

Filled input field with 'Мой ответ' on input >> nth=81
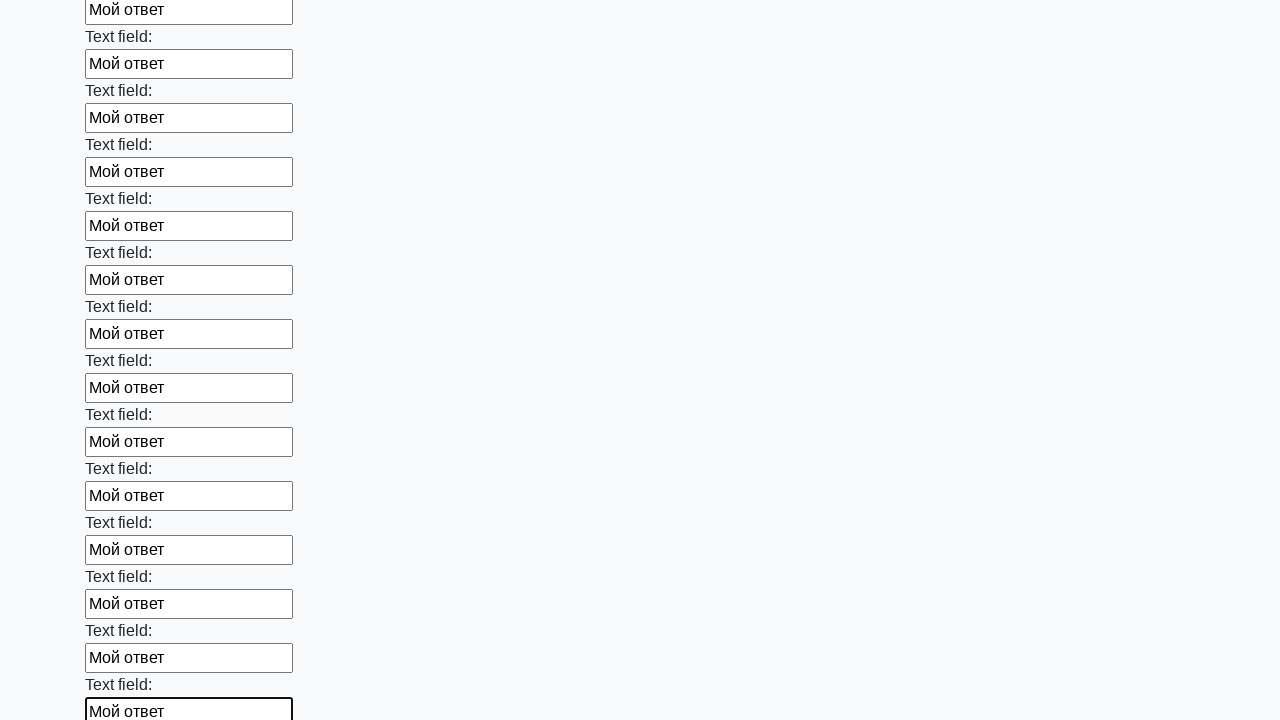

Filled input field with 'Мой ответ' on input >> nth=82
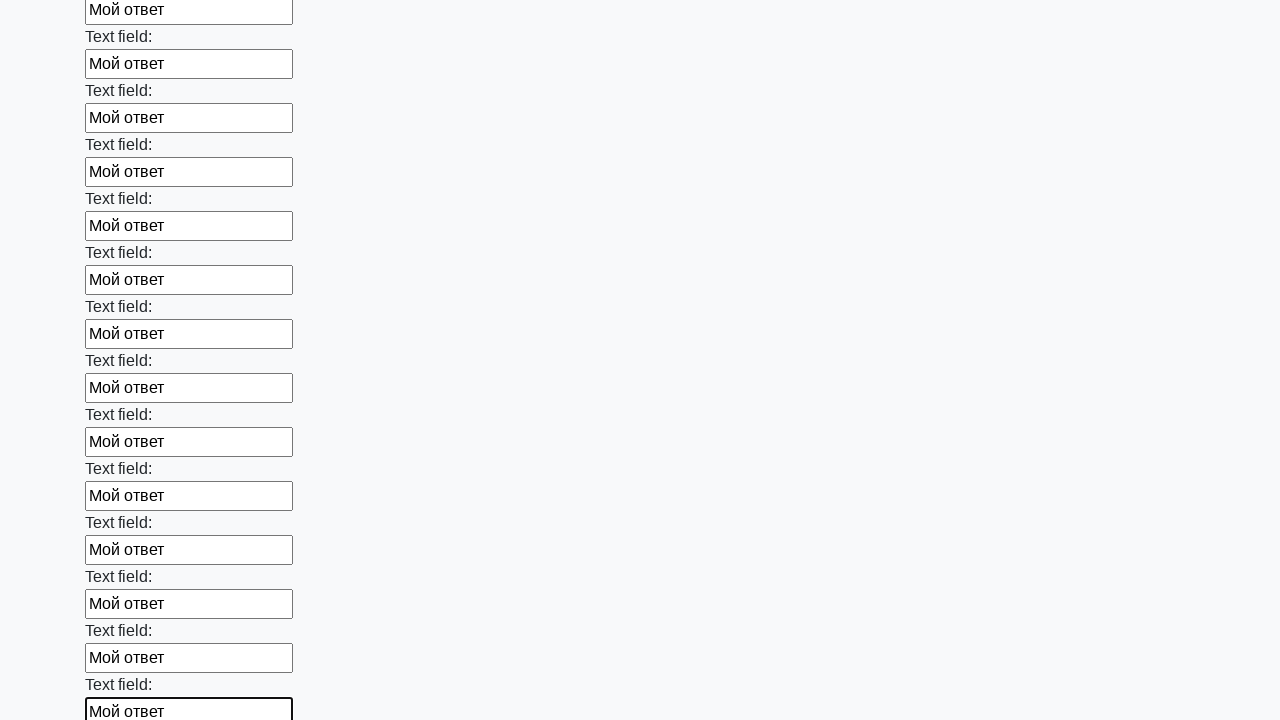

Filled input field with 'Мой ответ' on input >> nth=83
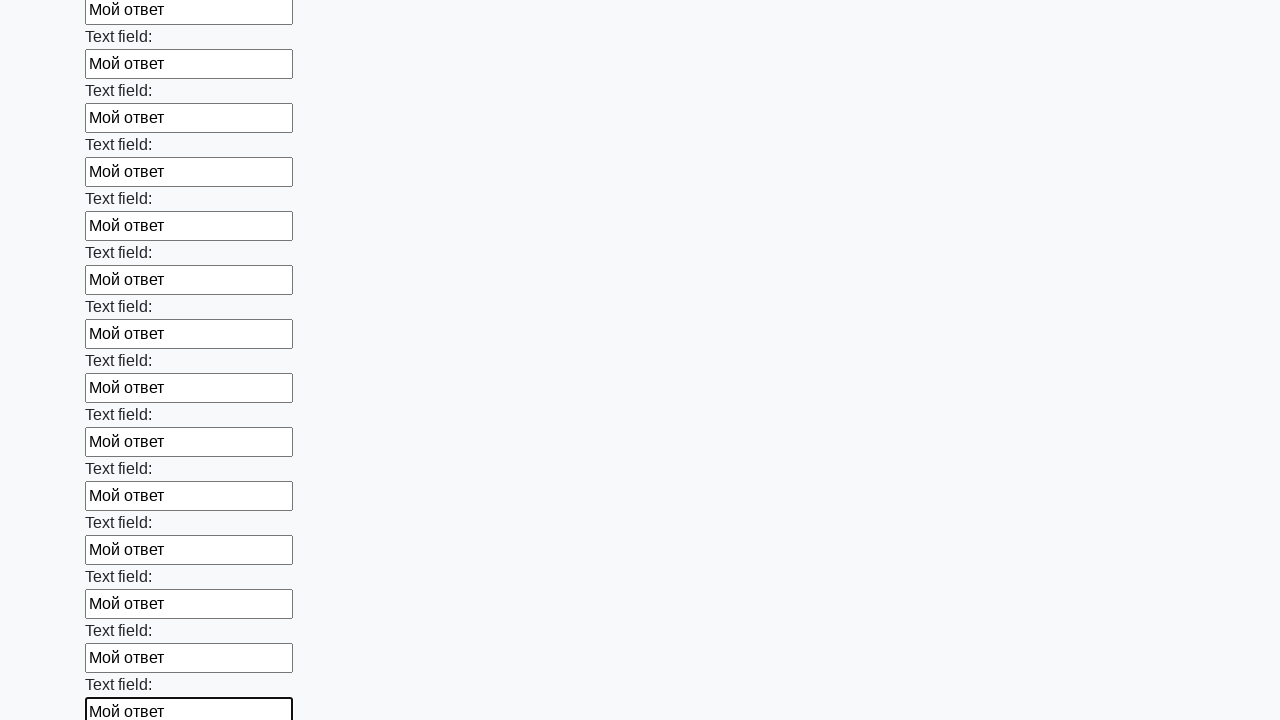

Filled input field with 'Мой ответ' on input >> nth=84
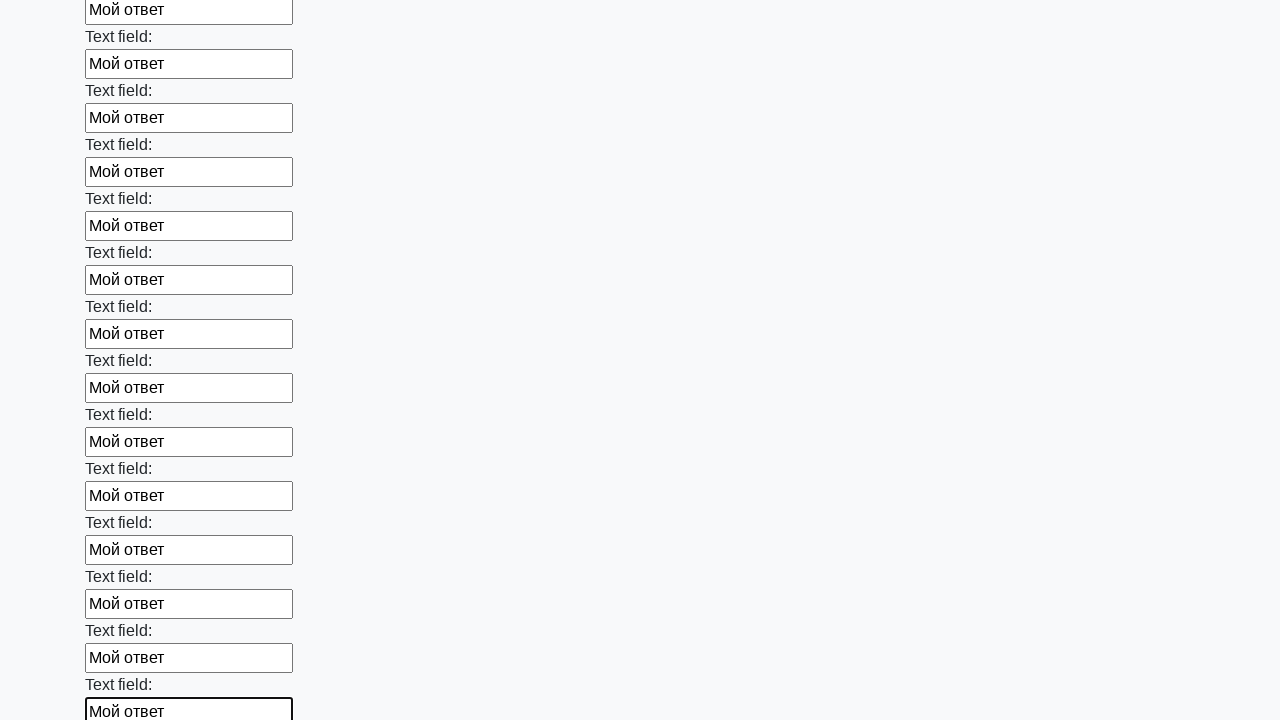

Filled input field with 'Мой ответ' on input >> nth=85
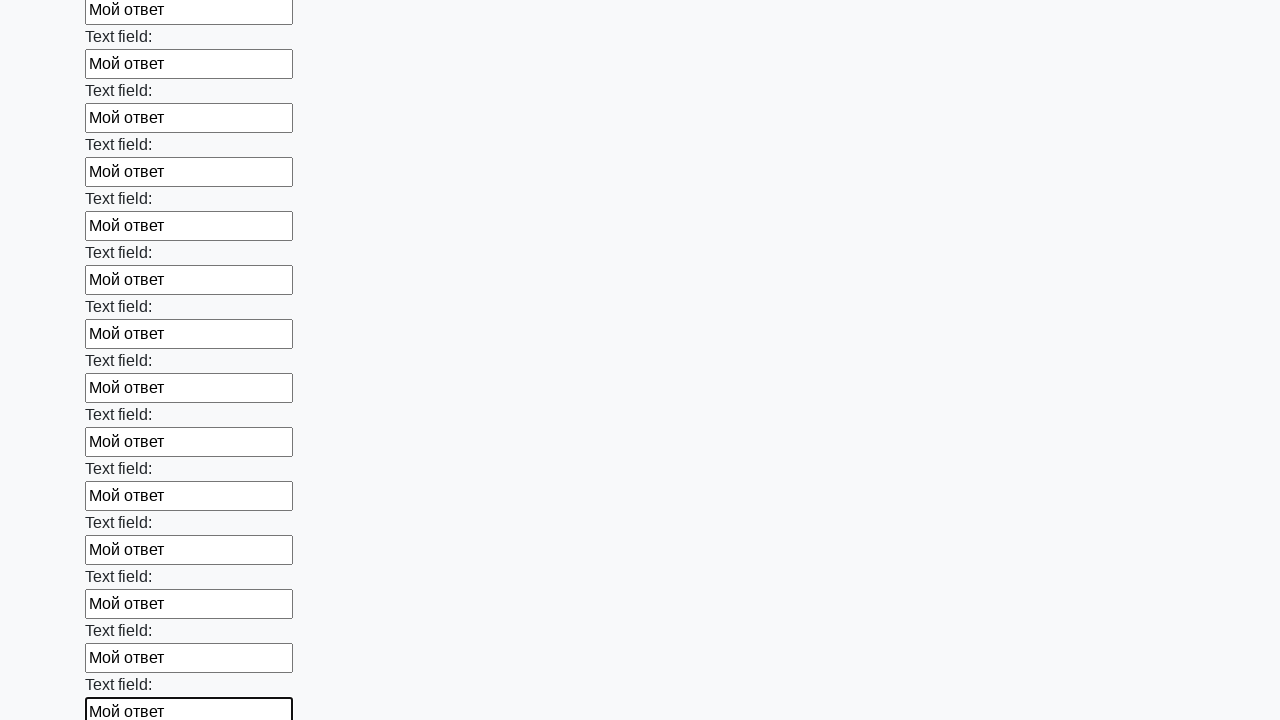

Filled input field with 'Мой ответ' on input >> nth=86
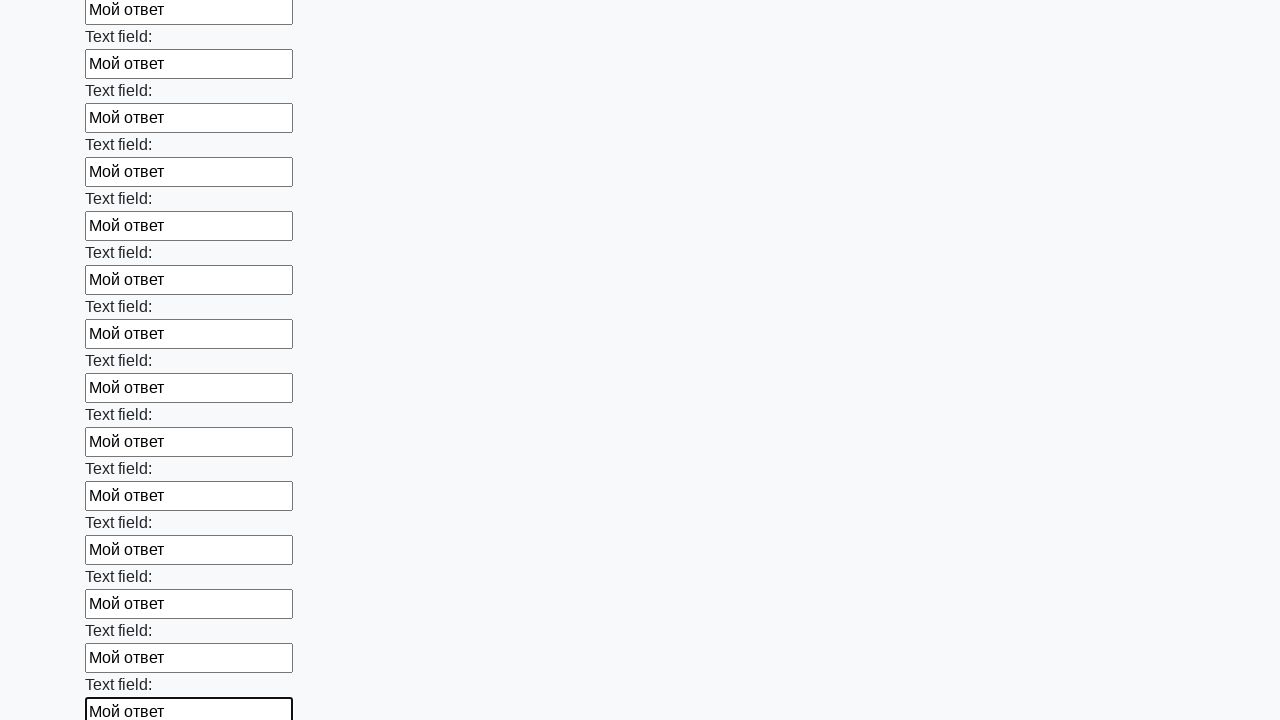

Filled input field with 'Мой ответ' on input >> nth=87
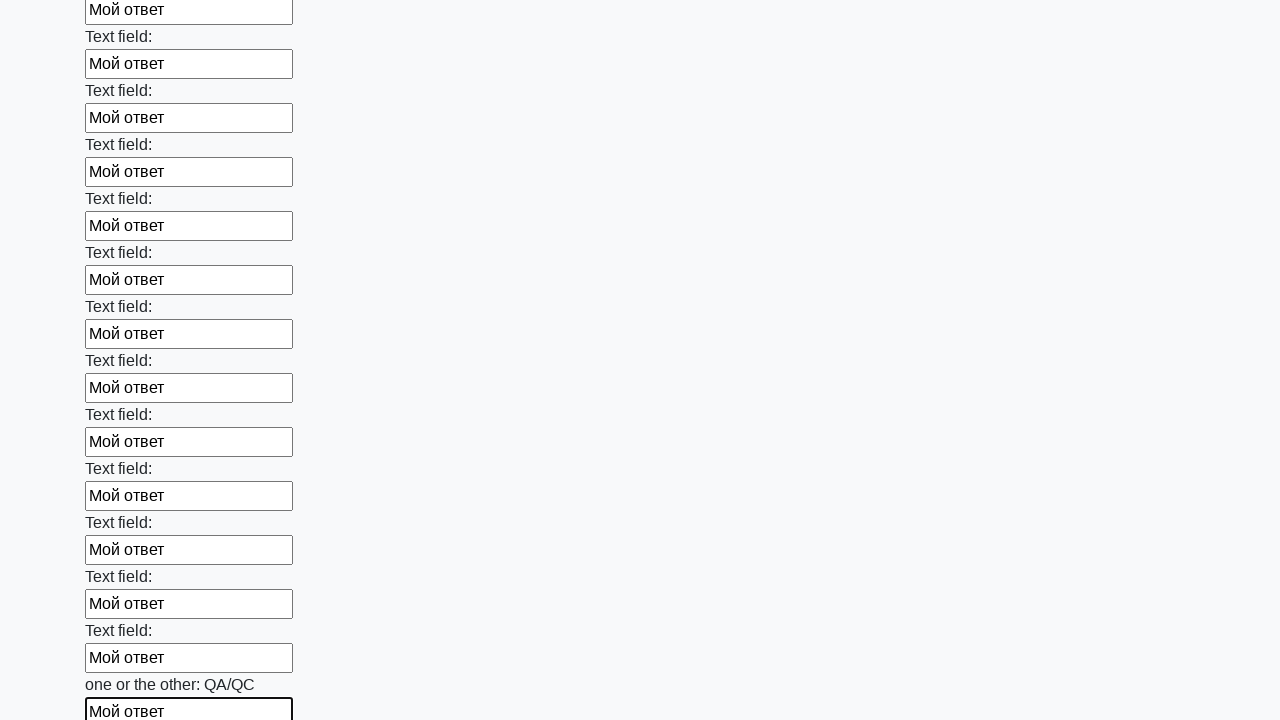

Filled input field with 'Мой ответ' on input >> nth=88
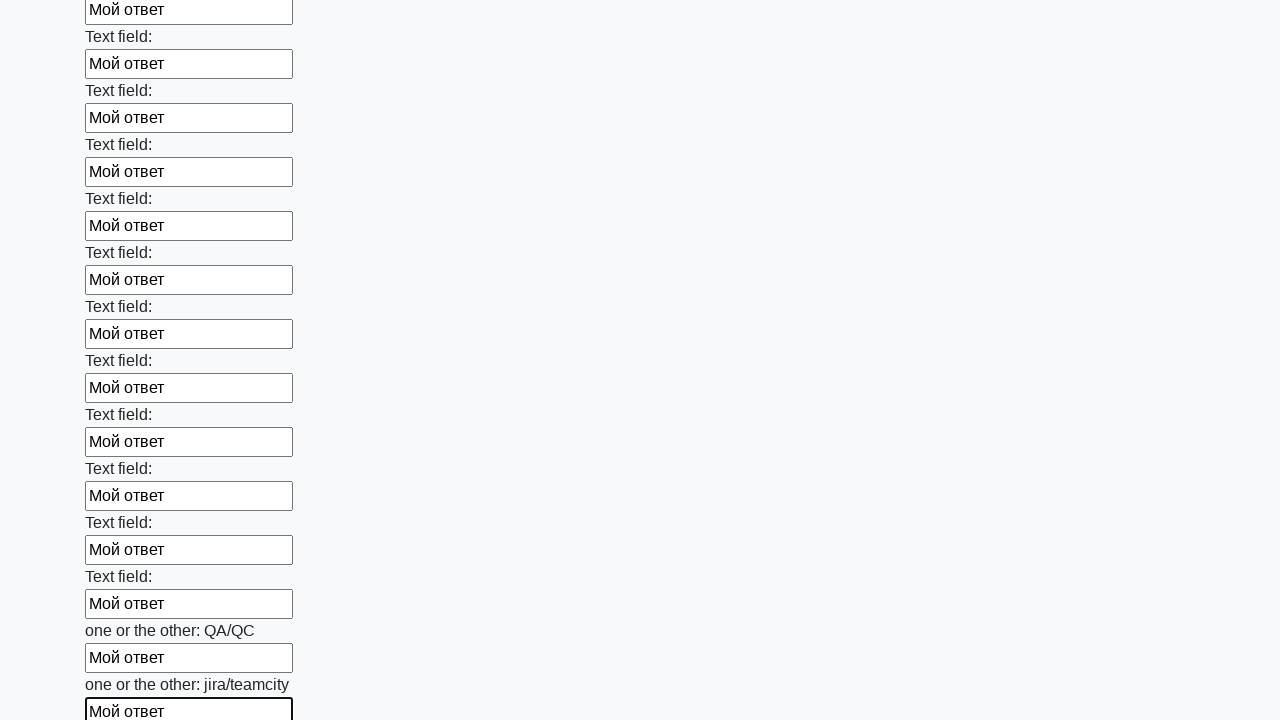

Filled input field with 'Мой ответ' on input >> nth=89
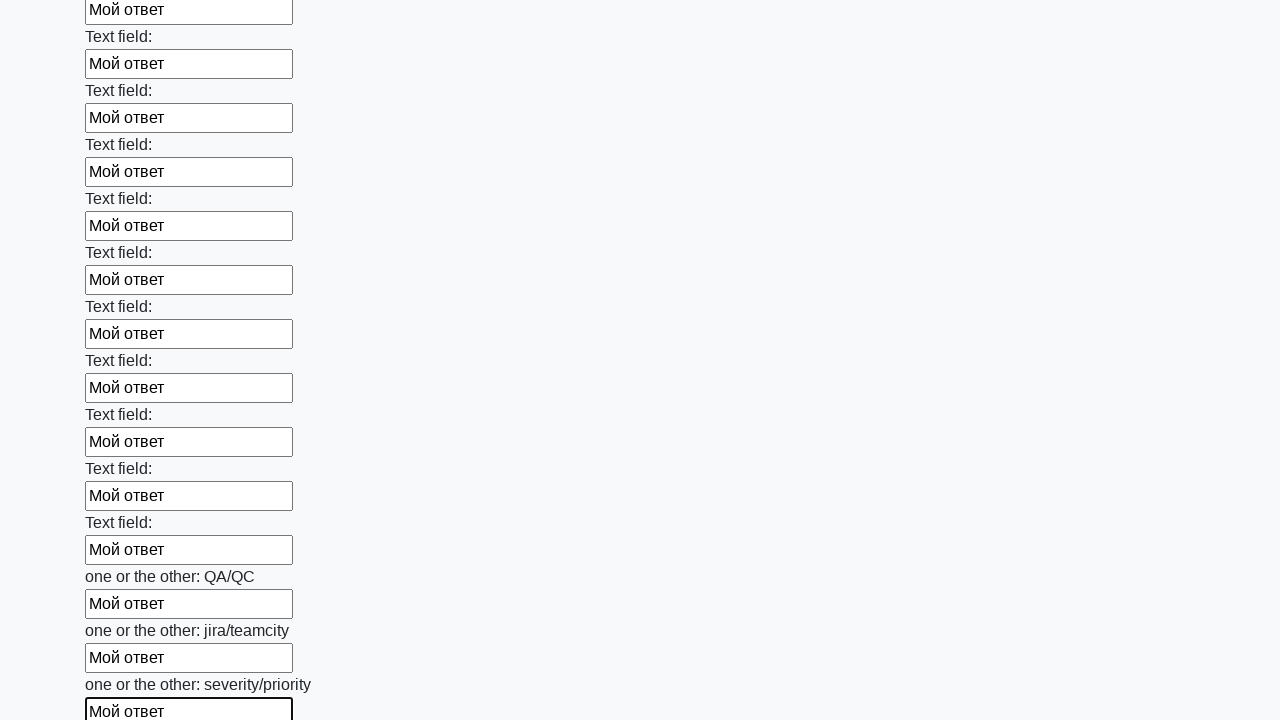

Filled input field with 'Мой ответ' on input >> nth=90
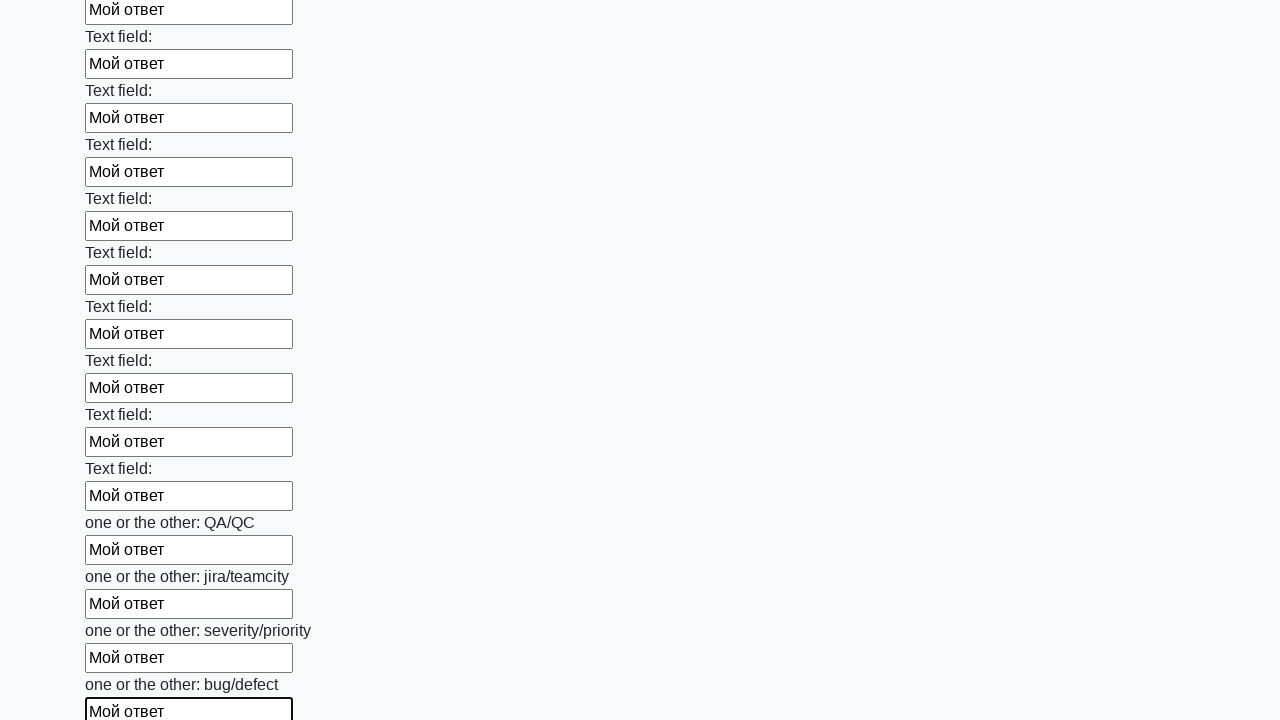

Filled input field with 'Мой ответ' on input >> nth=91
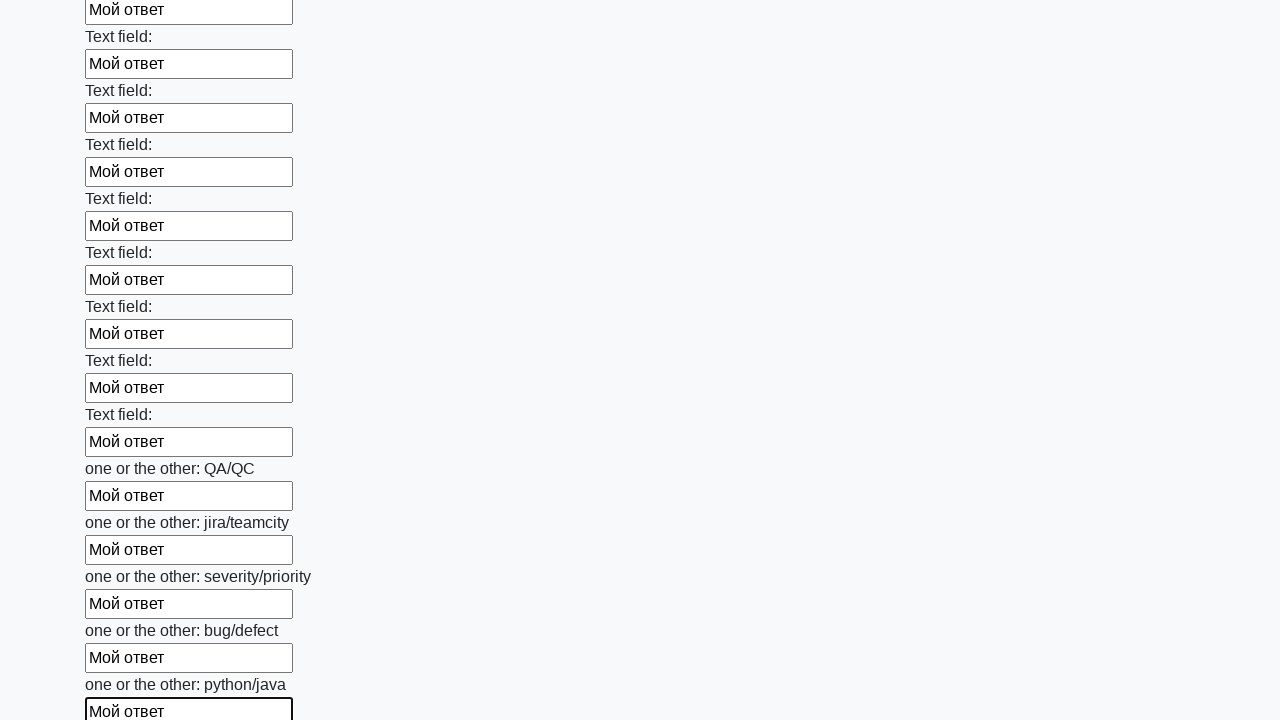

Filled input field with 'Мой ответ' on input >> nth=92
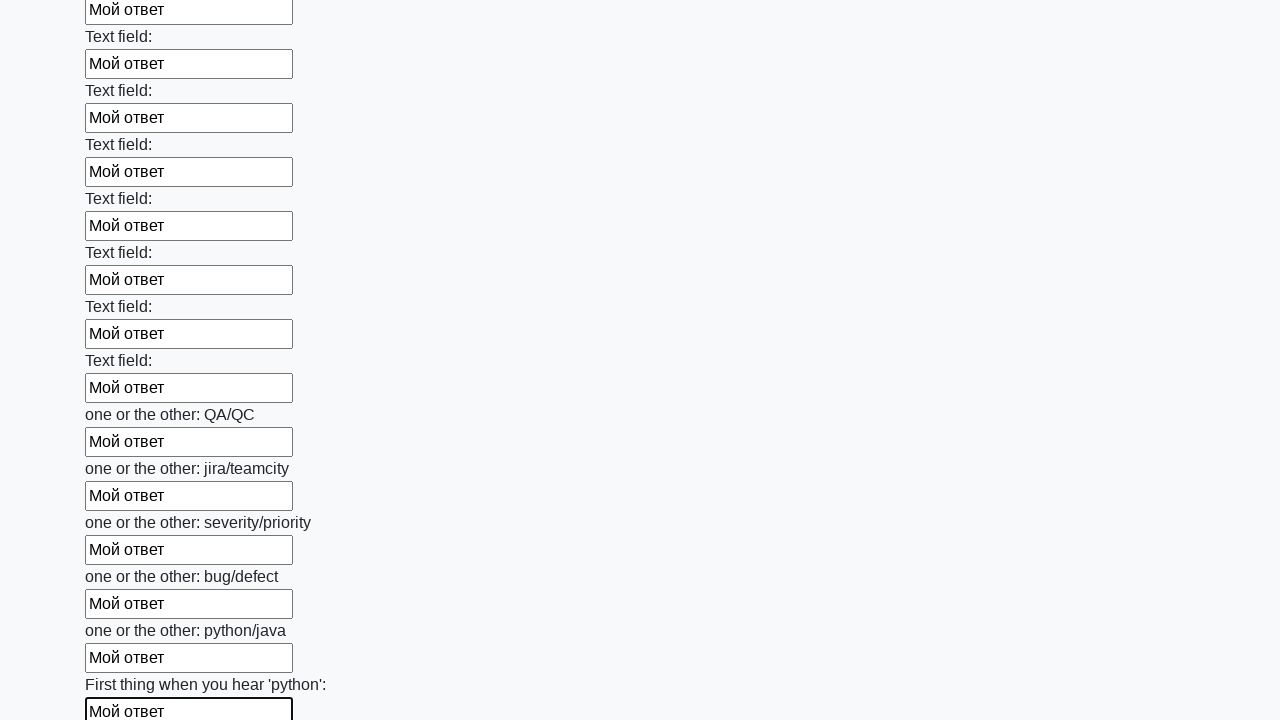

Filled input field with 'Мой ответ' on input >> nth=93
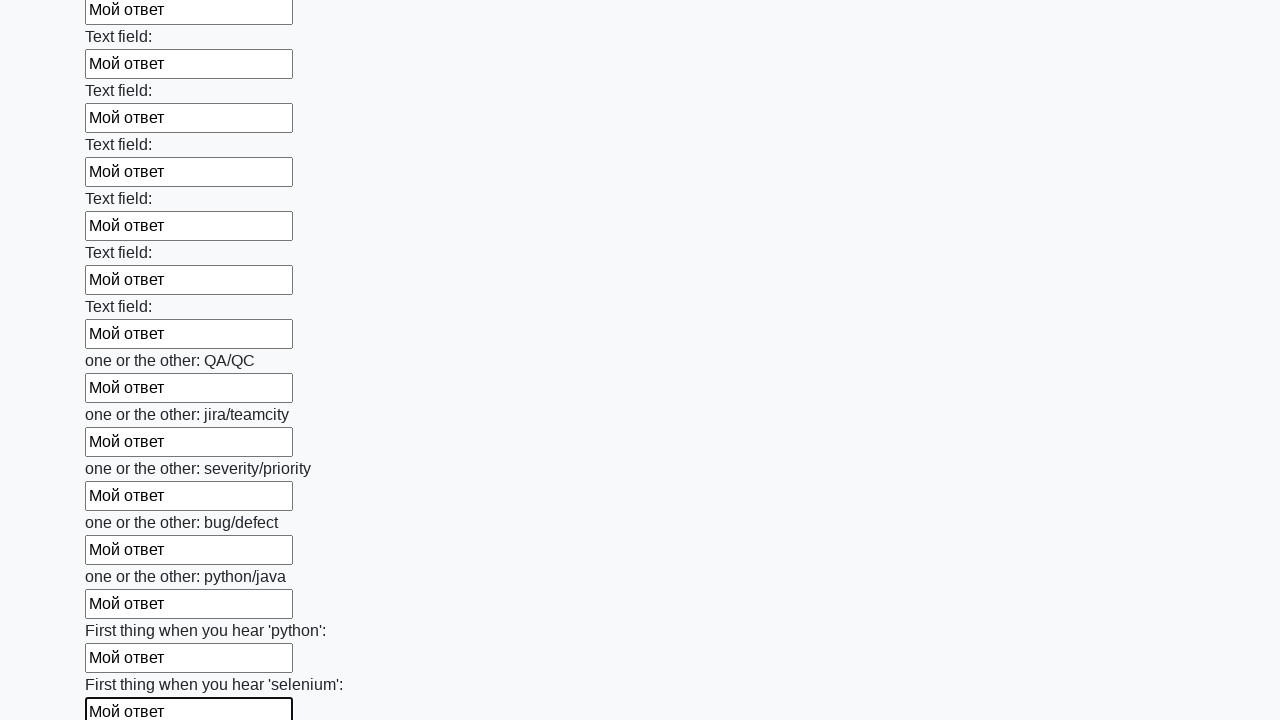

Filled input field with 'Мой ответ' on input >> nth=94
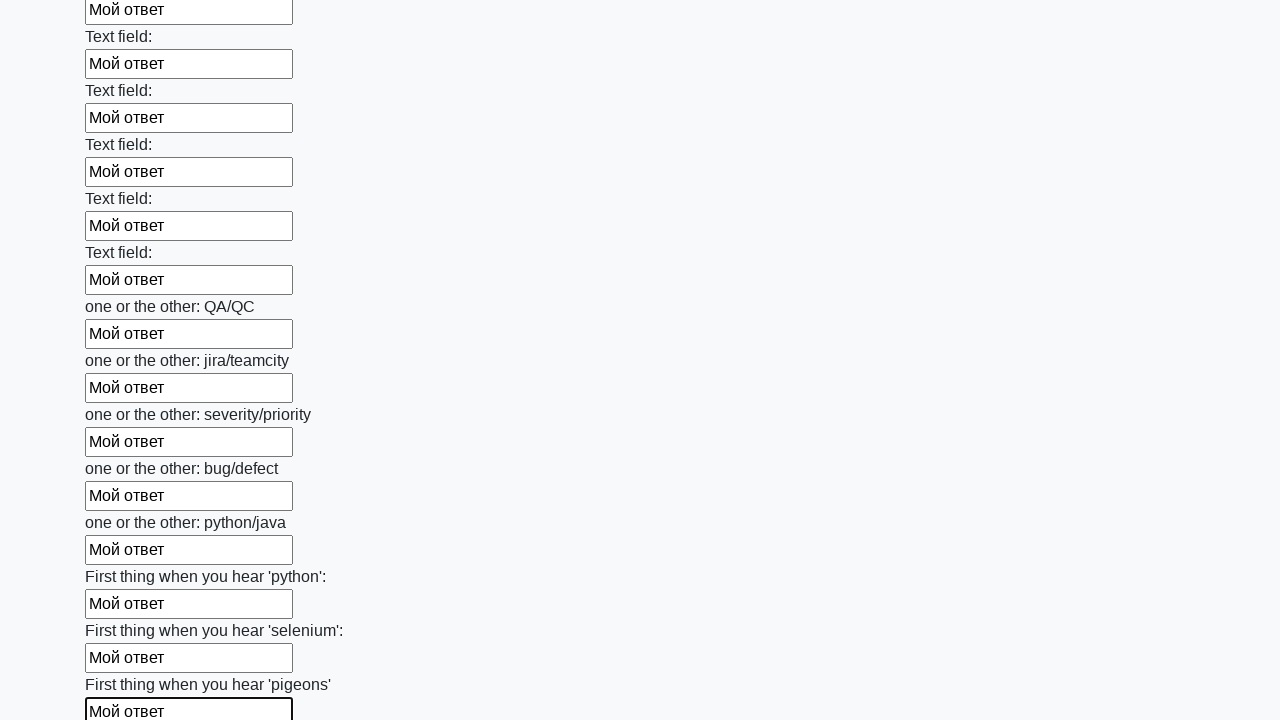

Filled input field with 'Мой ответ' on input >> nth=95
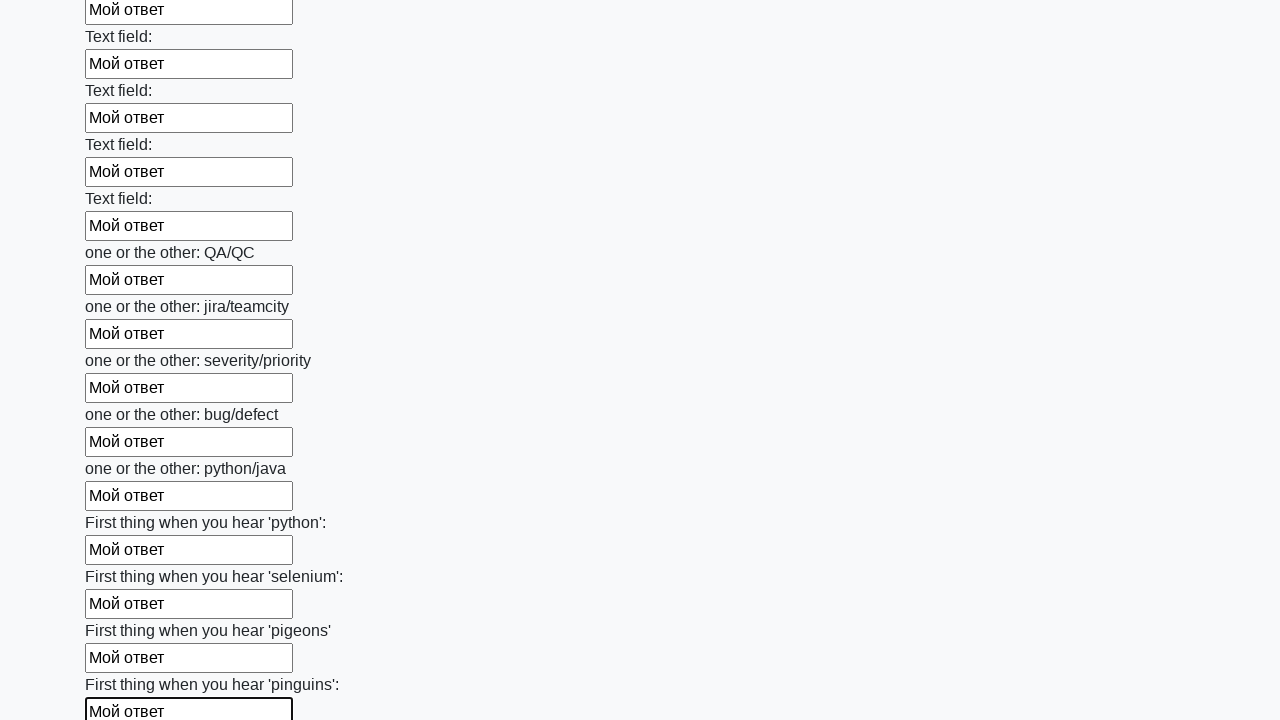

Filled input field with 'Мой ответ' on input >> nth=96
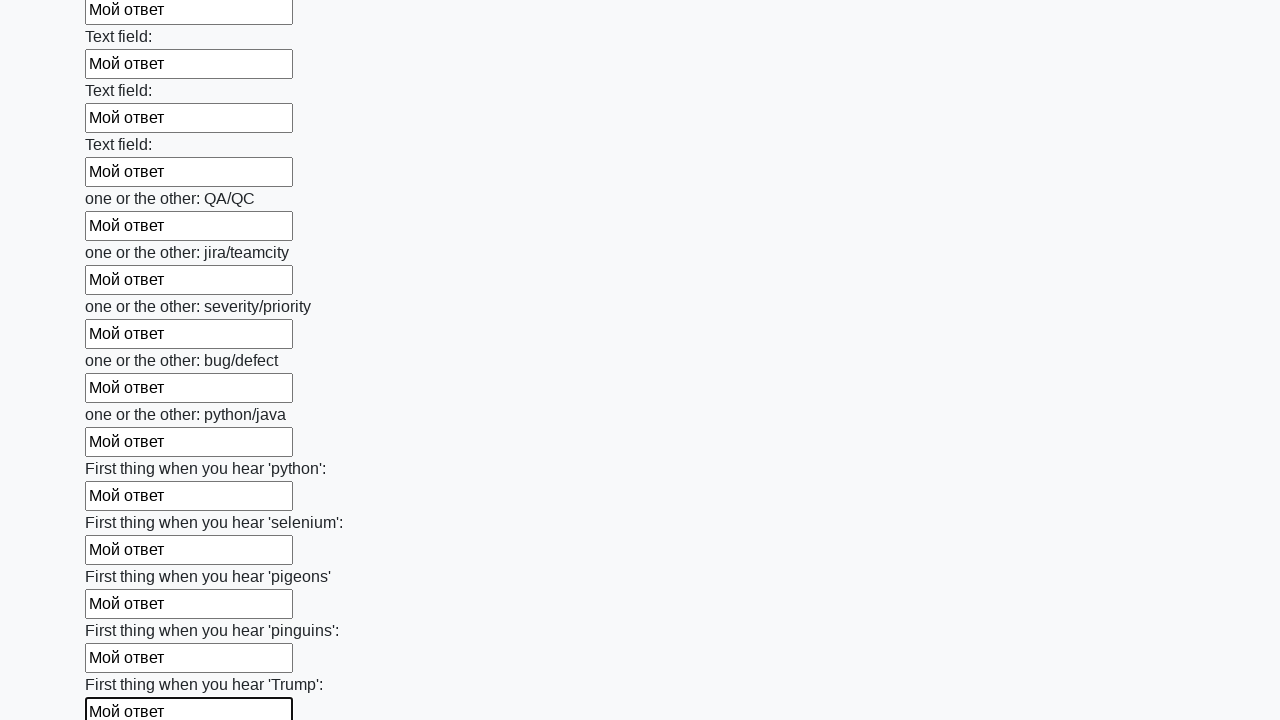

Filled input field with 'Мой ответ' on input >> nth=97
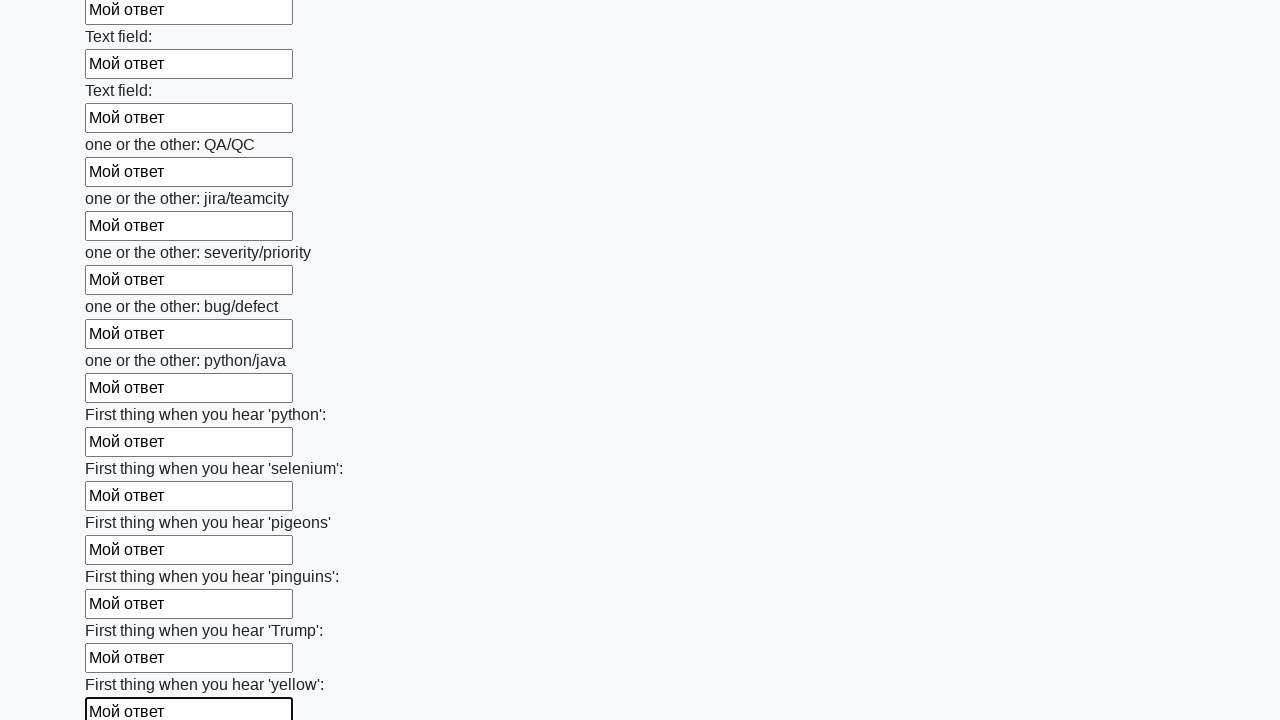

Filled input field with 'Мой ответ' on input >> nth=98
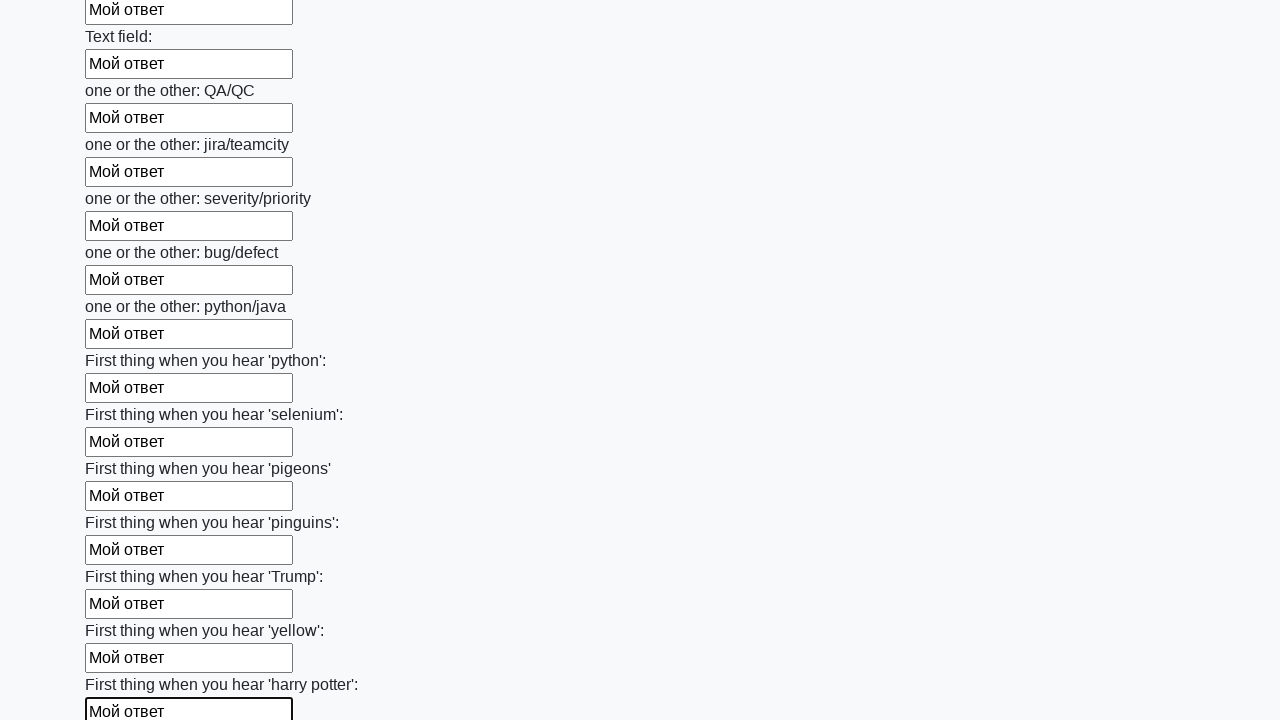

Filled input field with 'Мой ответ' on input >> nth=99
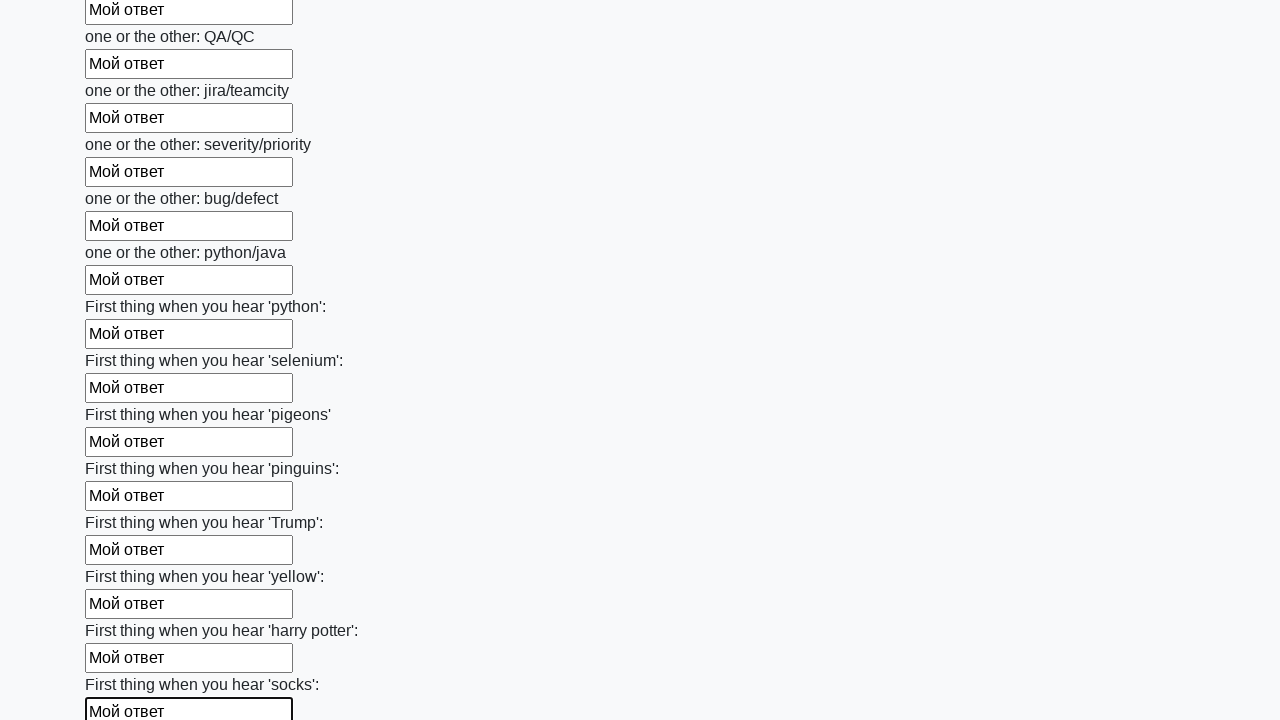

Clicked the submit button at (123, 611) on button.btn
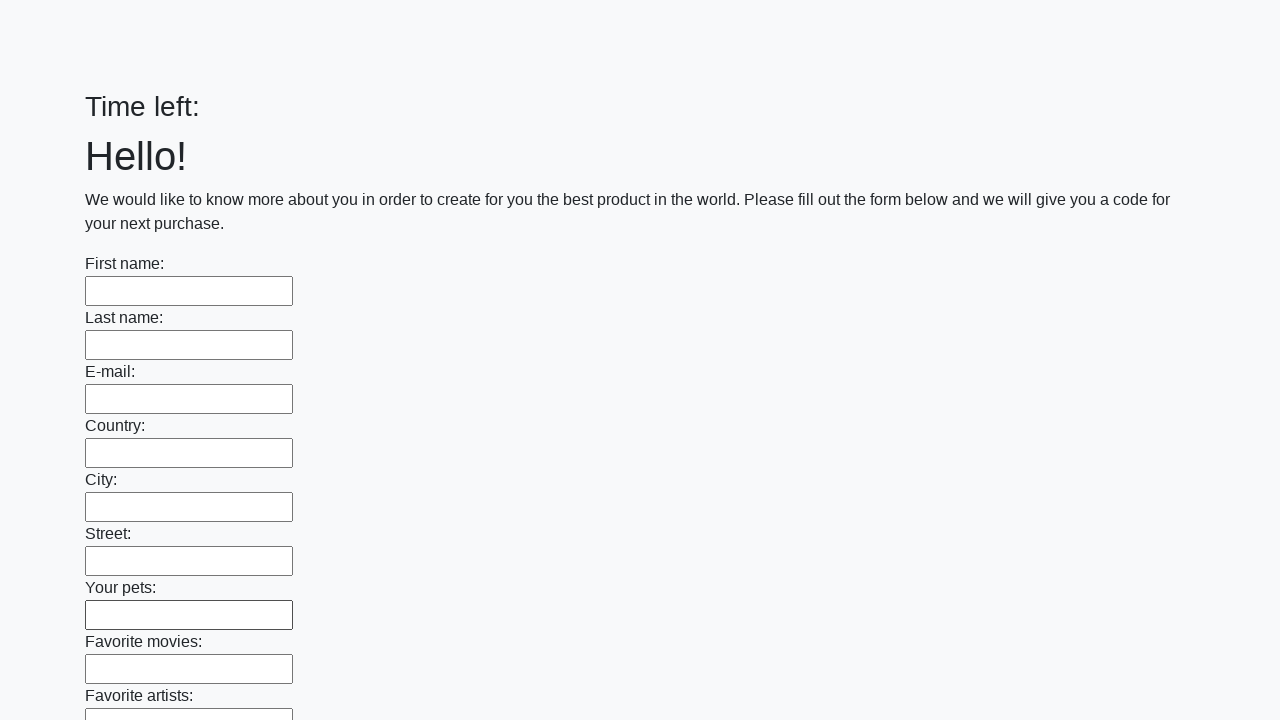

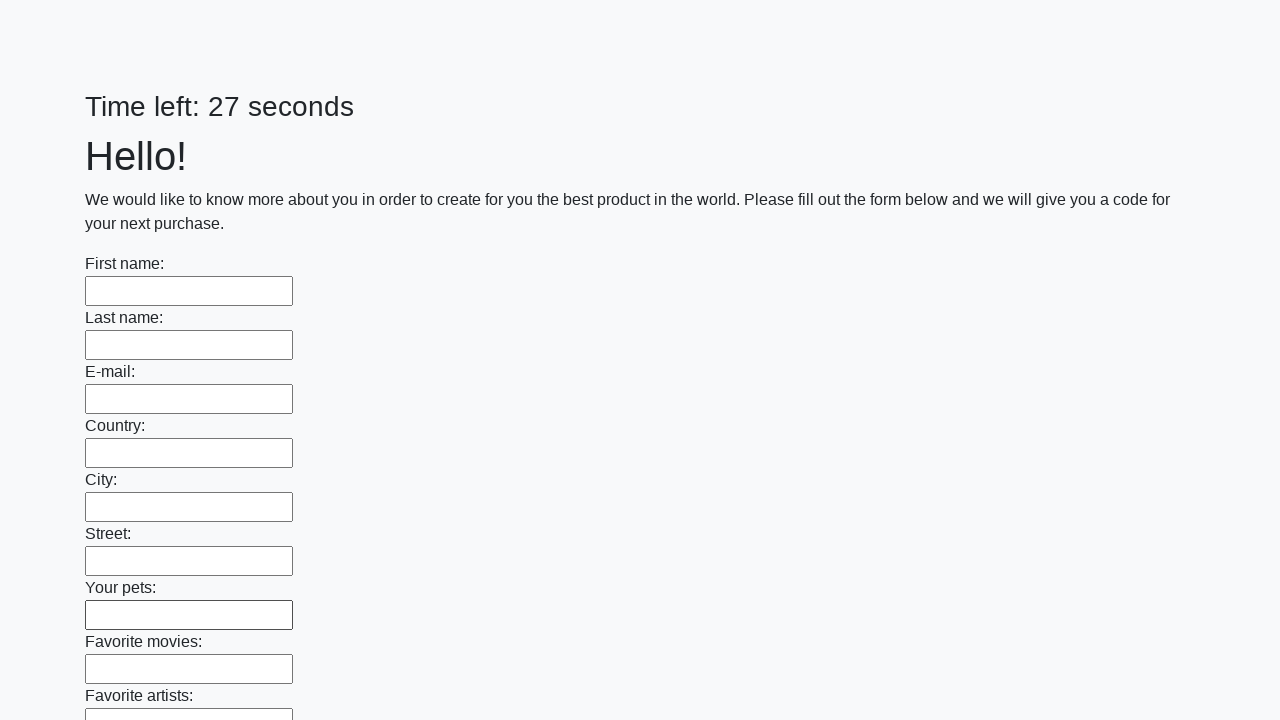